Navigates to a page with checkboxes and clicks all checkboxes on the page

Starting URL: https://faculty.washington.edu/chudler/java/boxes.html

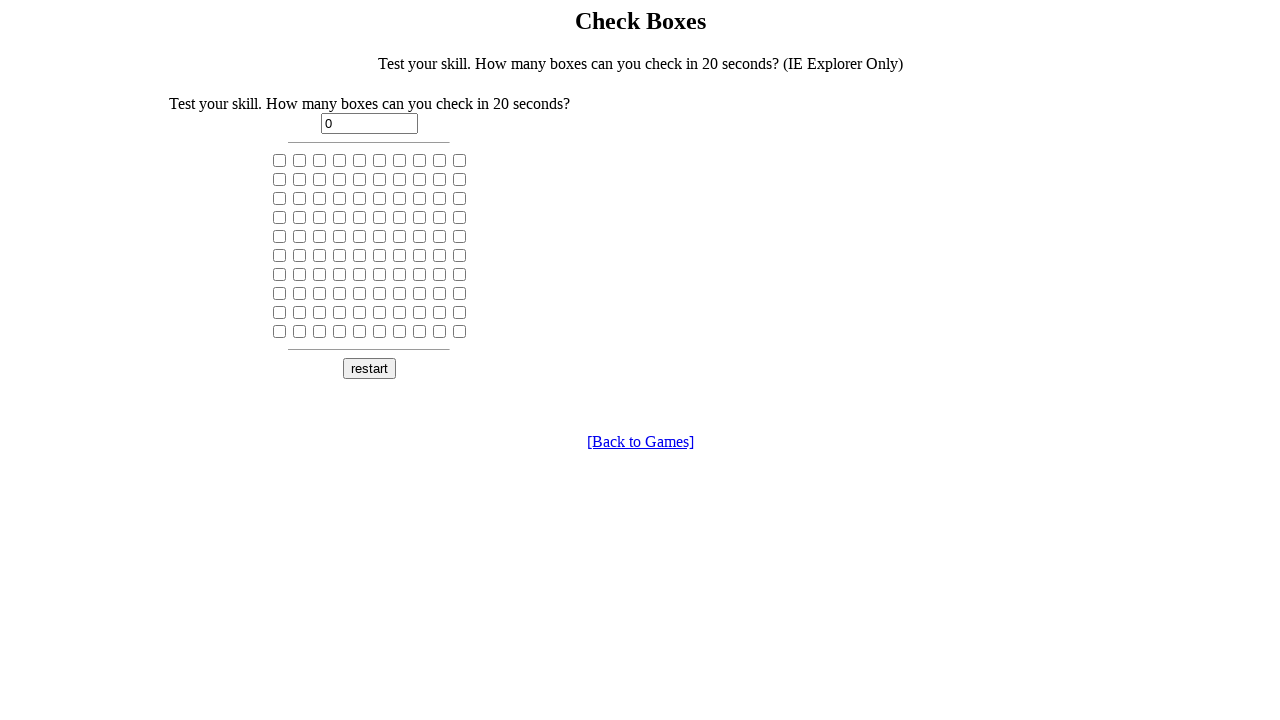

Navigated to Java boxes page
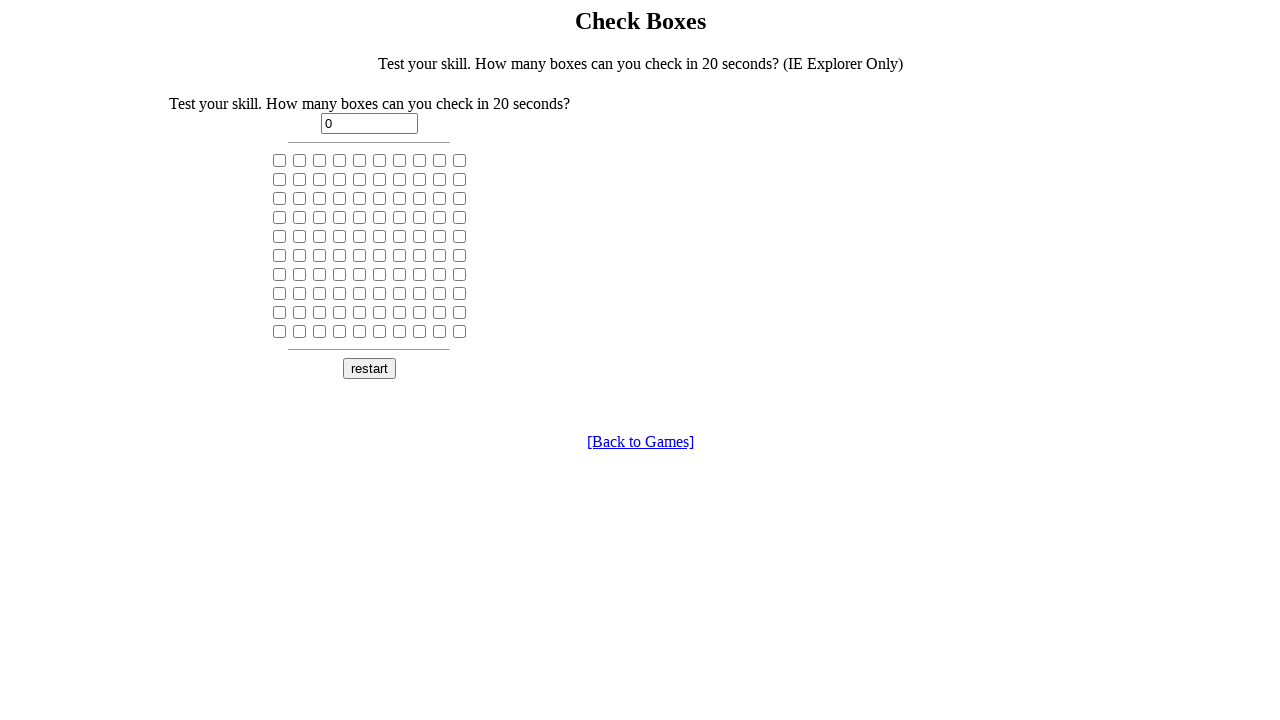

Located all checkboxes on the page
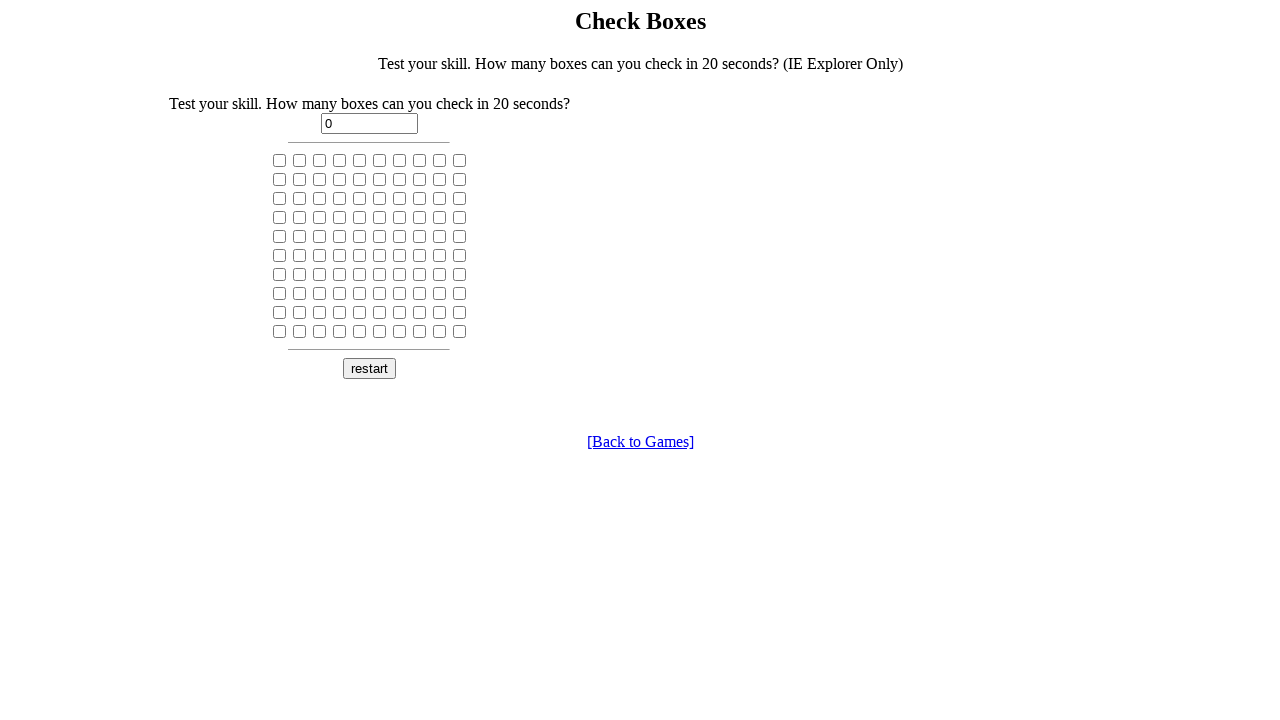

Clicked a checkbox at (280, 160) on input[type='checkbox'] >> nth=0
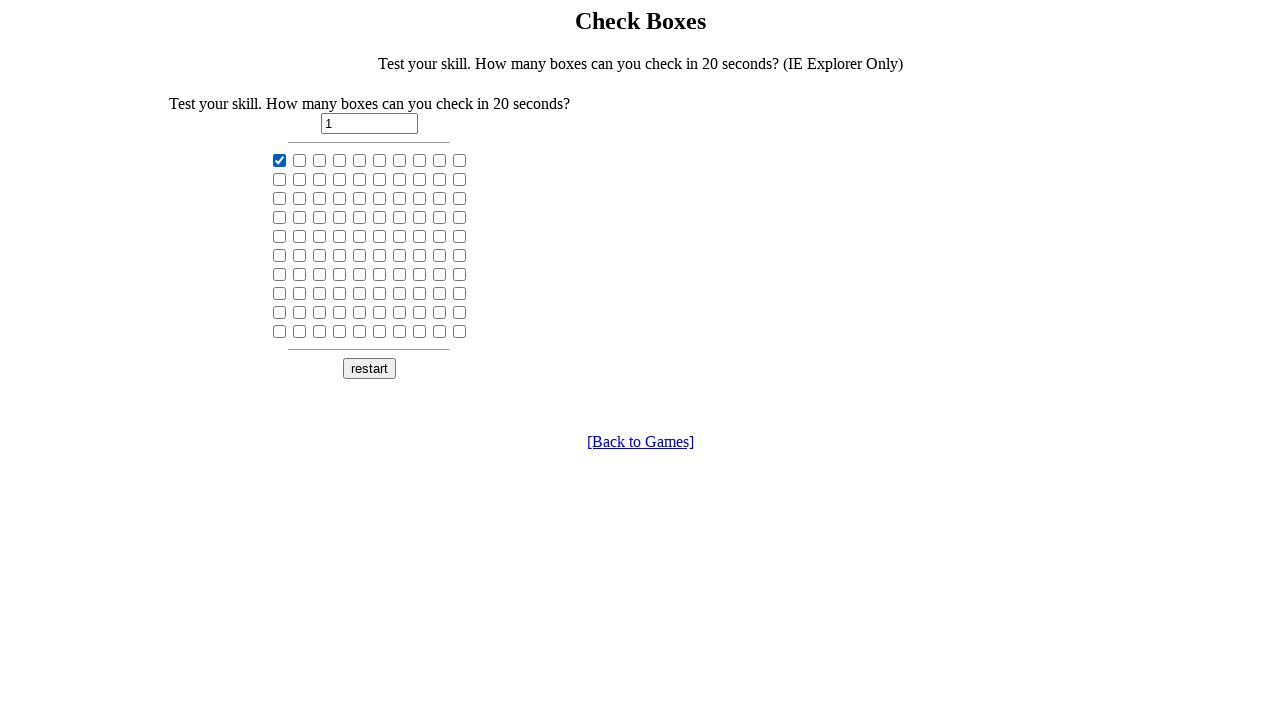

Clicked a checkbox at (300, 160) on input[type='checkbox'] >> nth=1
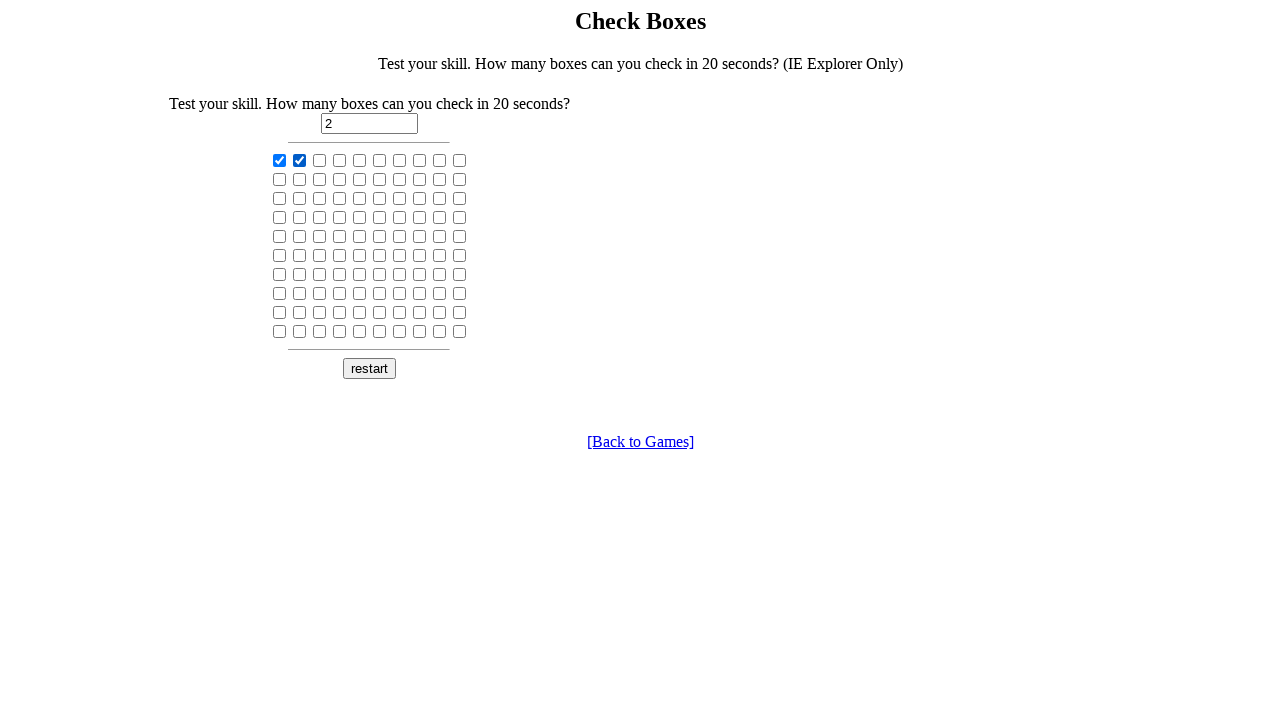

Clicked a checkbox at (320, 160) on input[type='checkbox'] >> nth=2
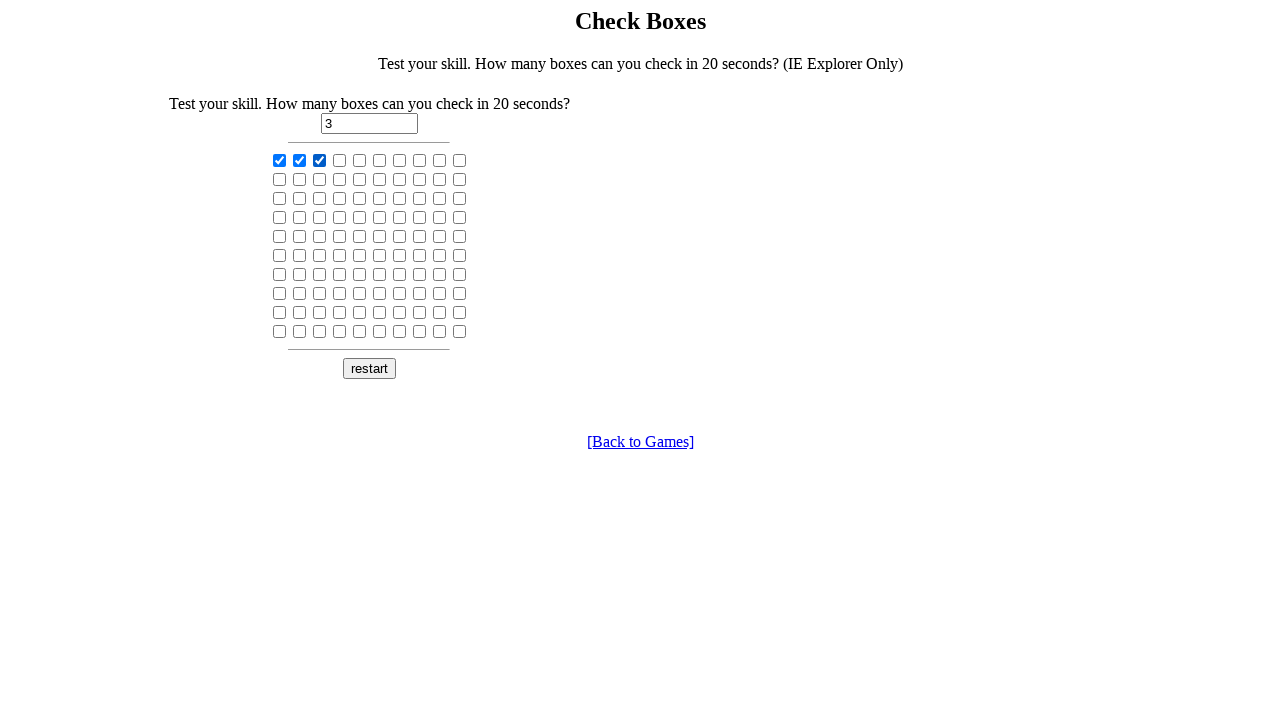

Clicked a checkbox at (340, 160) on input[type='checkbox'] >> nth=3
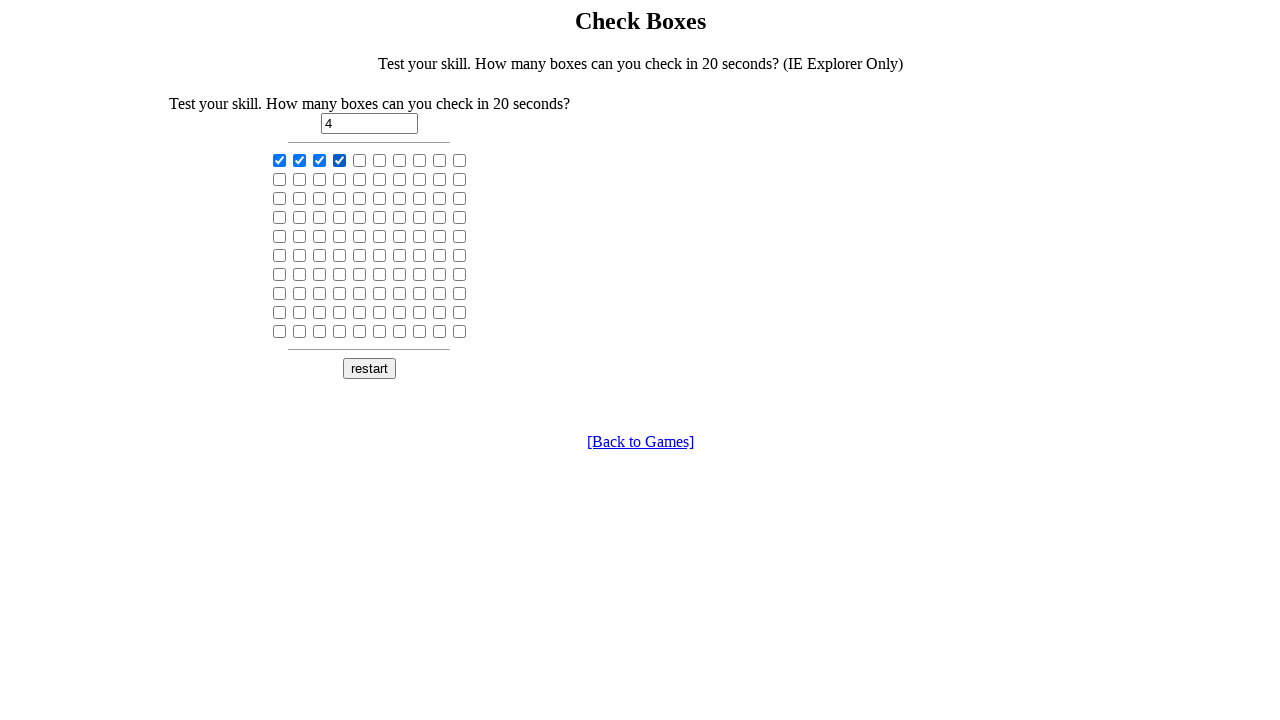

Clicked a checkbox at (360, 160) on input[type='checkbox'] >> nth=4
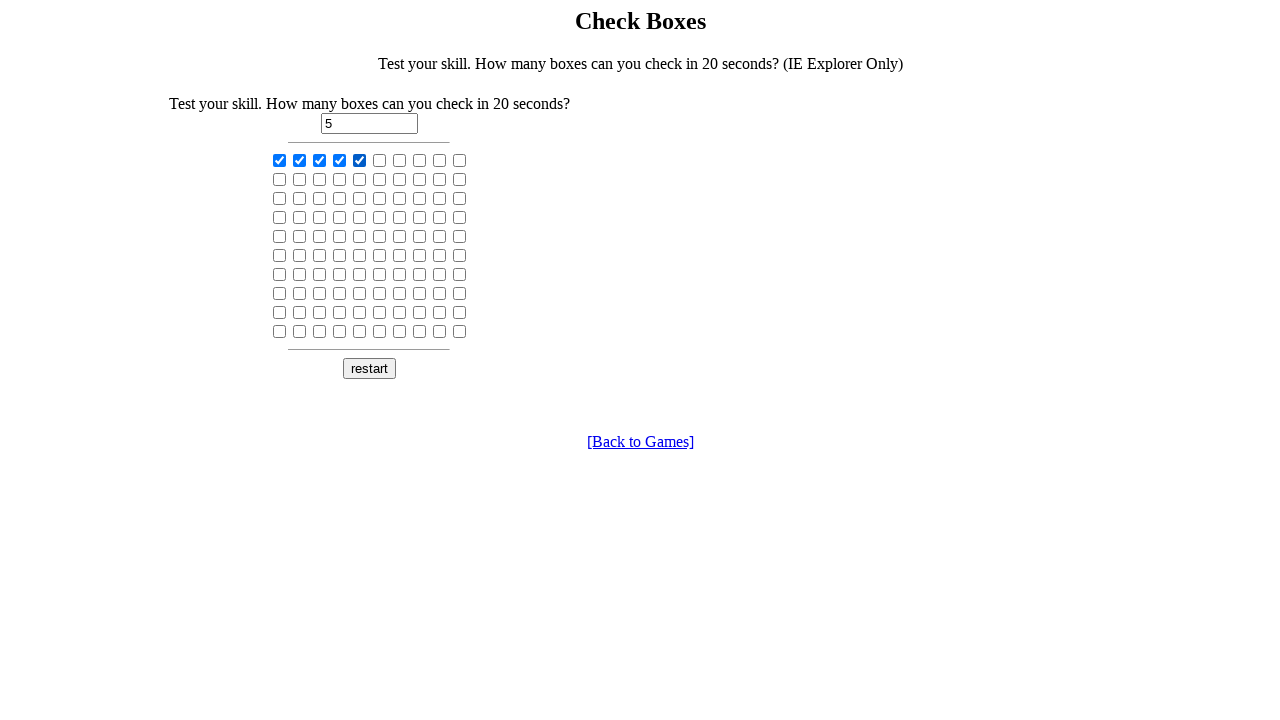

Clicked a checkbox at (380, 160) on input[type='checkbox'] >> nth=5
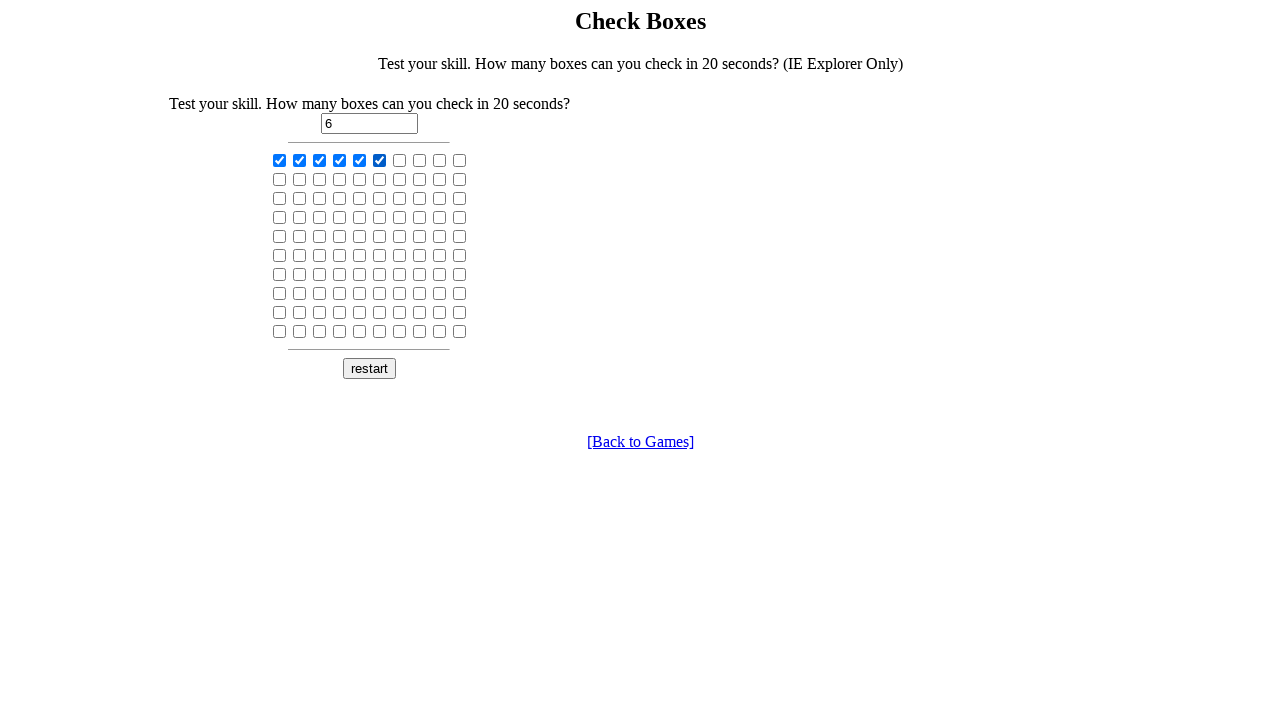

Clicked a checkbox at (400, 160) on input[type='checkbox'] >> nth=6
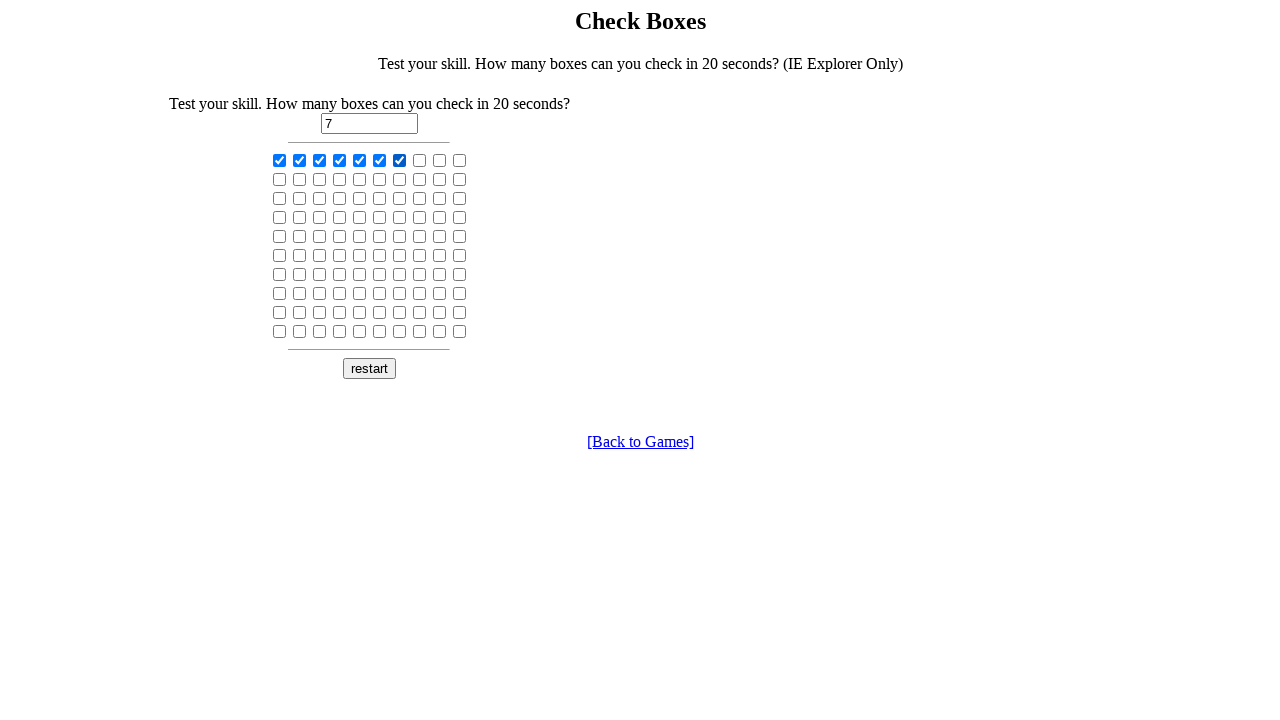

Clicked a checkbox at (420, 160) on input[type='checkbox'] >> nth=7
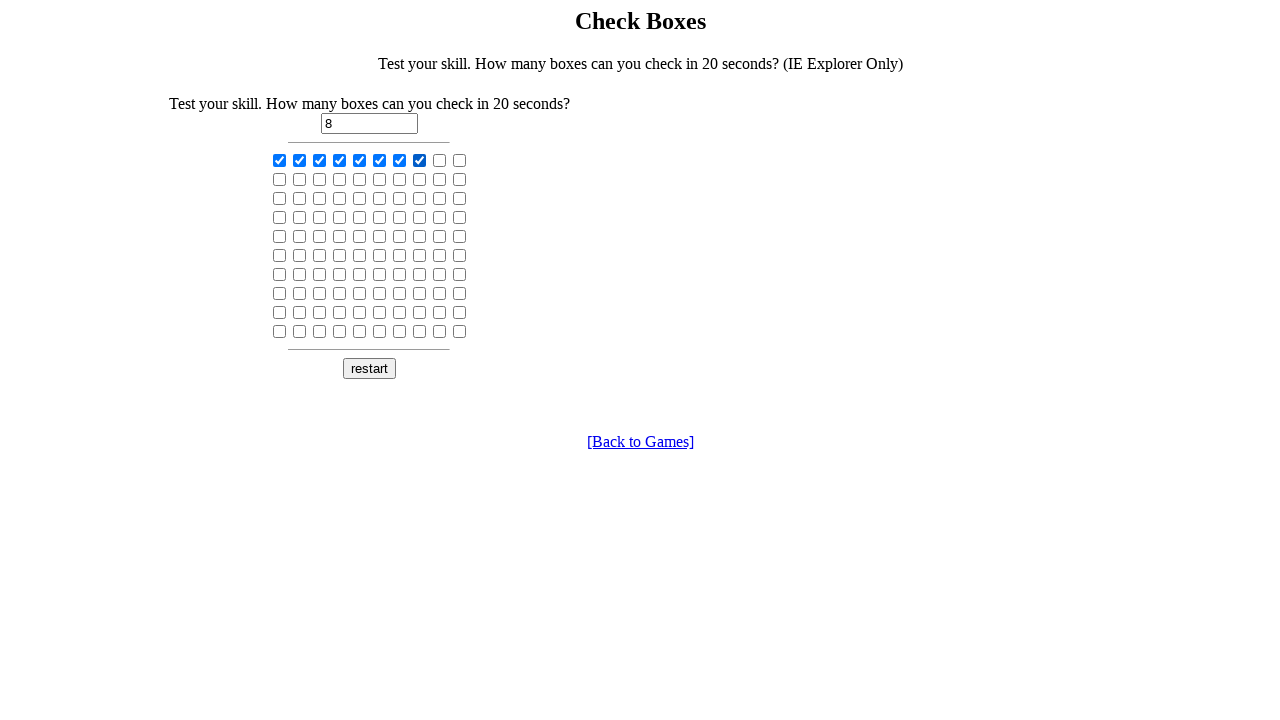

Clicked a checkbox at (440, 160) on input[type='checkbox'] >> nth=8
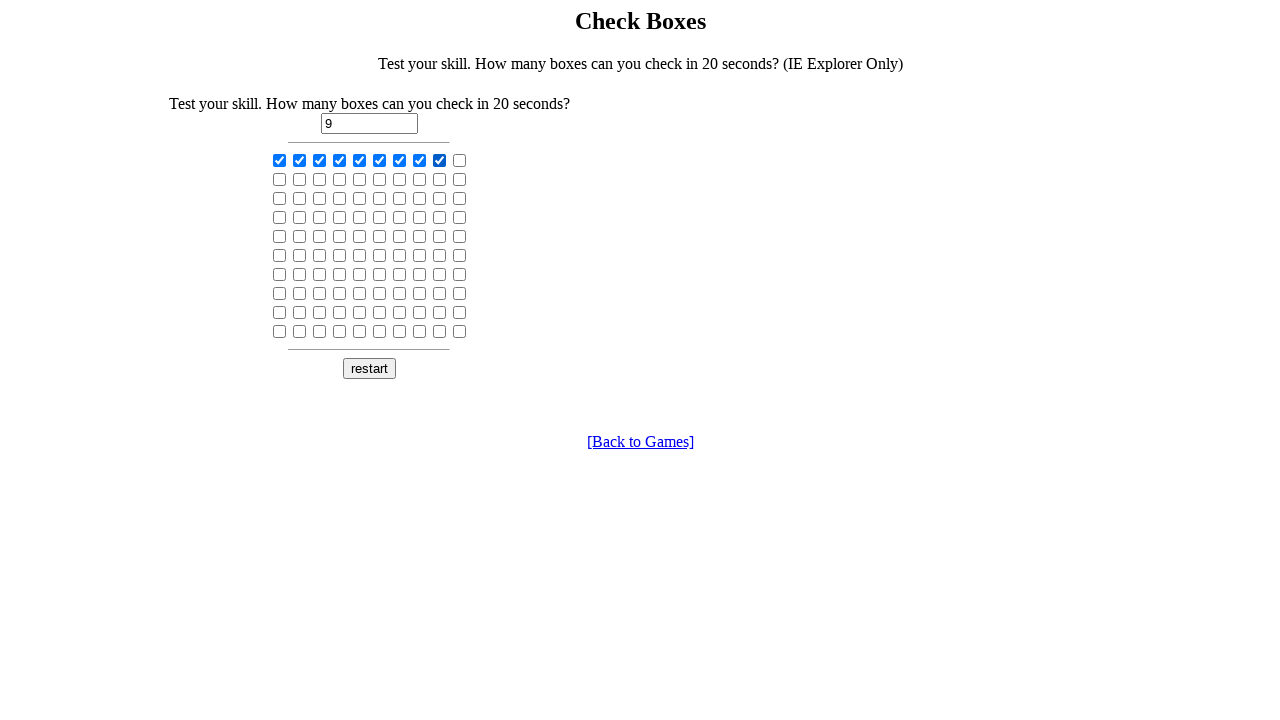

Clicked a checkbox at (460, 160) on input[type='checkbox'] >> nth=9
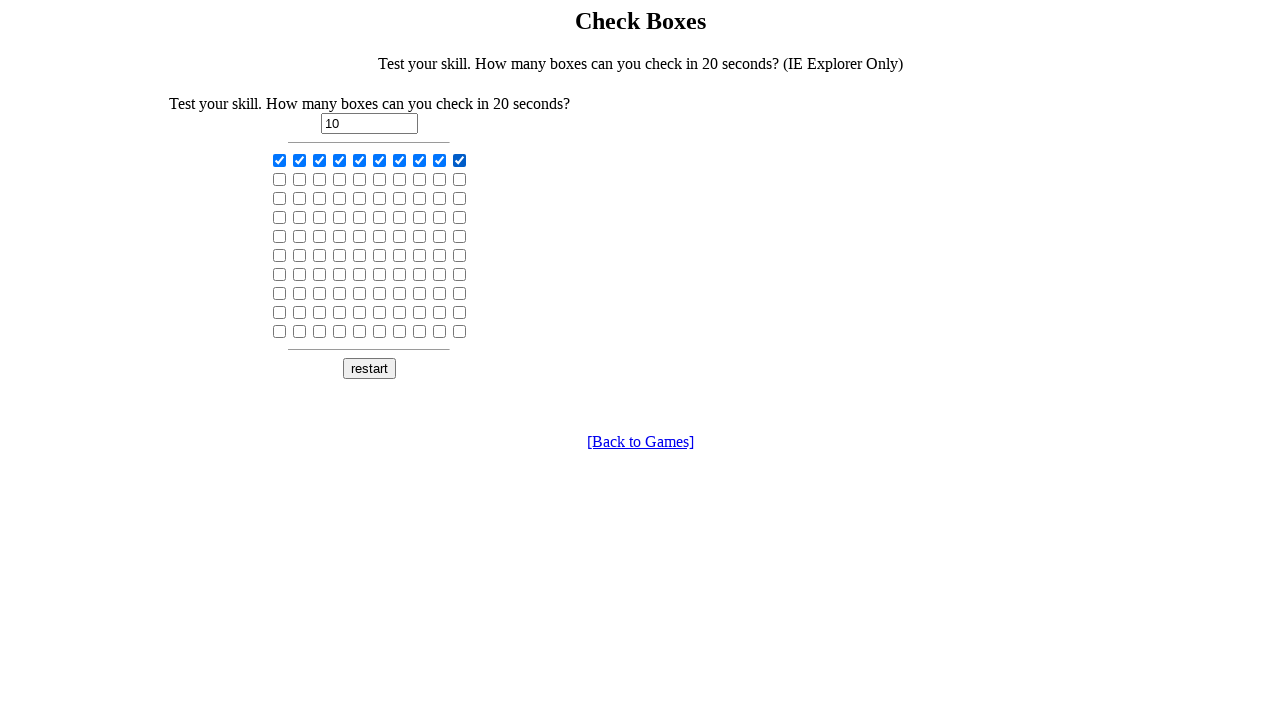

Clicked a checkbox at (280, 179) on input[type='checkbox'] >> nth=10
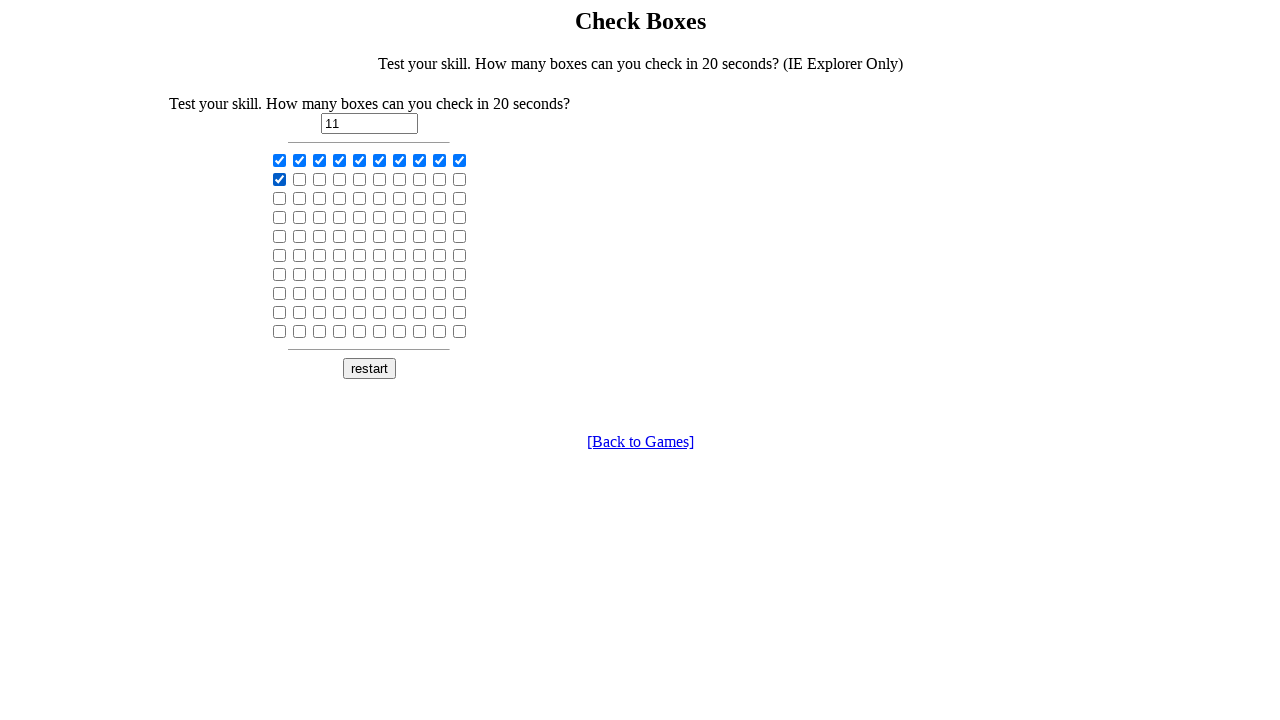

Clicked a checkbox at (300, 179) on input[type='checkbox'] >> nth=11
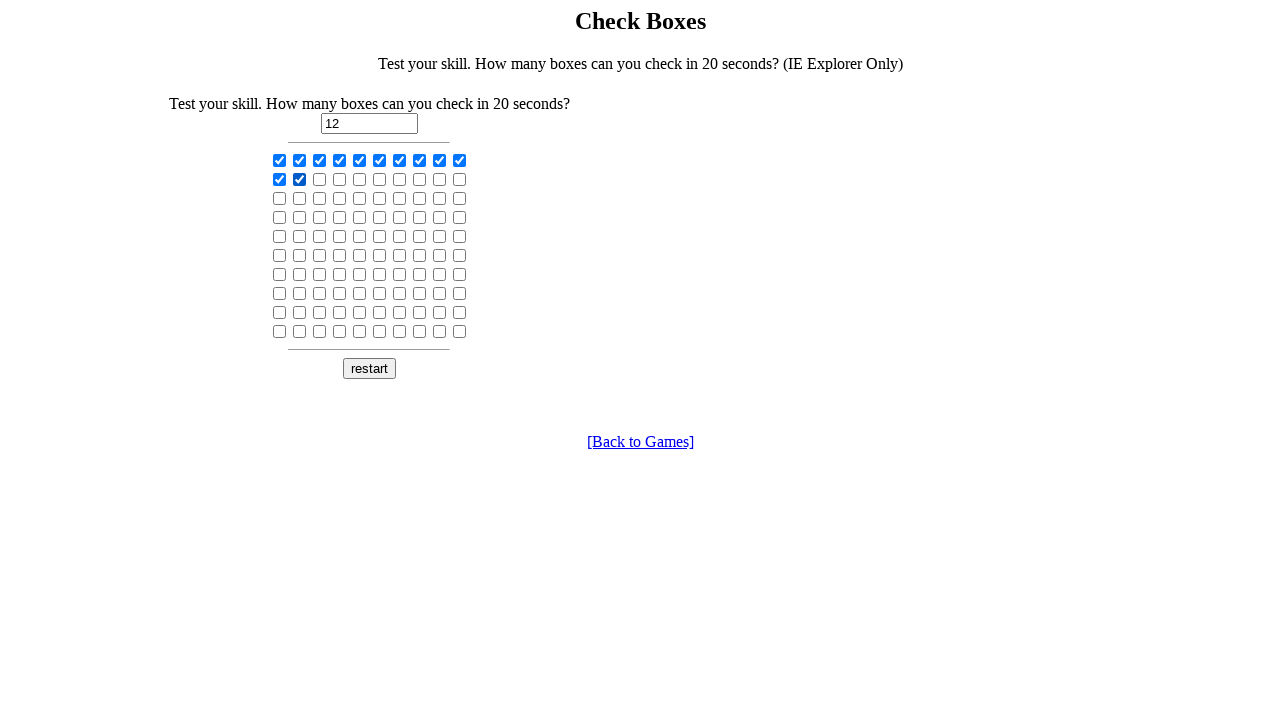

Clicked a checkbox at (320, 179) on input[type='checkbox'] >> nth=12
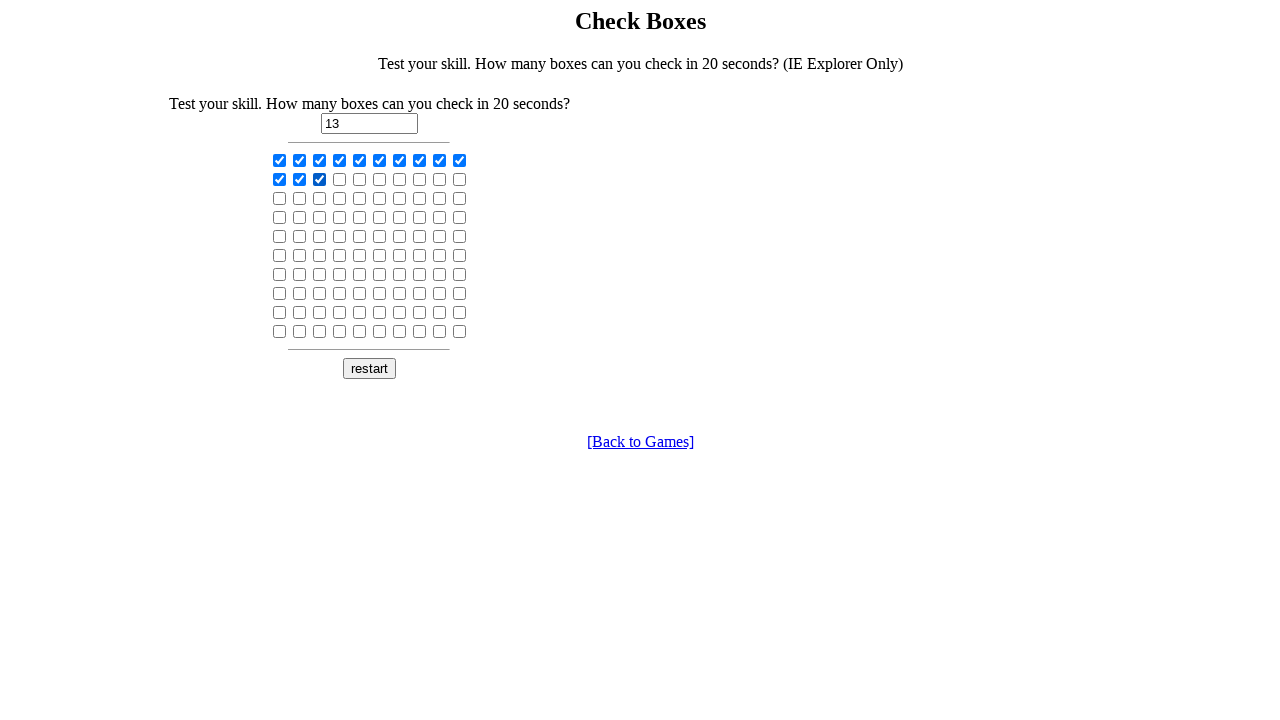

Clicked a checkbox at (340, 179) on input[type='checkbox'] >> nth=13
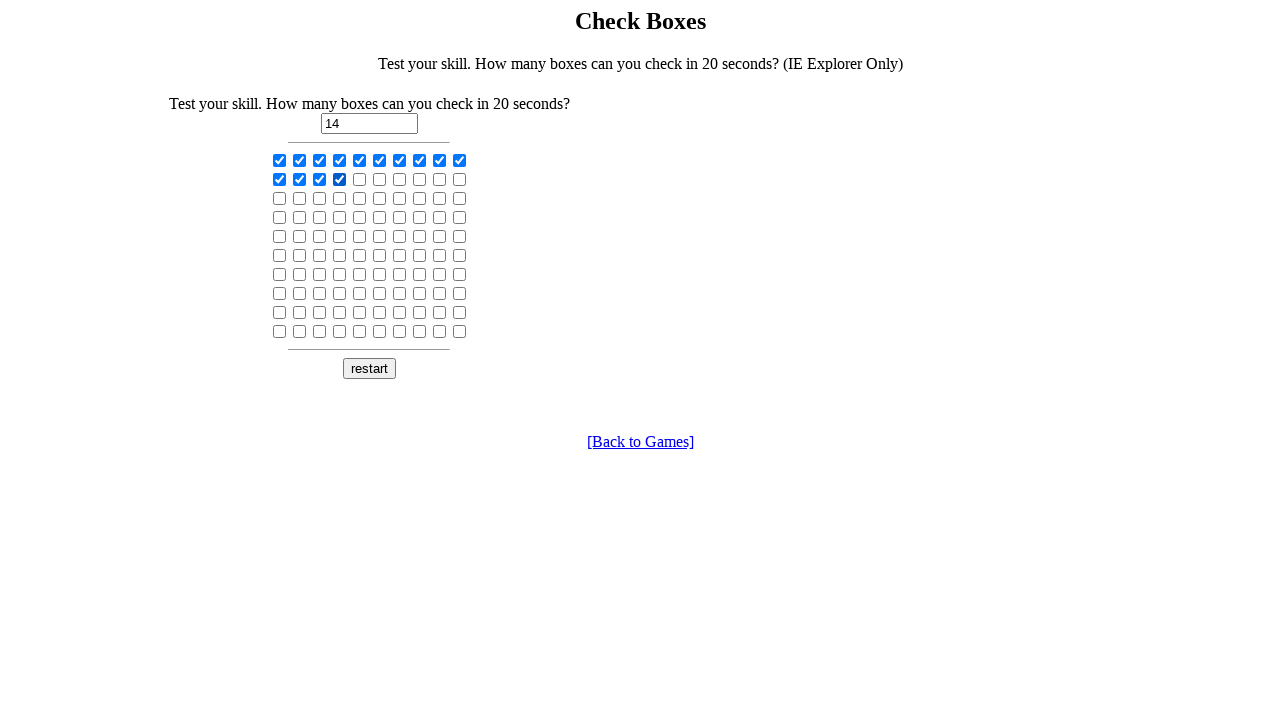

Clicked a checkbox at (360, 179) on input[type='checkbox'] >> nth=14
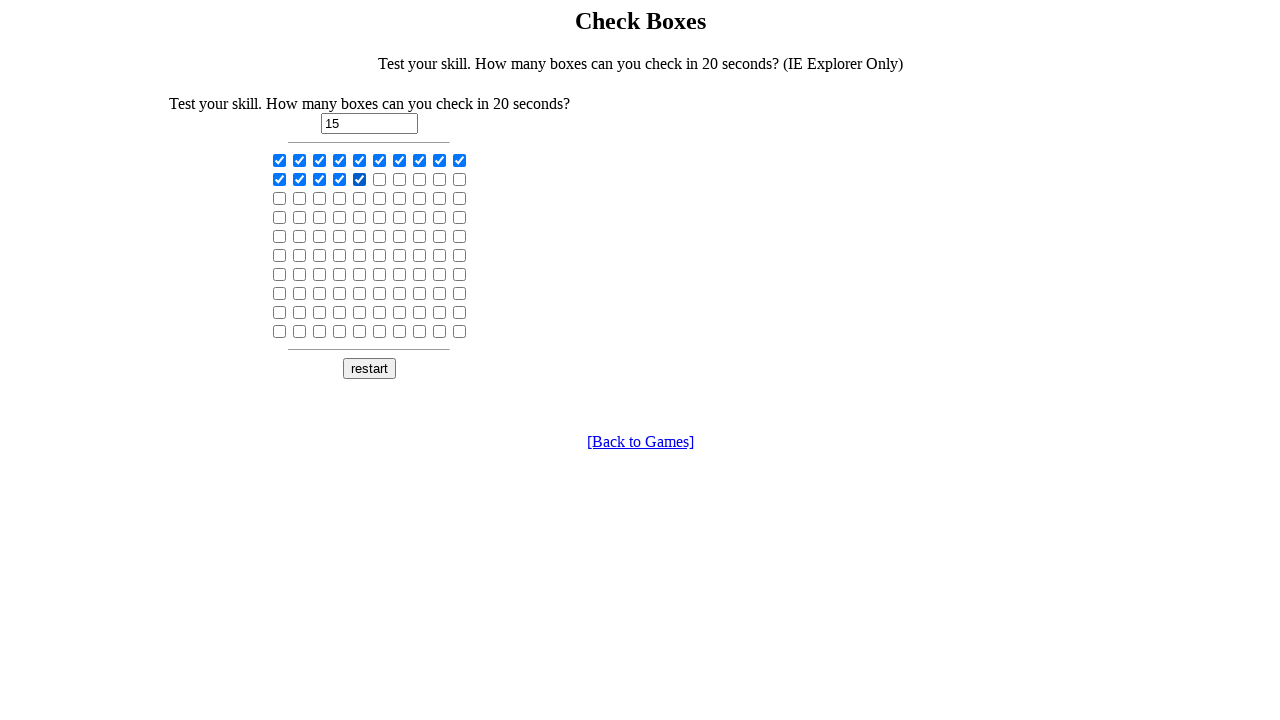

Clicked a checkbox at (380, 179) on input[type='checkbox'] >> nth=15
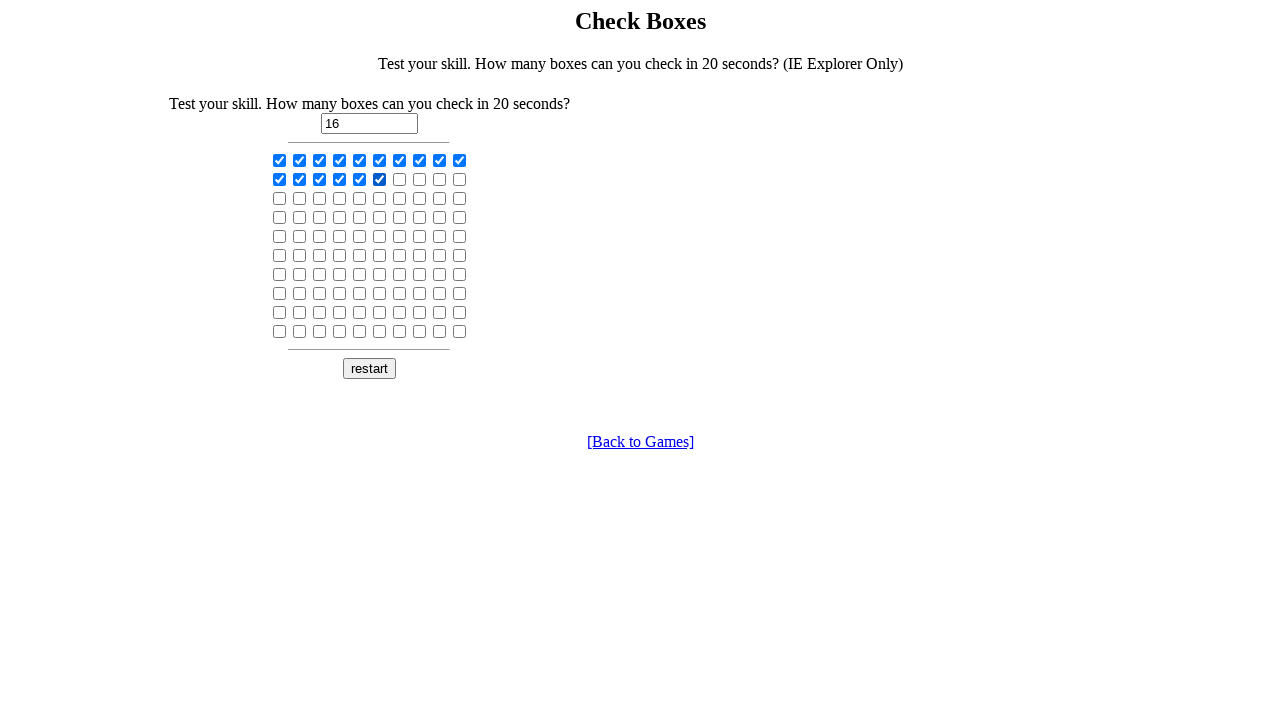

Clicked a checkbox at (400, 179) on input[type='checkbox'] >> nth=16
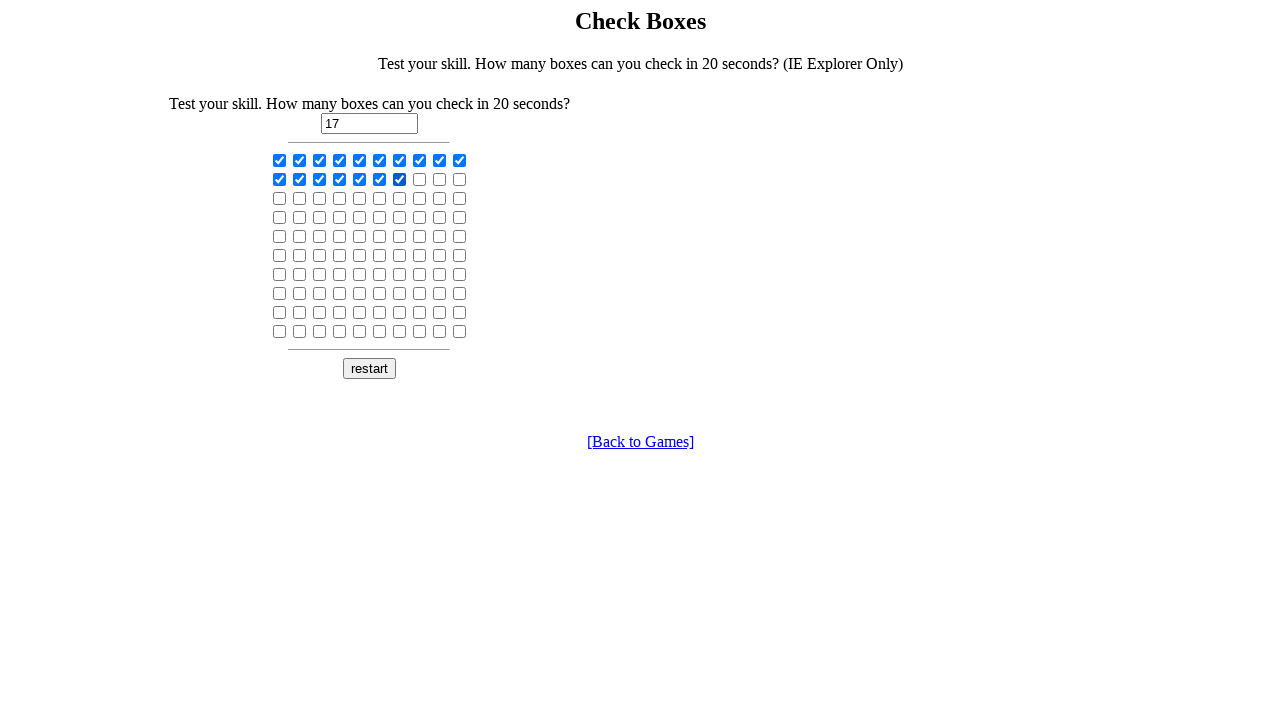

Clicked a checkbox at (420, 179) on input[type='checkbox'] >> nth=17
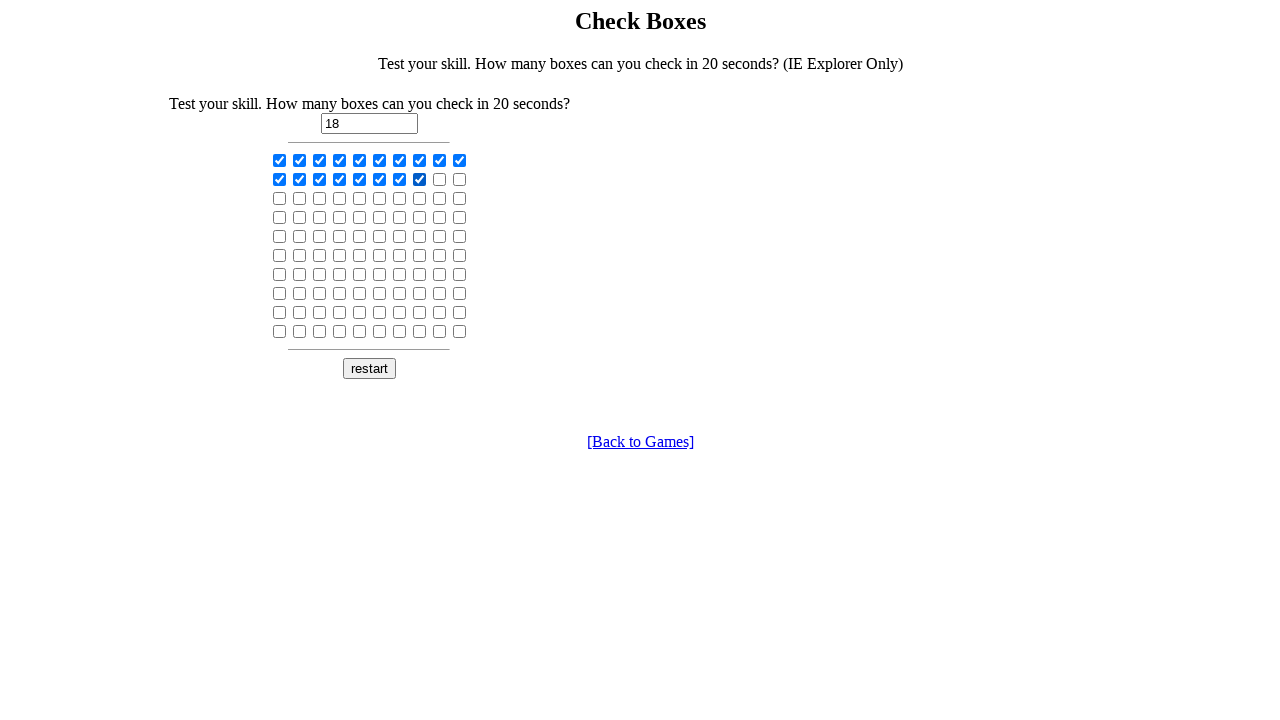

Clicked a checkbox at (440, 179) on input[type='checkbox'] >> nth=18
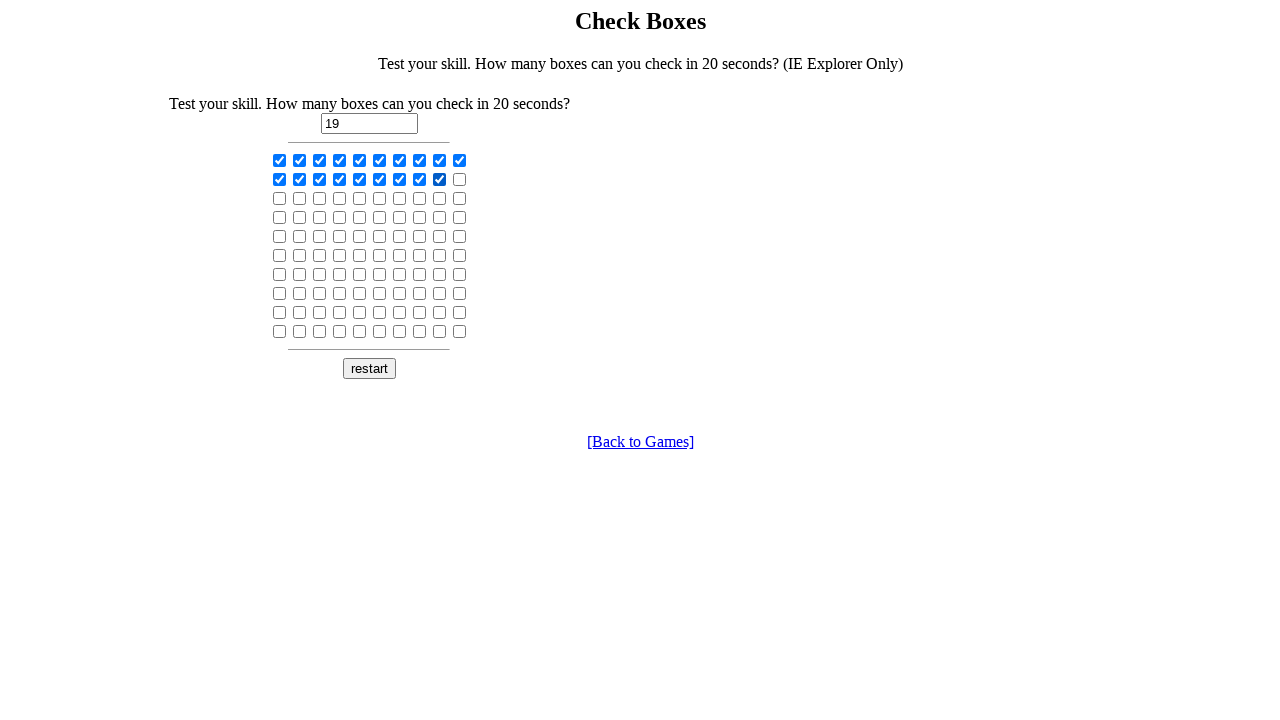

Clicked a checkbox at (460, 179) on input[type='checkbox'] >> nth=19
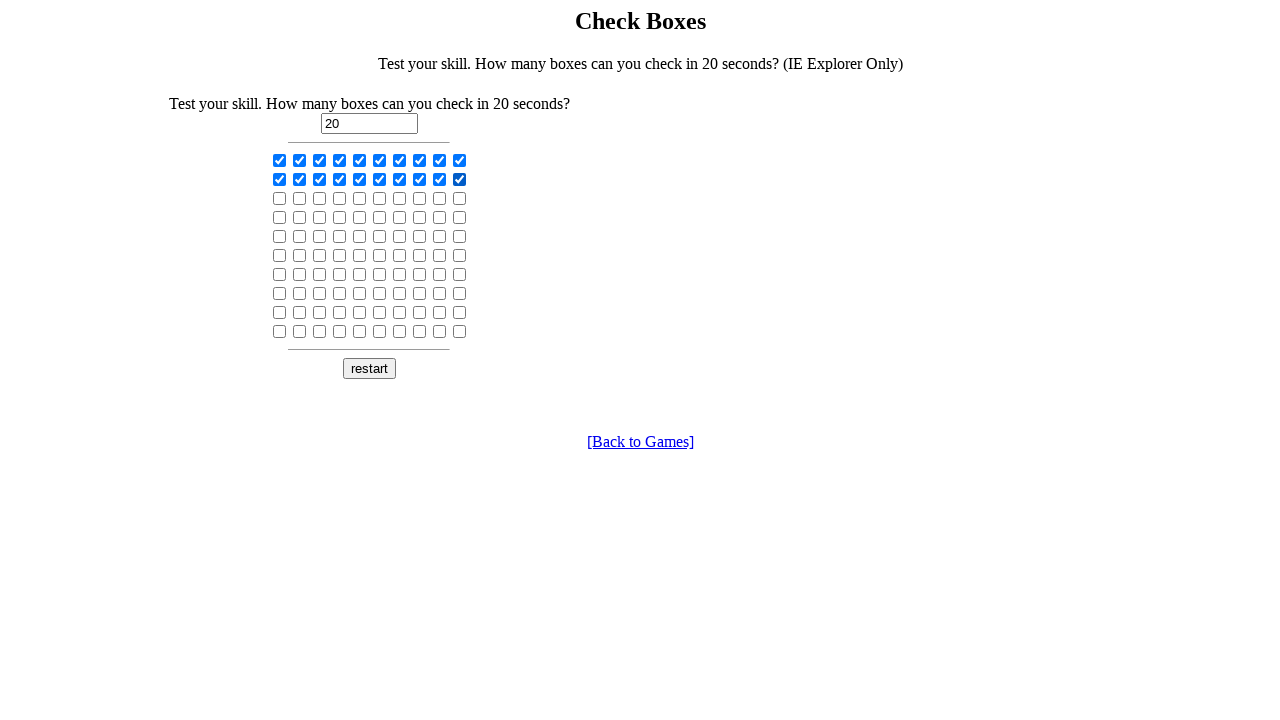

Clicked a checkbox at (280, 198) on input[type='checkbox'] >> nth=20
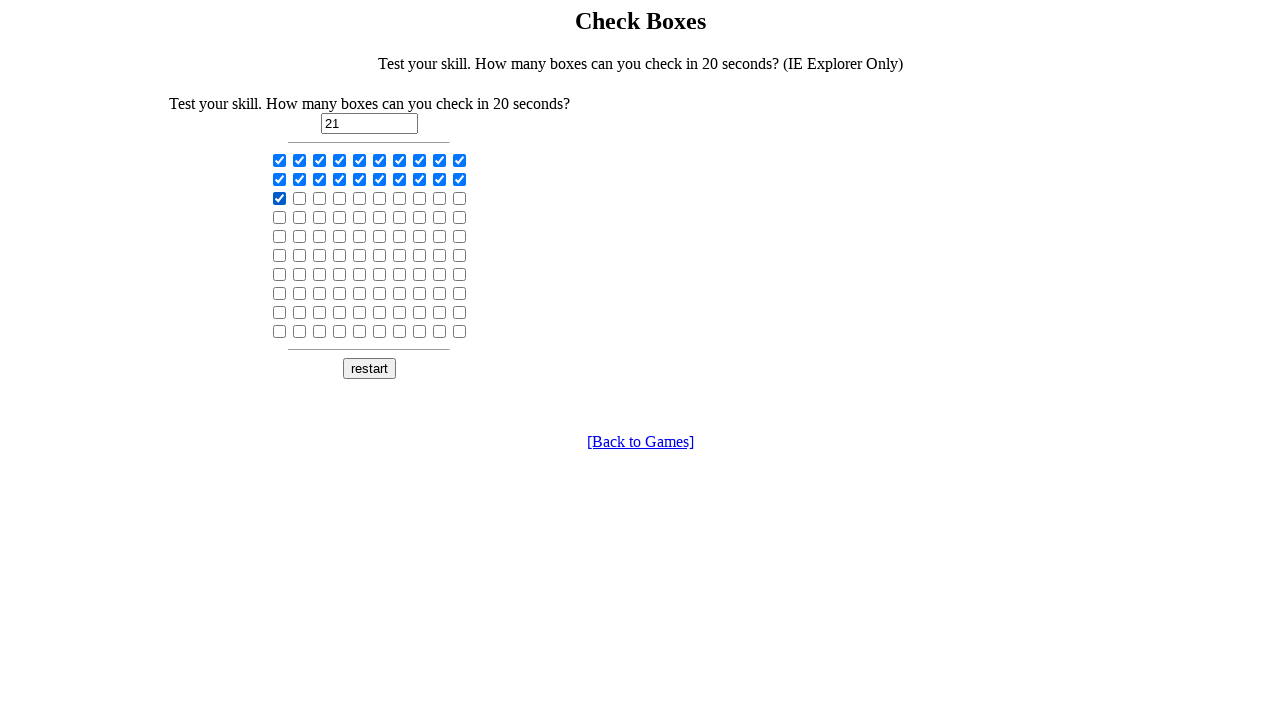

Clicked a checkbox at (300, 198) on input[type='checkbox'] >> nth=21
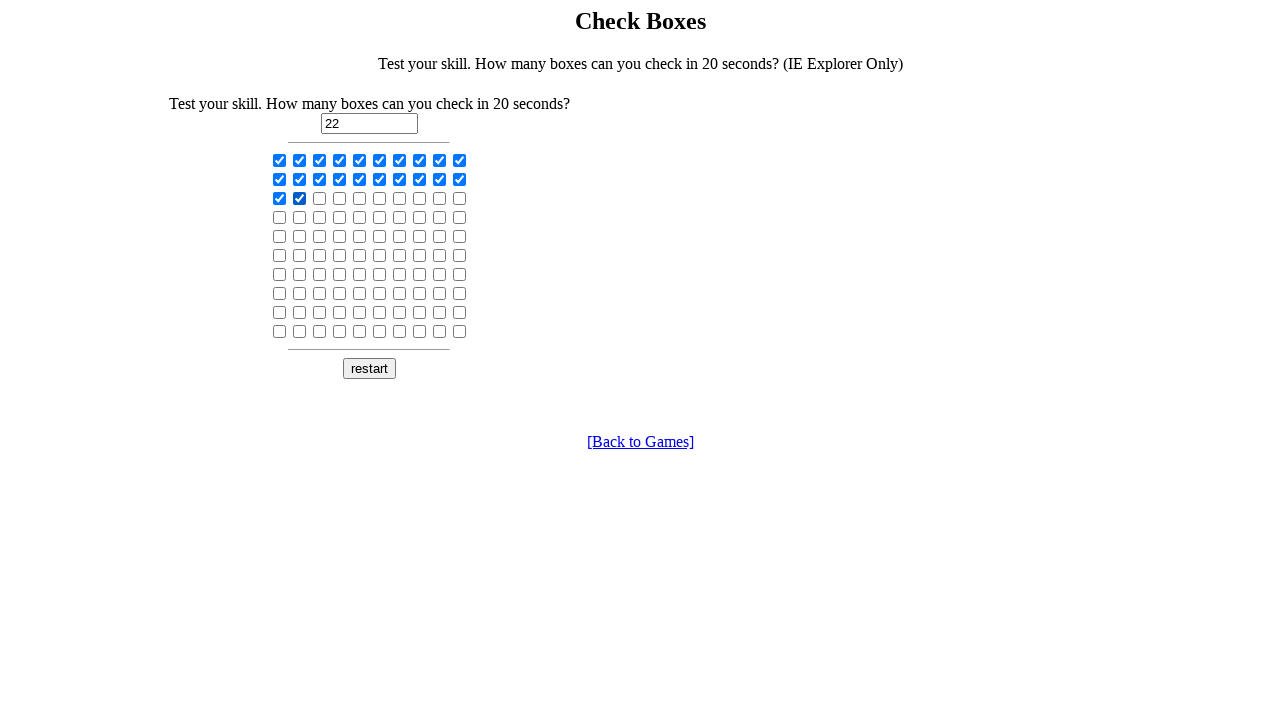

Clicked a checkbox at (320, 198) on input[type='checkbox'] >> nth=22
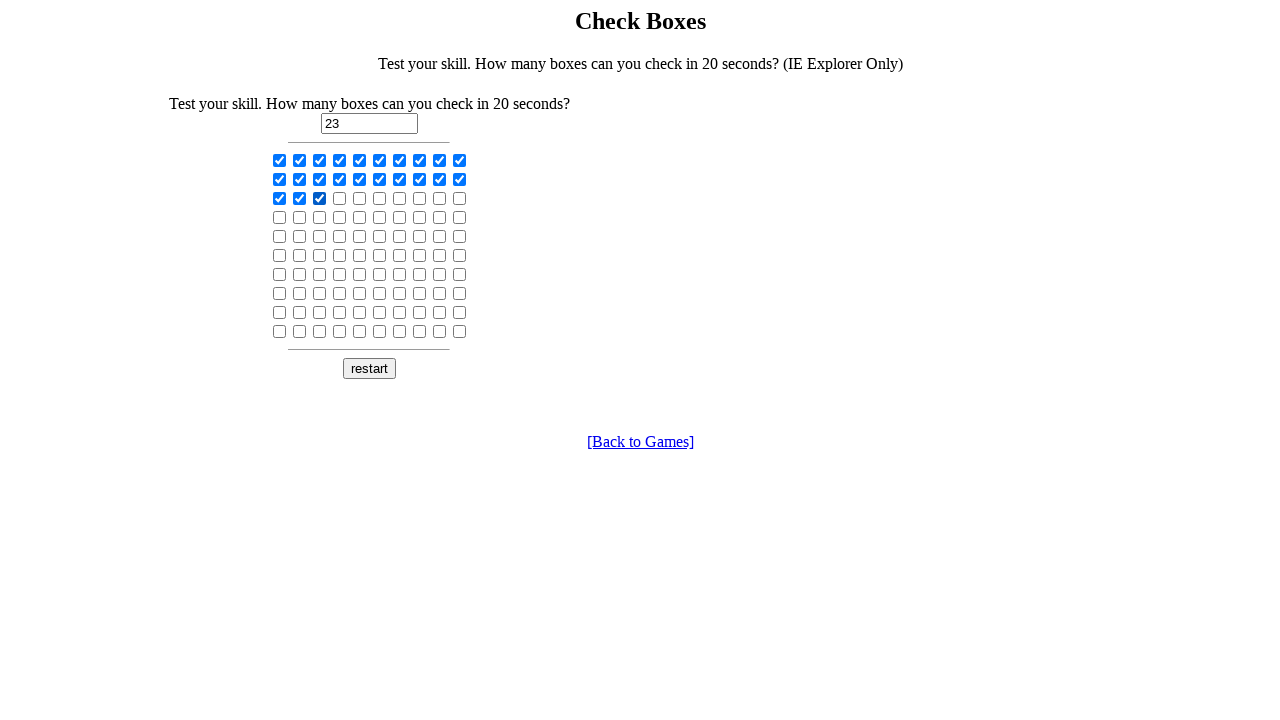

Clicked a checkbox at (340, 198) on input[type='checkbox'] >> nth=23
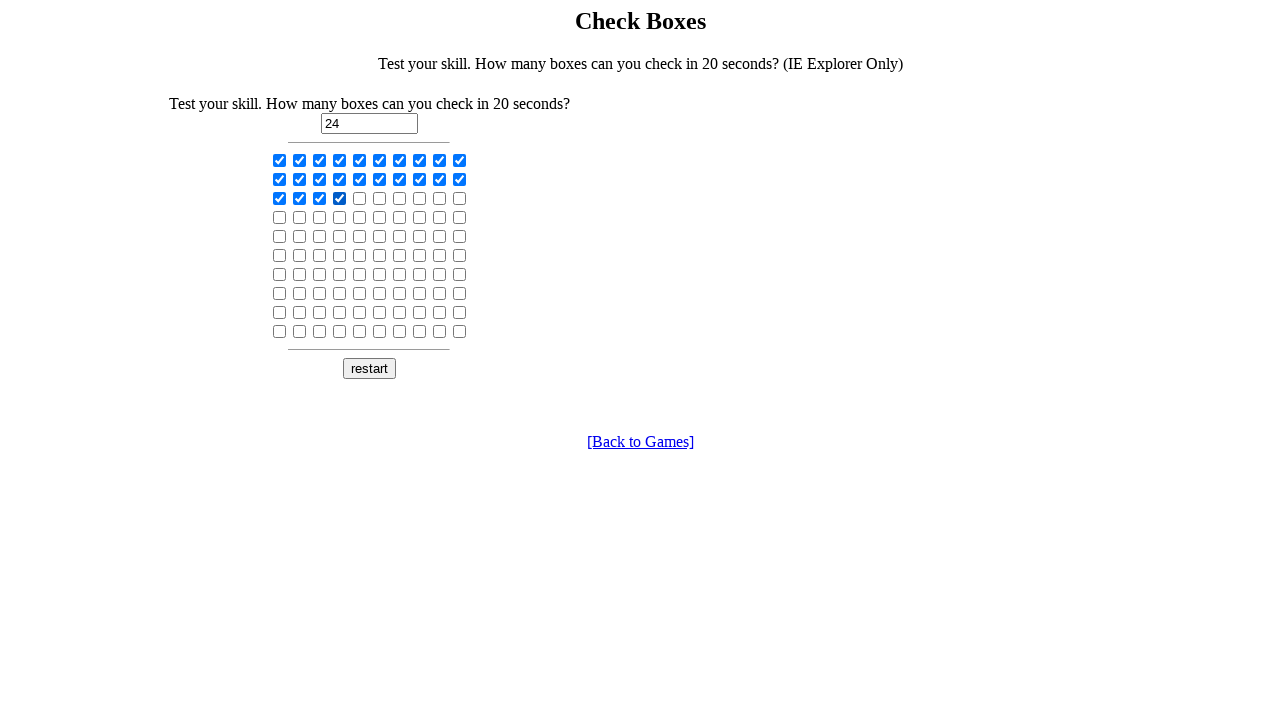

Clicked a checkbox at (360, 198) on input[type='checkbox'] >> nth=24
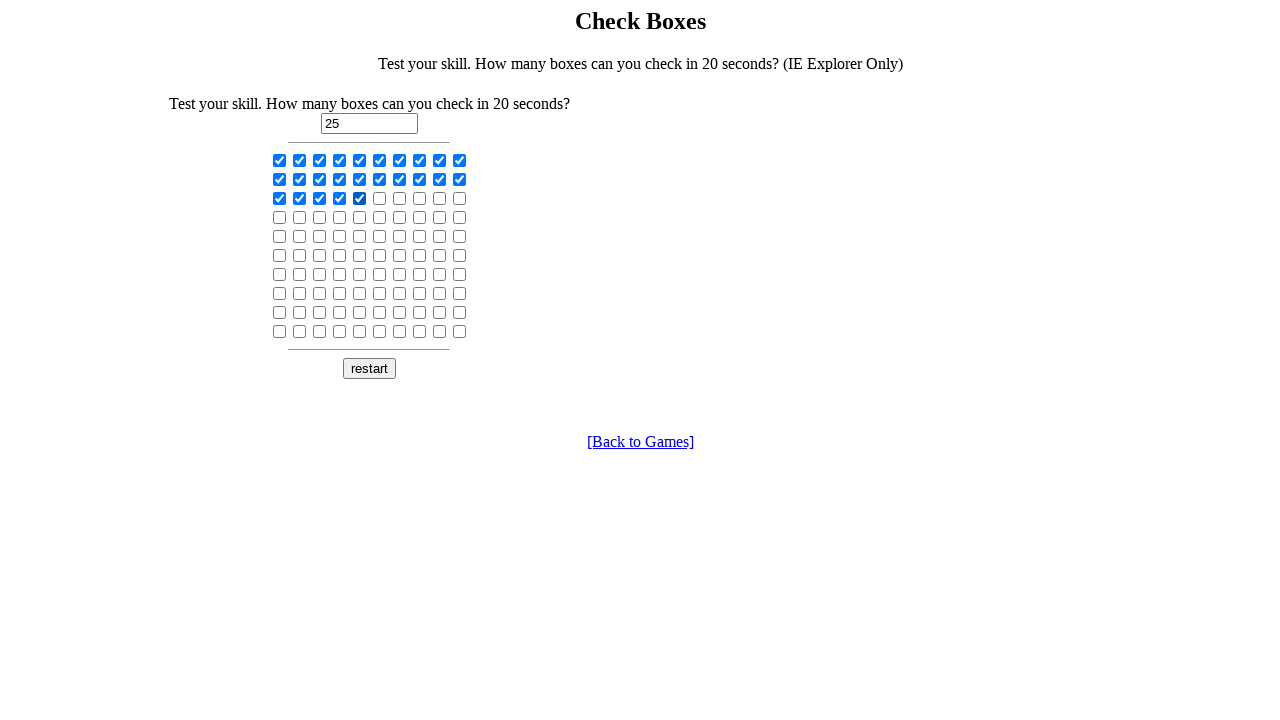

Clicked a checkbox at (380, 198) on input[type='checkbox'] >> nth=25
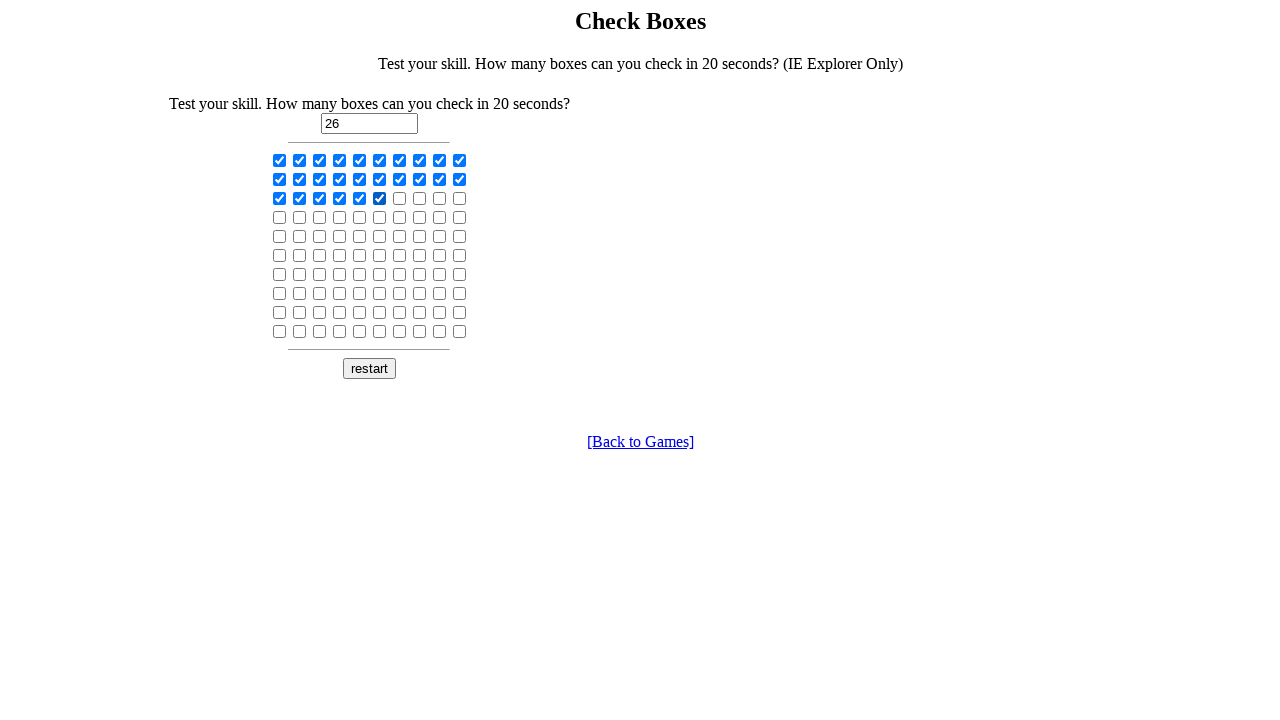

Clicked a checkbox at (400, 198) on input[type='checkbox'] >> nth=26
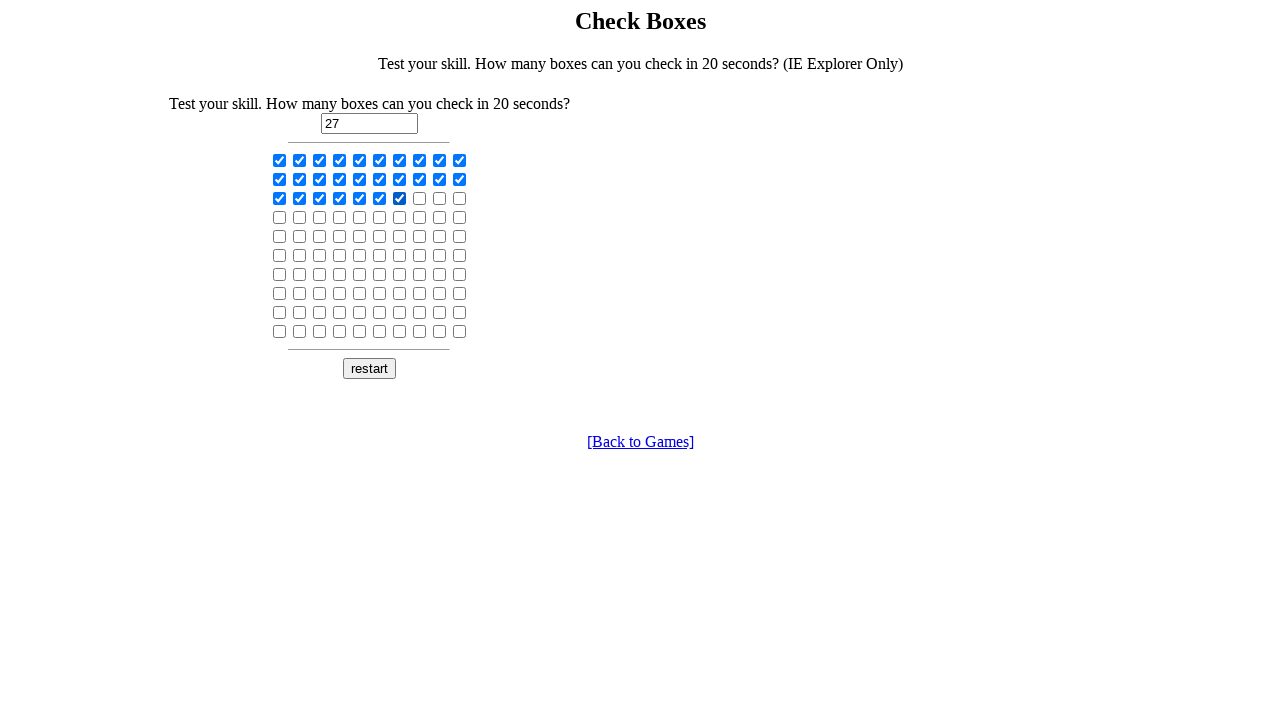

Clicked a checkbox at (420, 198) on input[type='checkbox'] >> nth=27
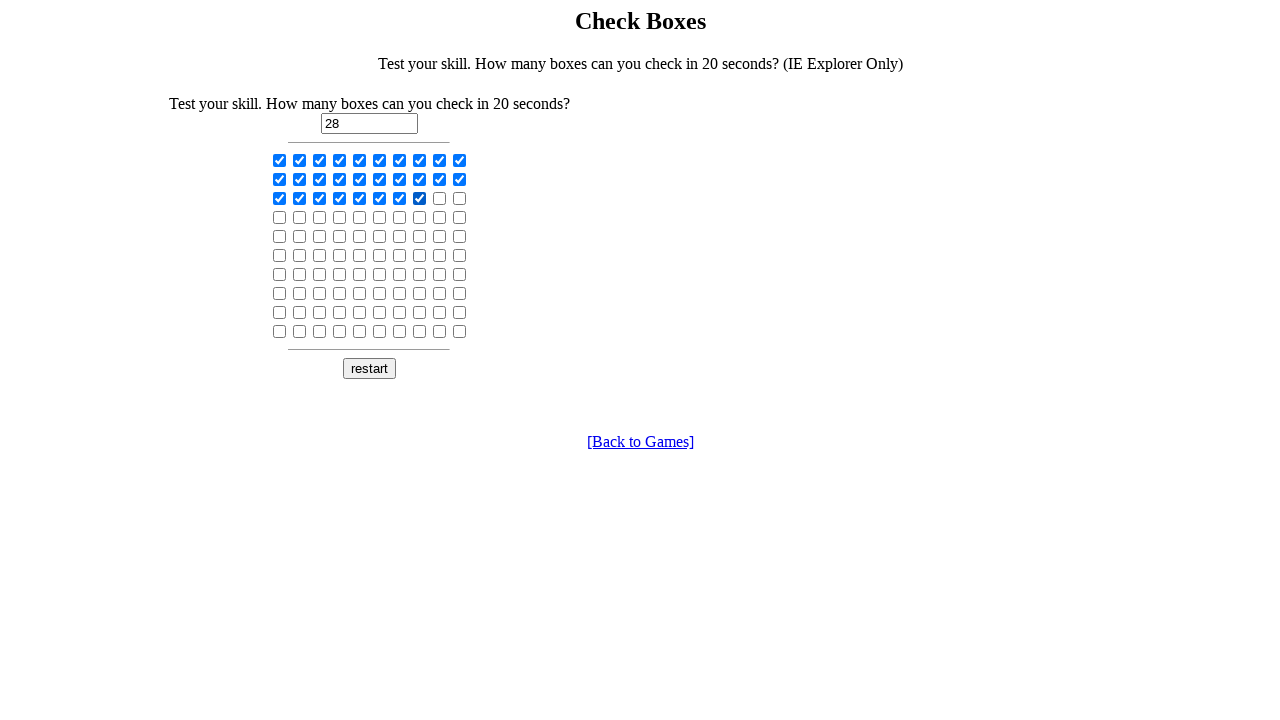

Clicked a checkbox at (440, 198) on input[type='checkbox'] >> nth=28
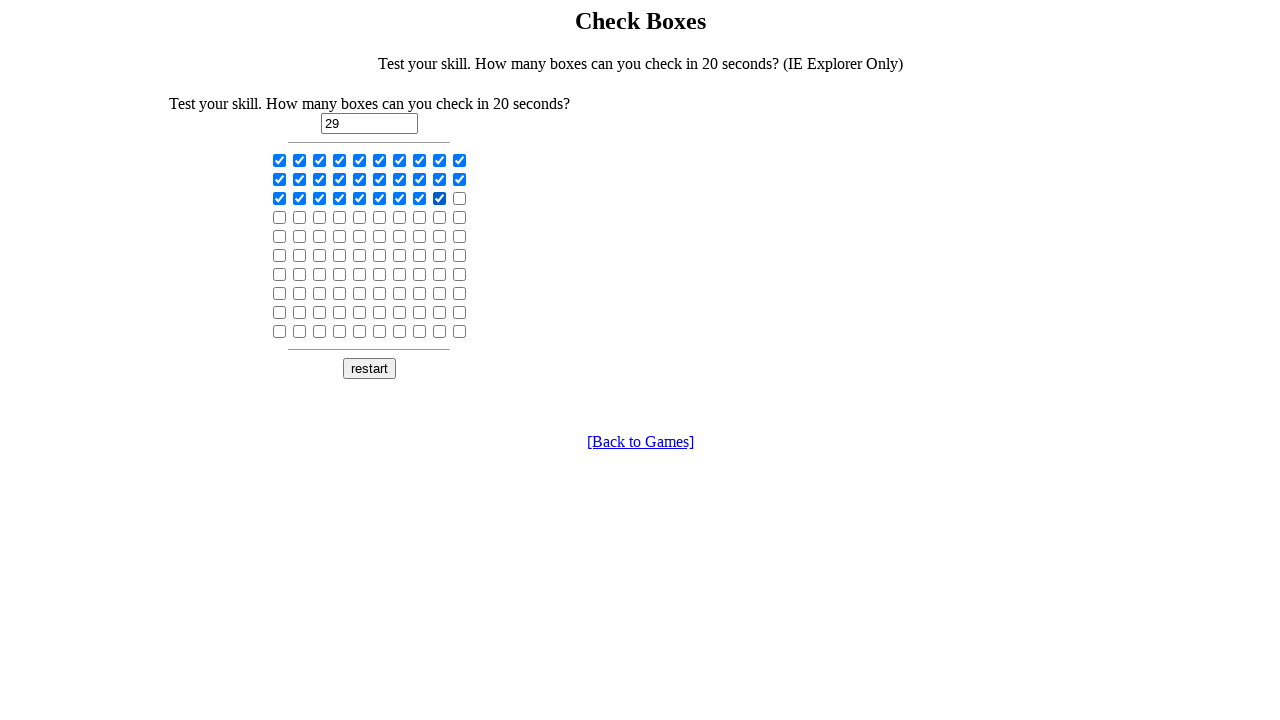

Clicked a checkbox at (460, 198) on input[type='checkbox'] >> nth=29
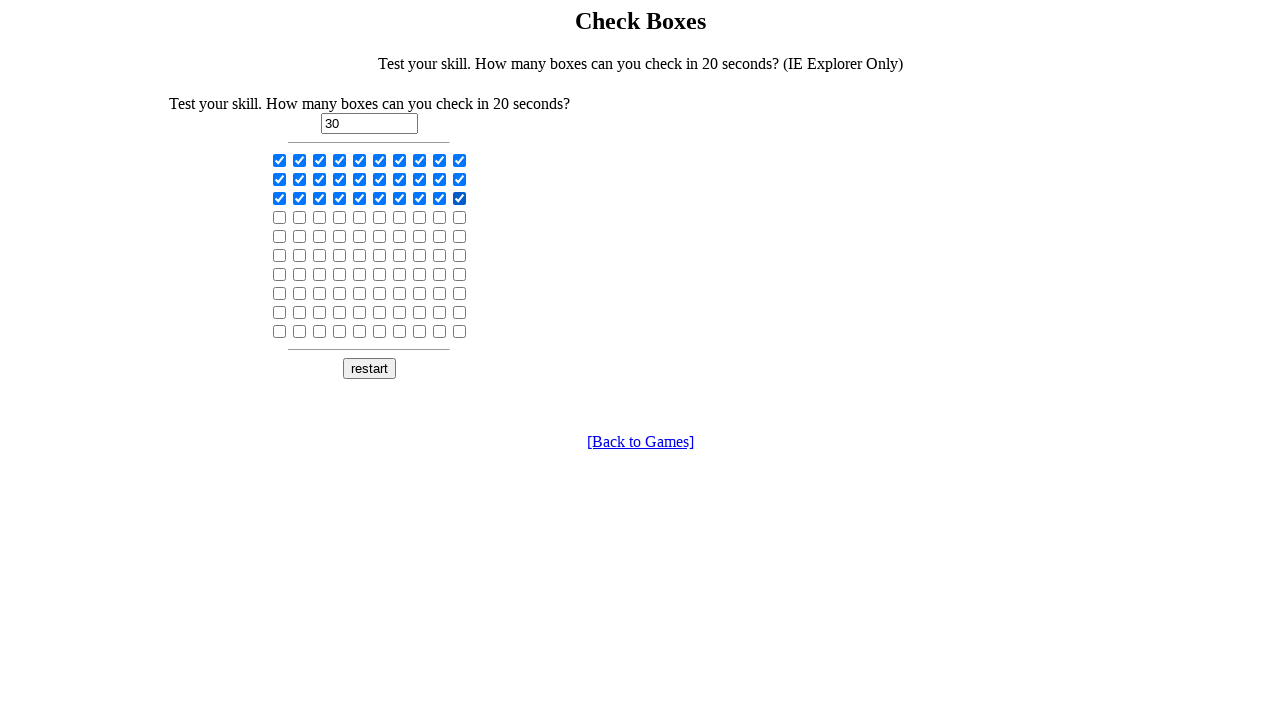

Clicked a checkbox at (280, 217) on input[type='checkbox'] >> nth=30
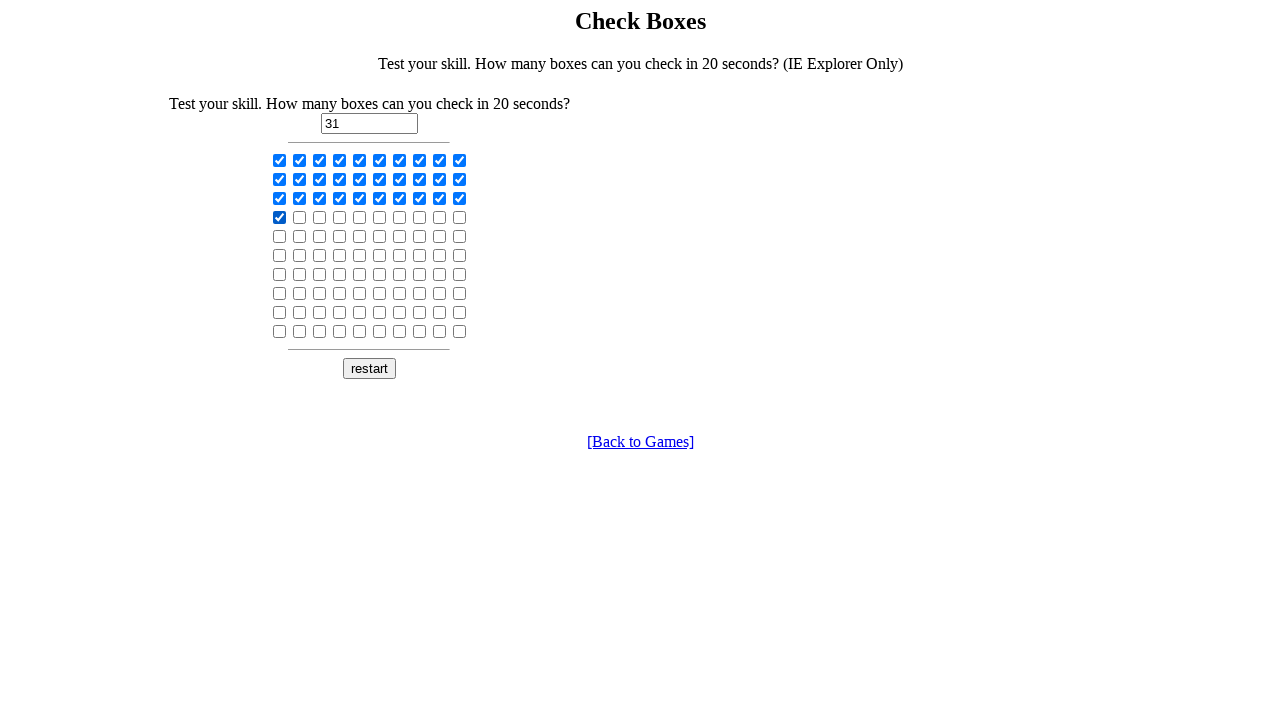

Clicked a checkbox at (300, 217) on input[type='checkbox'] >> nth=31
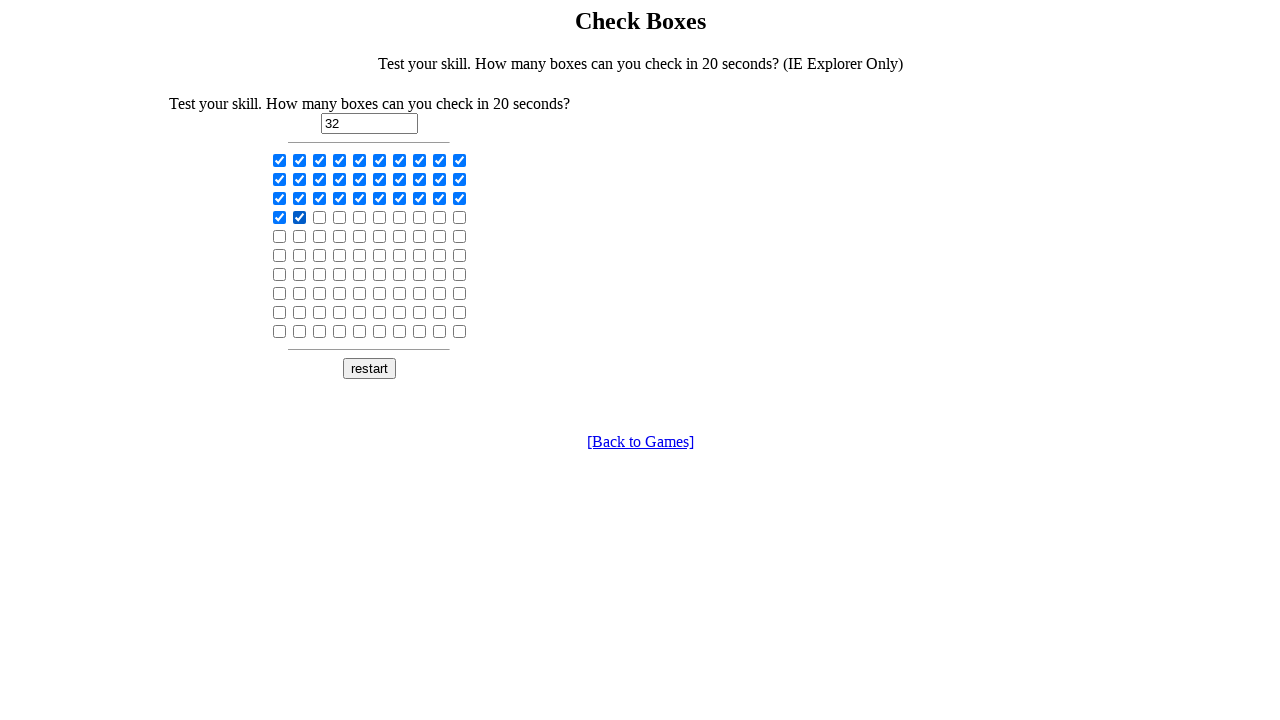

Clicked a checkbox at (320, 217) on input[type='checkbox'] >> nth=32
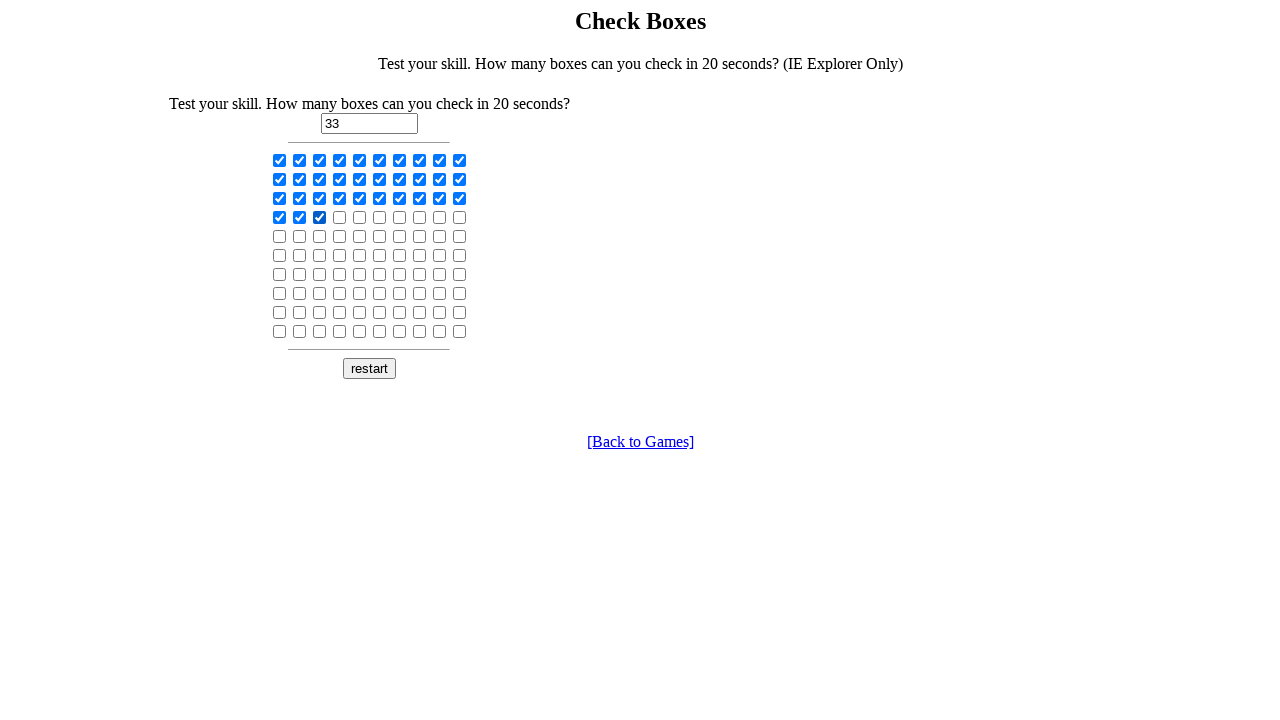

Clicked a checkbox at (340, 217) on input[type='checkbox'] >> nth=33
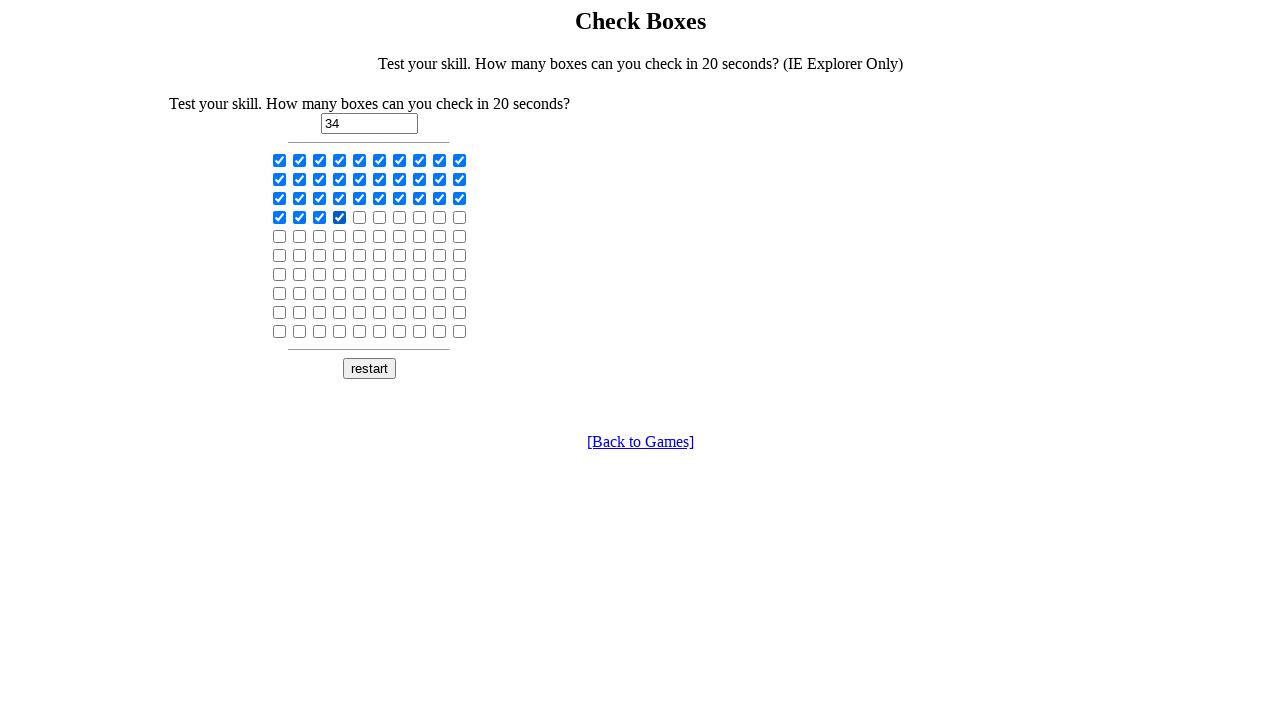

Clicked a checkbox at (360, 217) on input[type='checkbox'] >> nth=34
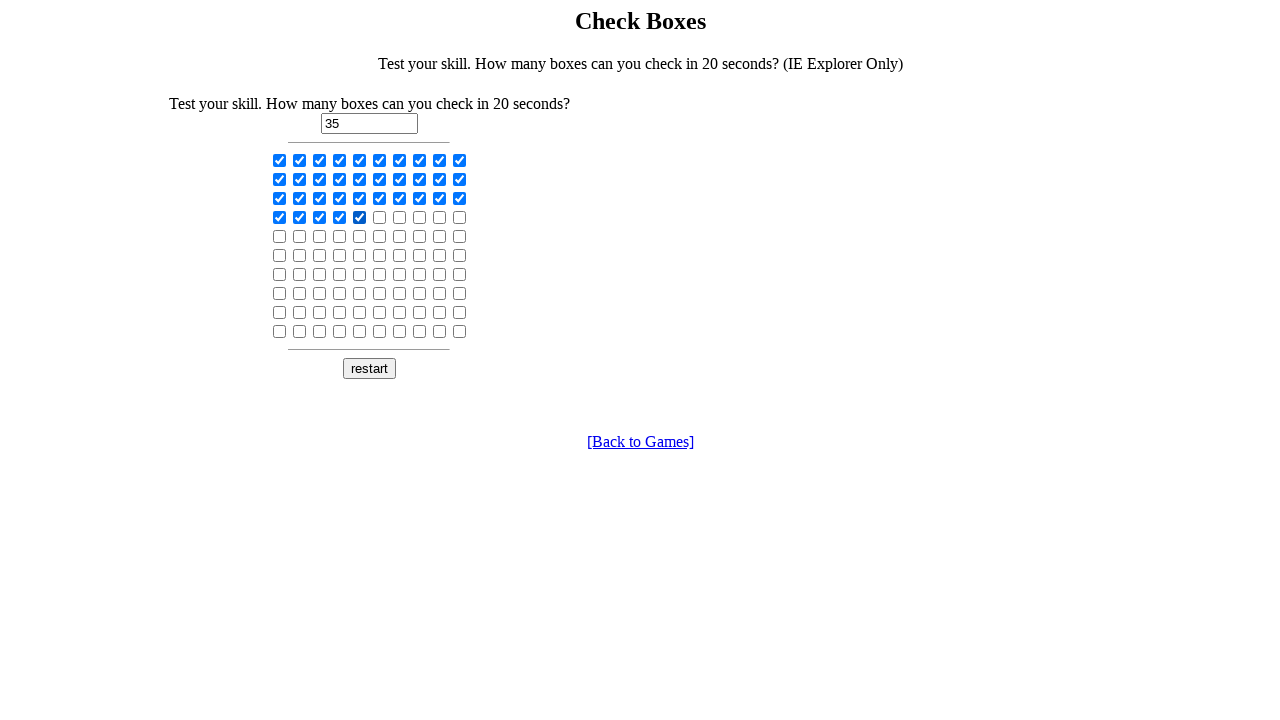

Clicked a checkbox at (380, 217) on input[type='checkbox'] >> nth=35
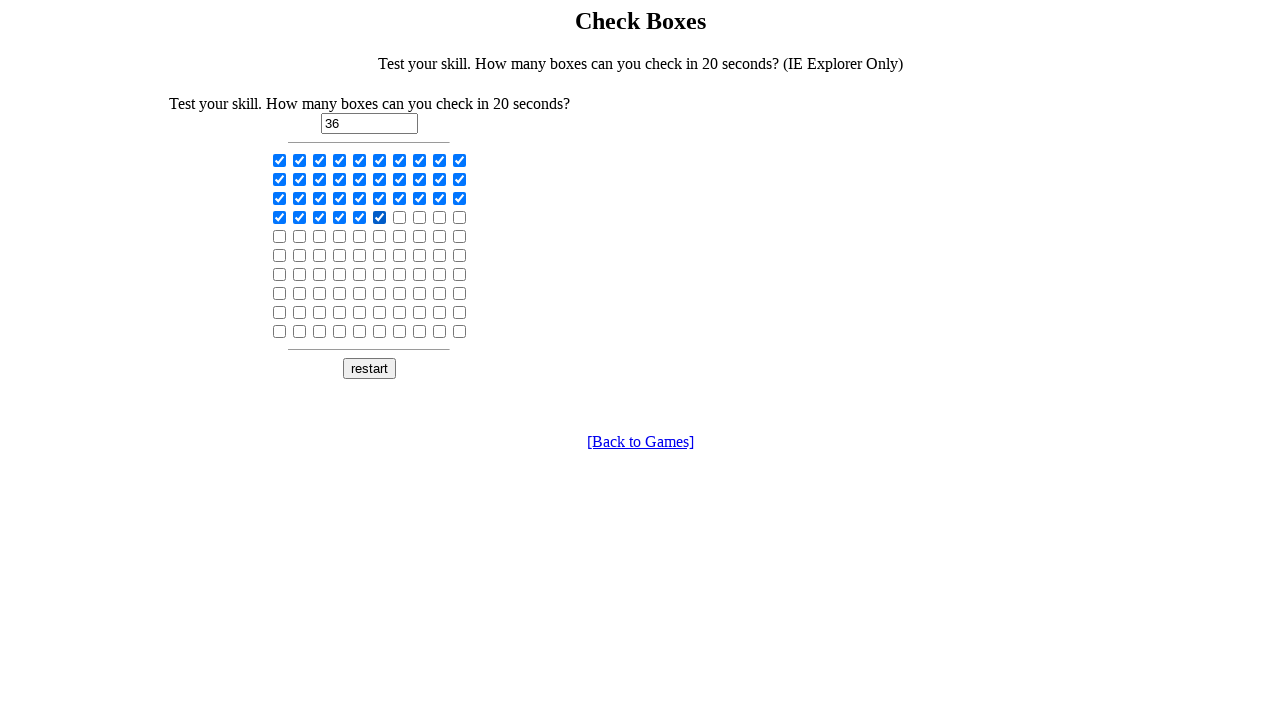

Clicked a checkbox at (400, 217) on input[type='checkbox'] >> nth=36
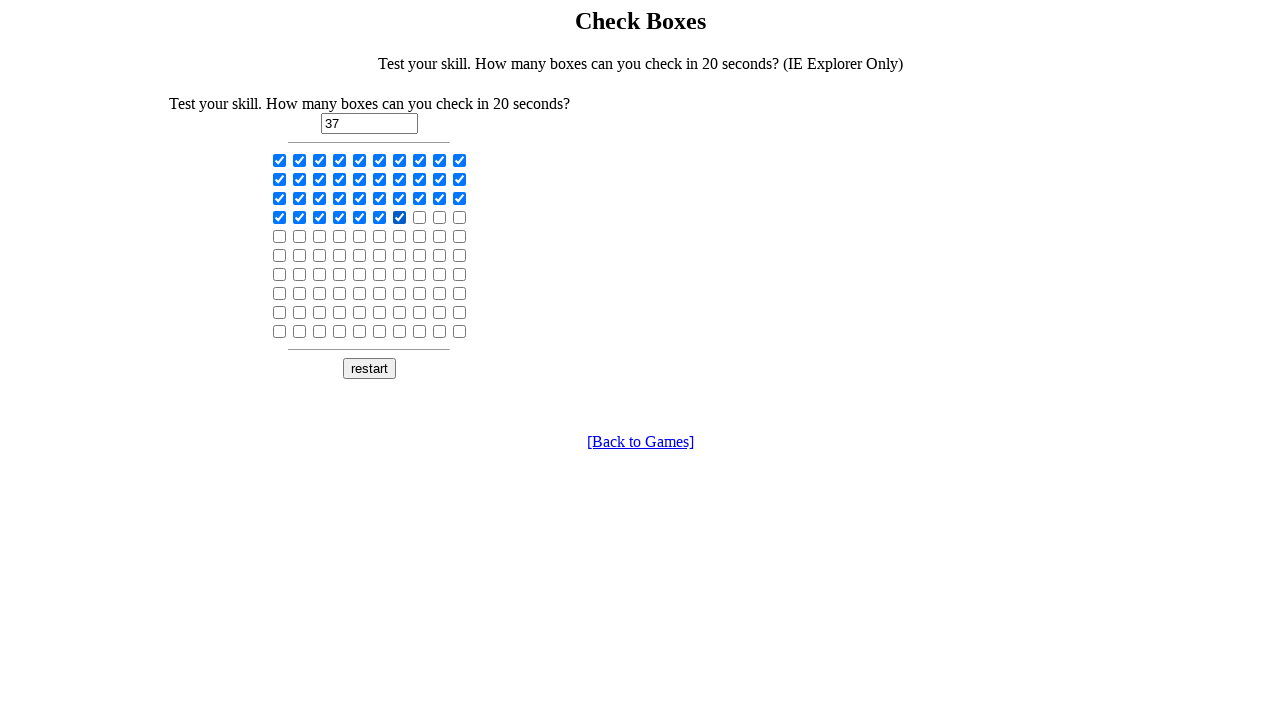

Clicked a checkbox at (420, 217) on input[type='checkbox'] >> nth=37
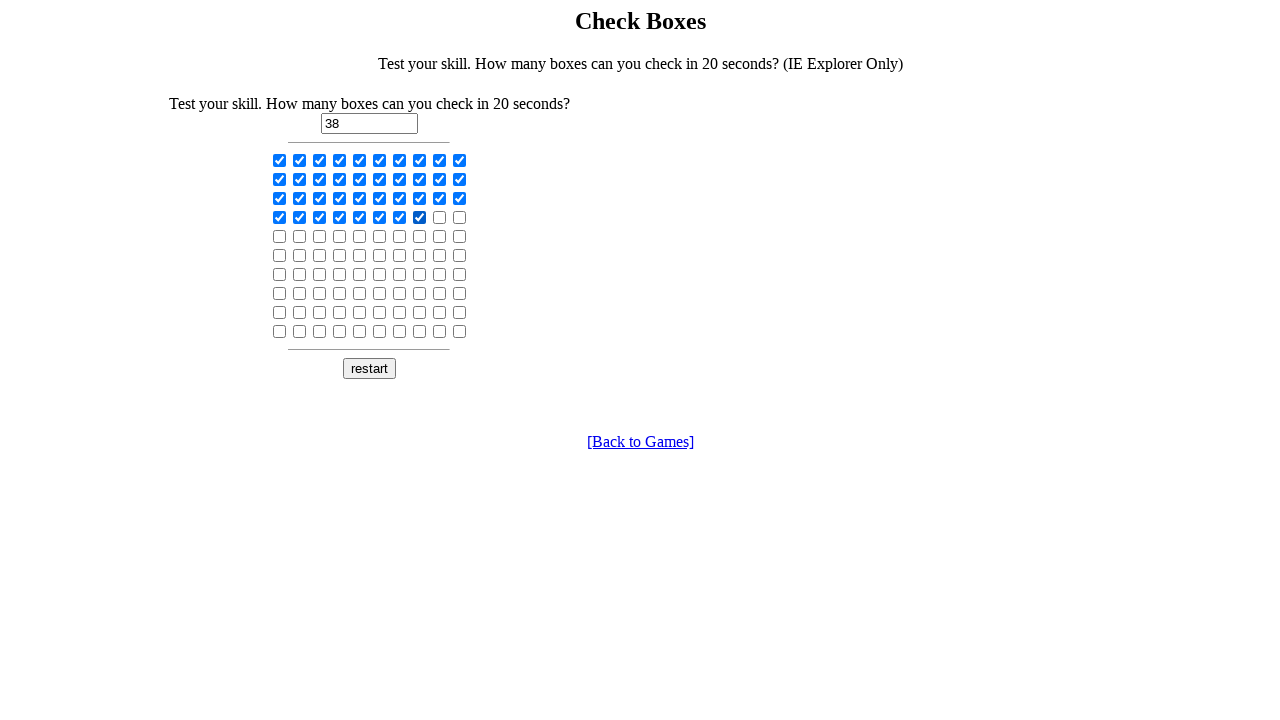

Clicked a checkbox at (440, 217) on input[type='checkbox'] >> nth=38
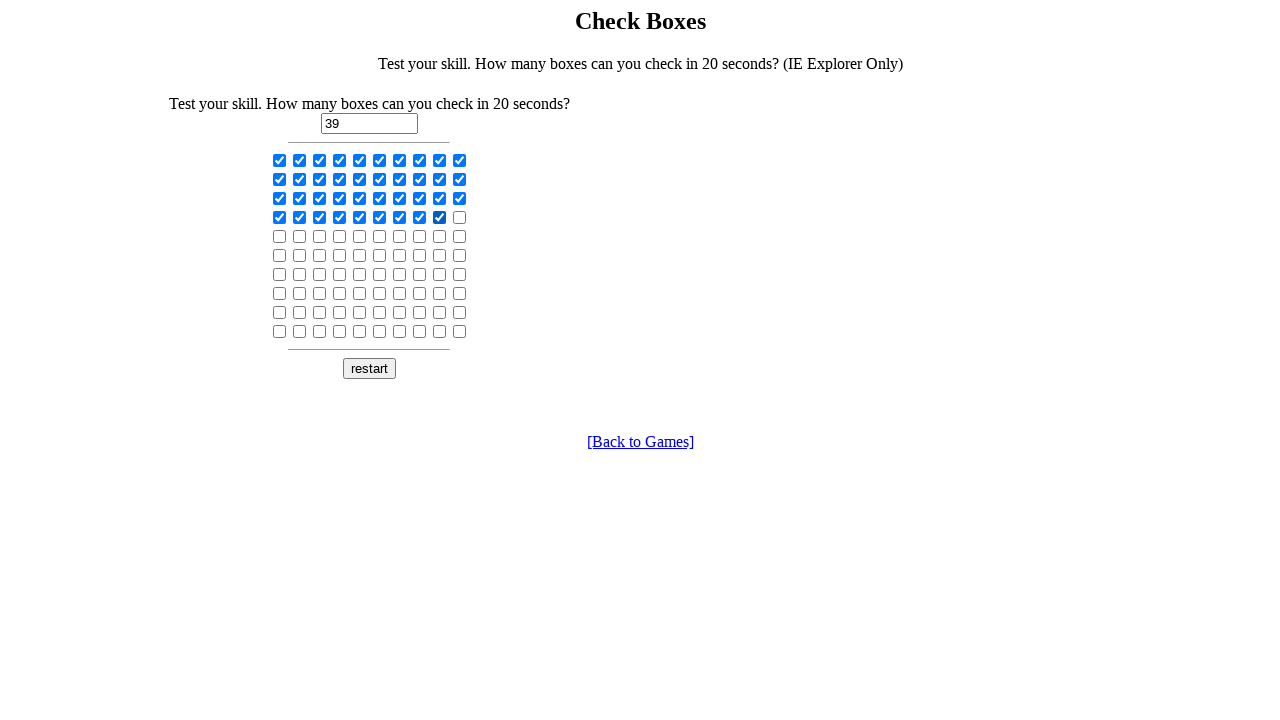

Clicked a checkbox at (460, 217) on input[type='checkbox'] >> nth=39
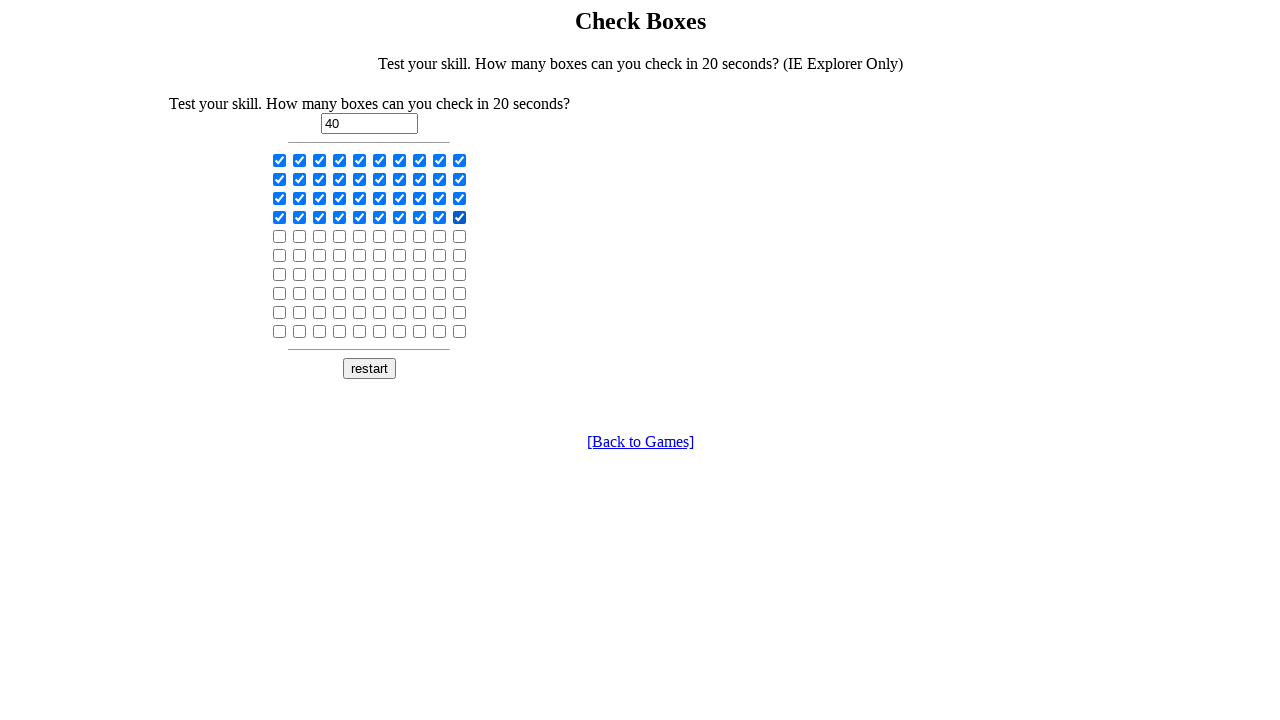

Clicked a checkbox at (280, 236) on input[type='checkbox'] >> nth=40
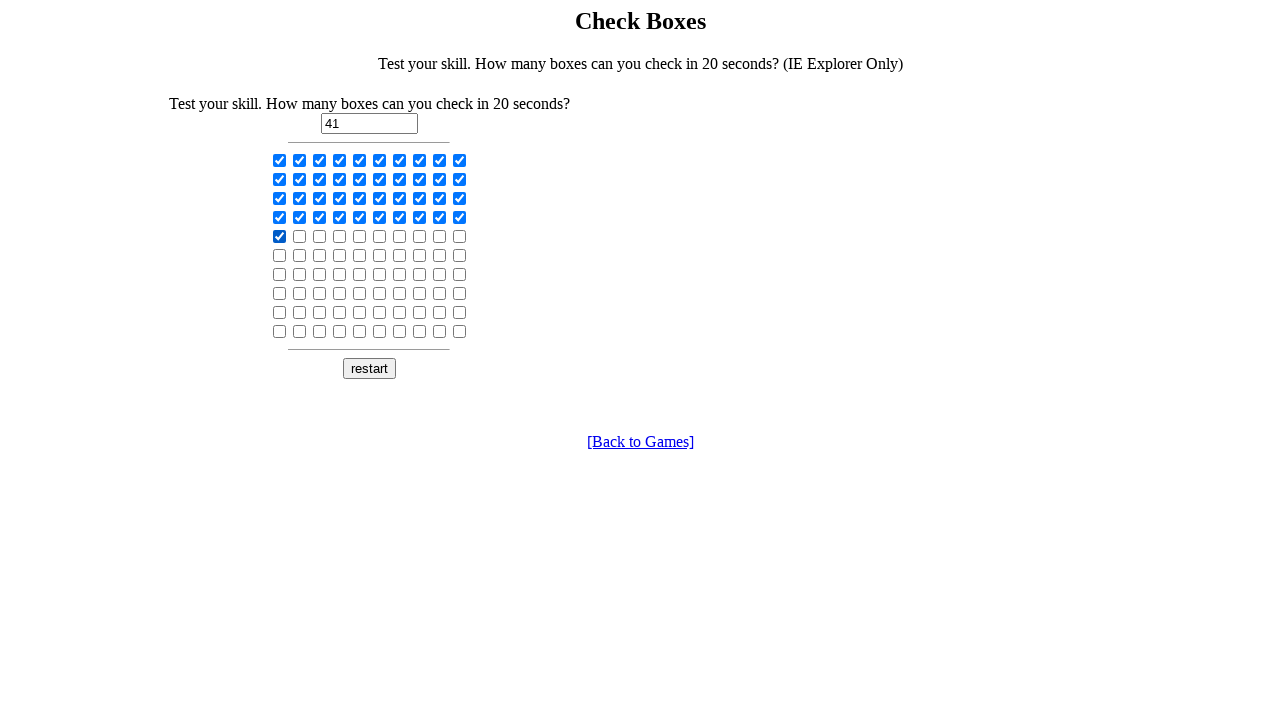

Clicked a checkbox at (300, 236) on input[type='checkbox'] >> nth=41
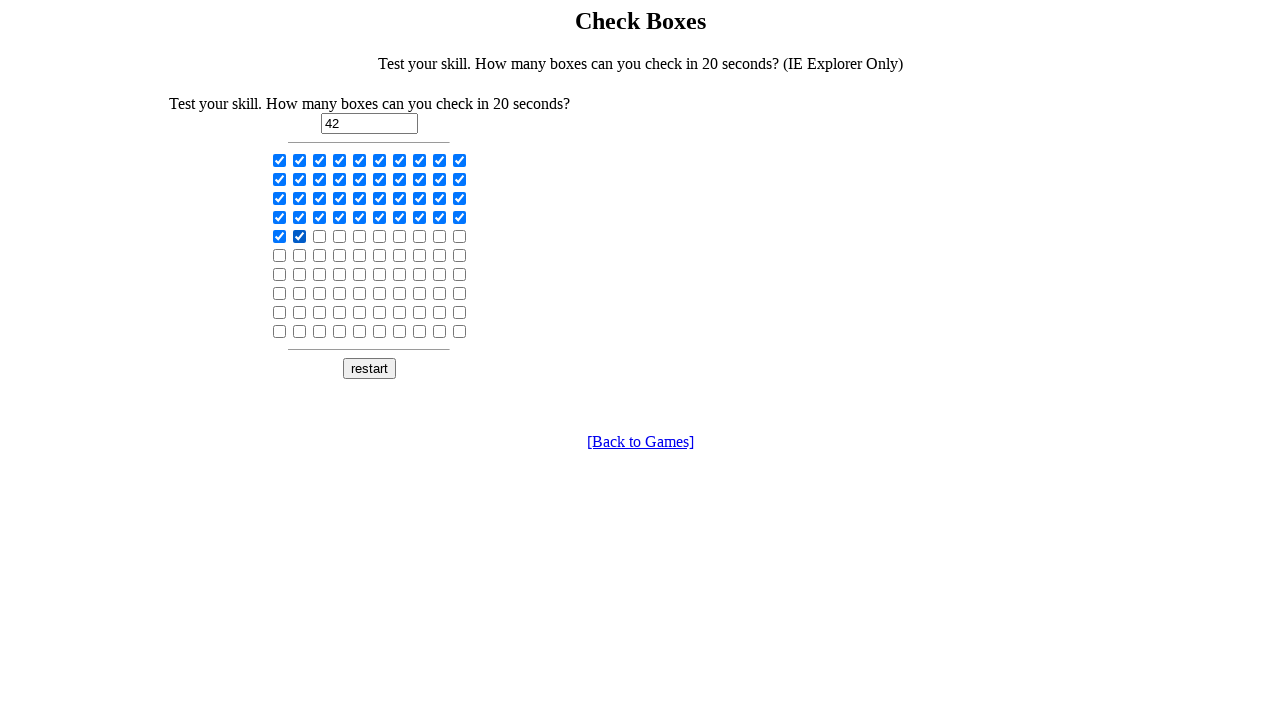

Clicked a checkbox at (320, 236) on input[type='checkbox'] >> nth=42
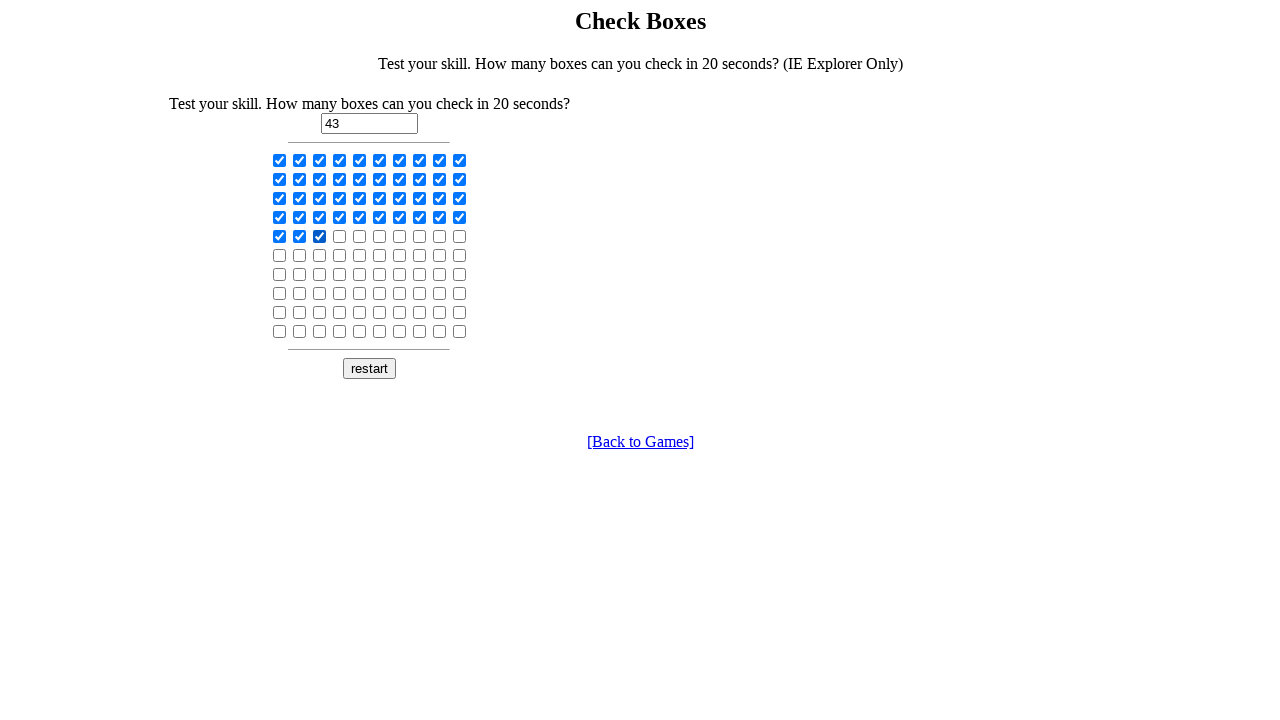

Clicked a checkbox at (340, 236) on input[type='checkbox'] >> nth=43
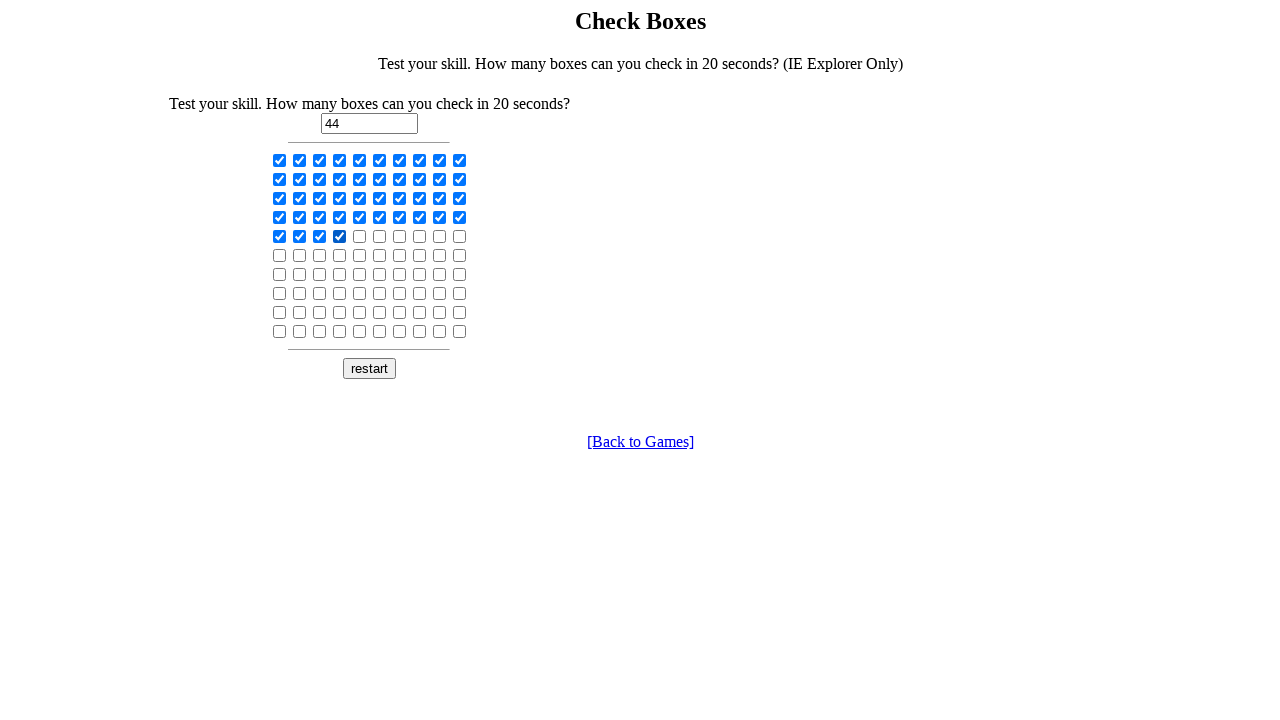

Clicked a checkbox at (360, 236) on input[type='checkbox'] >> nth=44
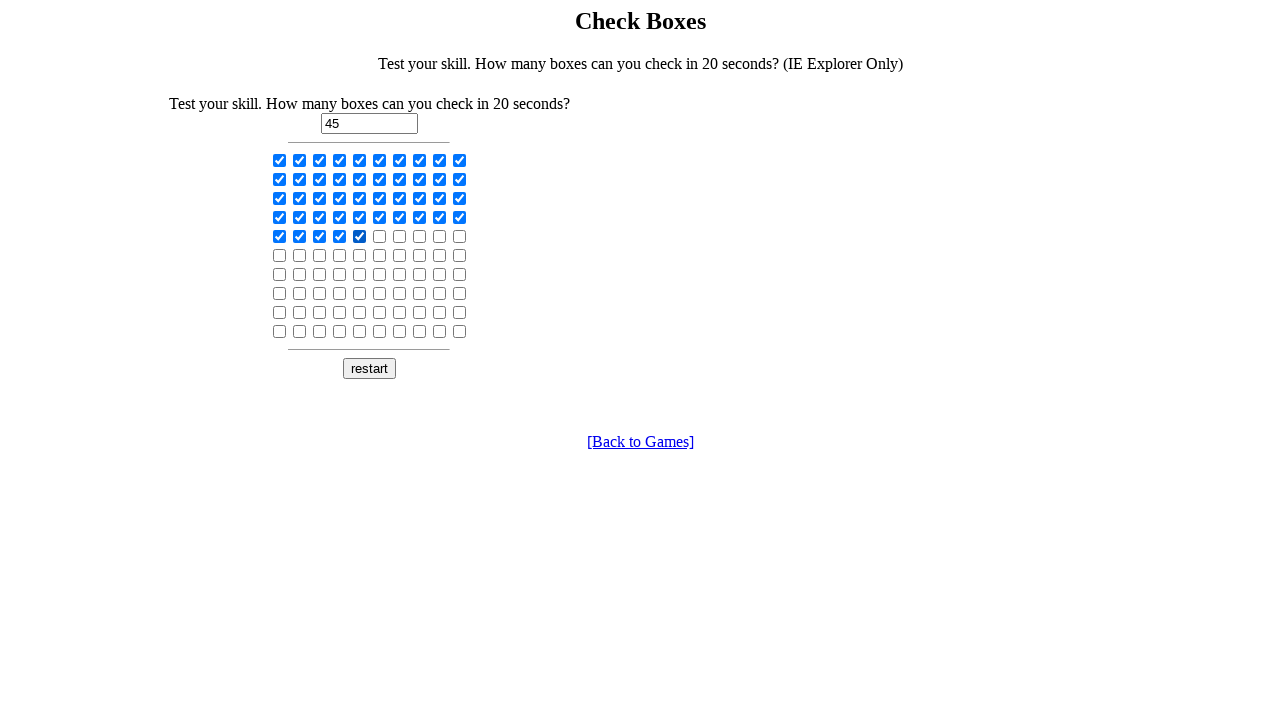

Clicked a checkbox at (380, 236) on input[type='checkbox'] >> nth=45
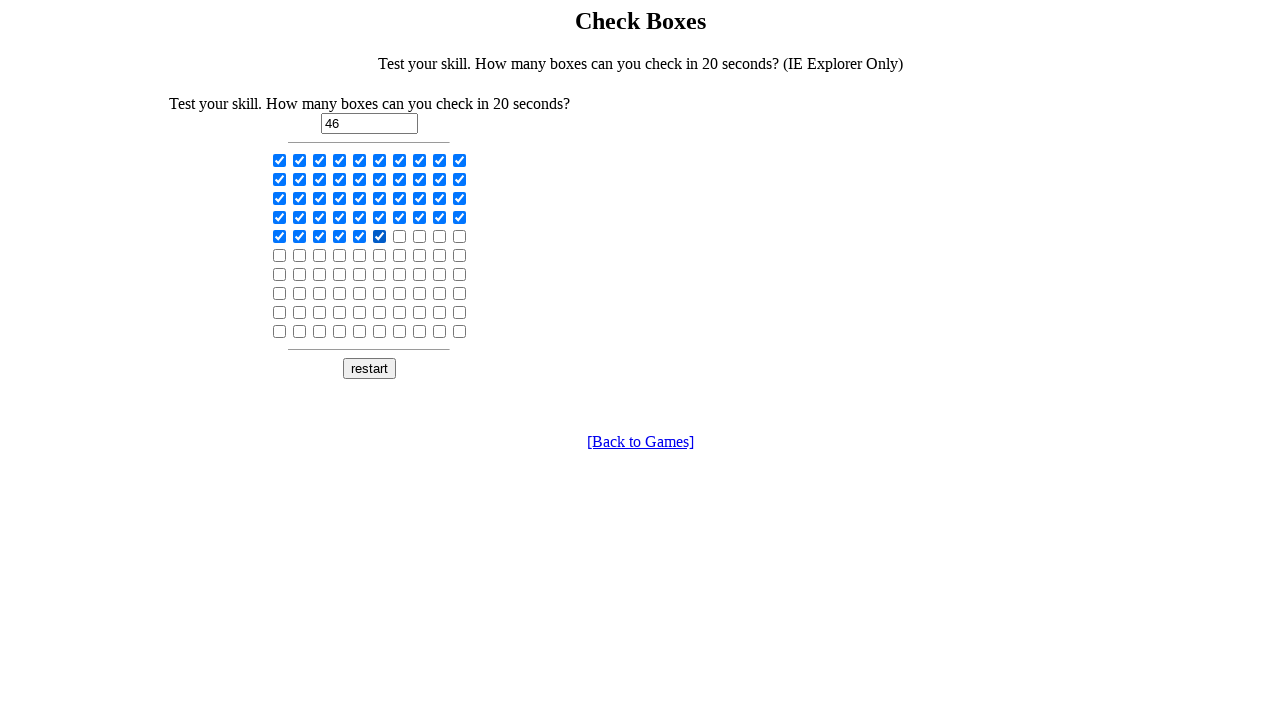

Clicked a checkbox at (400, 236) on input[type='checkbox'] >> nth=46
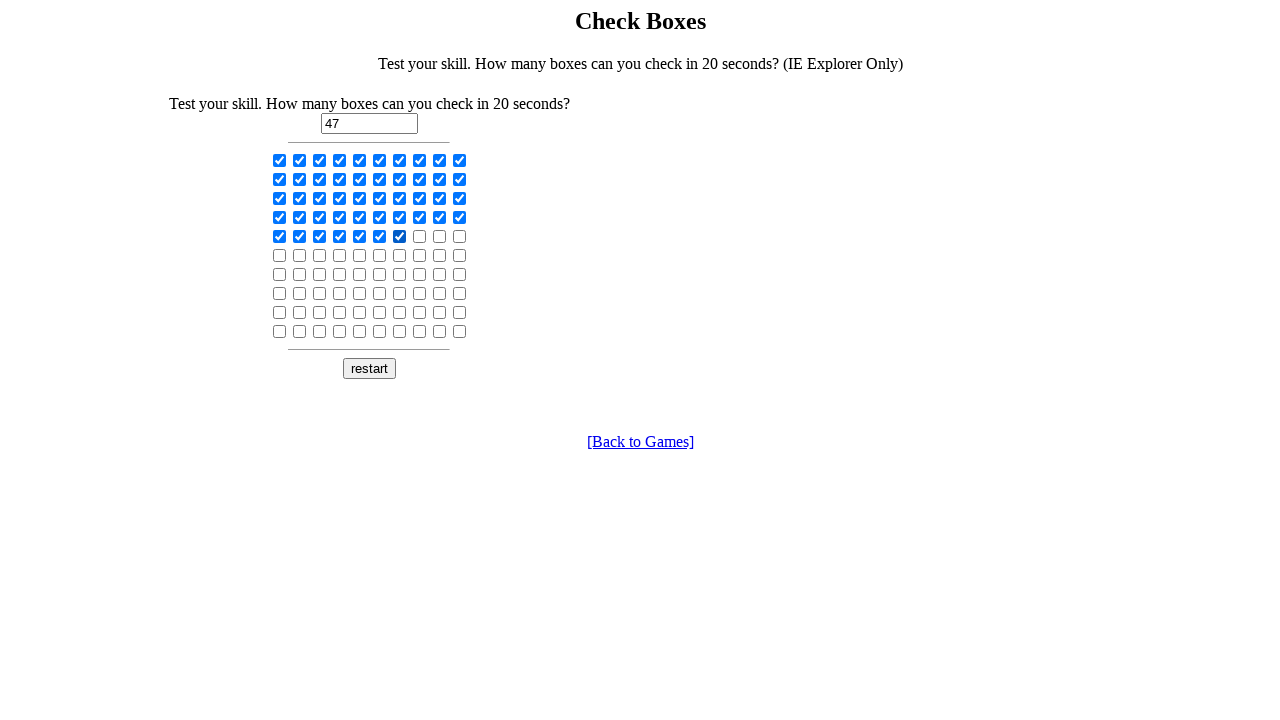

Clicked a checkbox at (420, 236) on input[type='checkbox'] >> nth=47
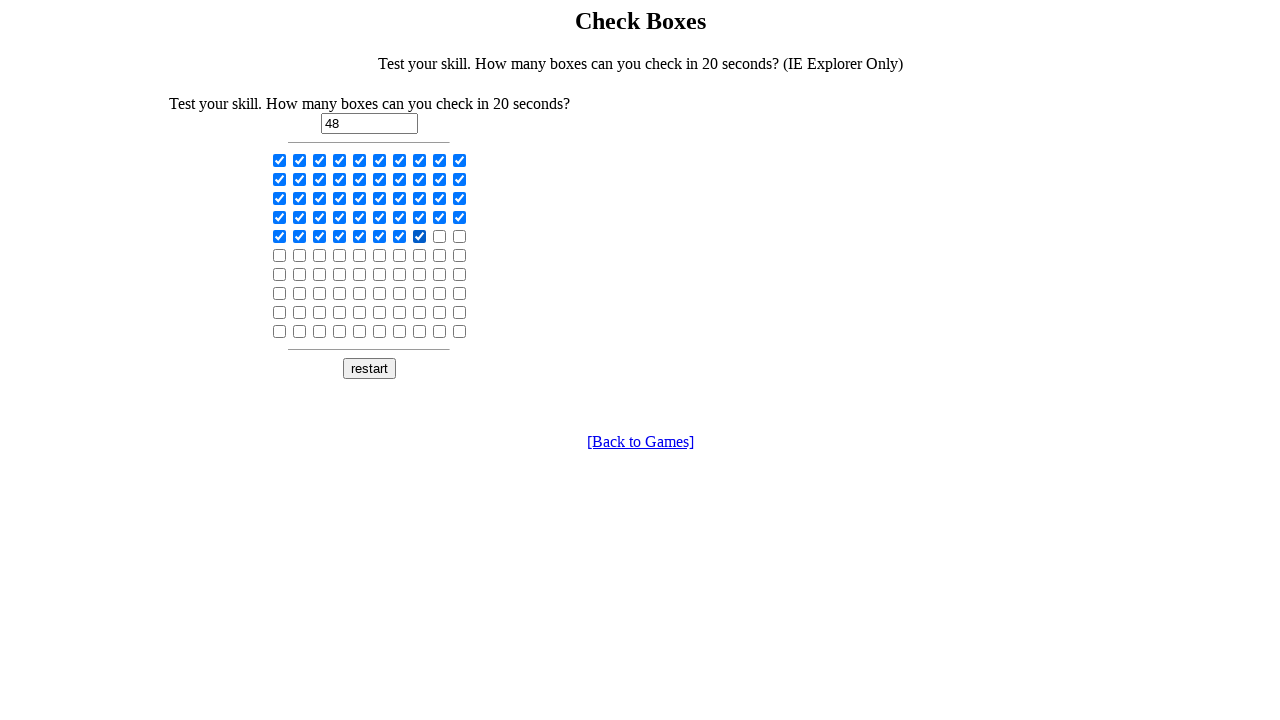

Clicked a checkbox at (440, 236) on input[type='checkbox'] >> nth=48
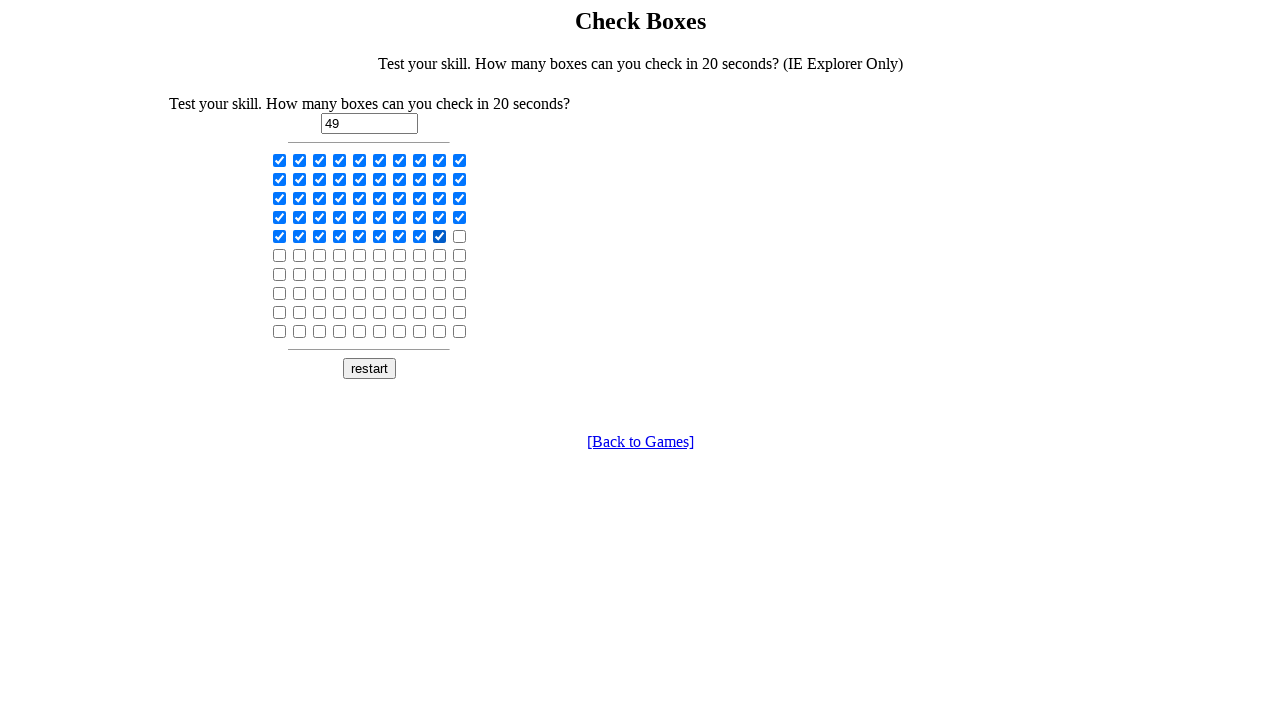

Clicked a checkbox at (460, 236) on input[type='checkbox'] >> nth=49
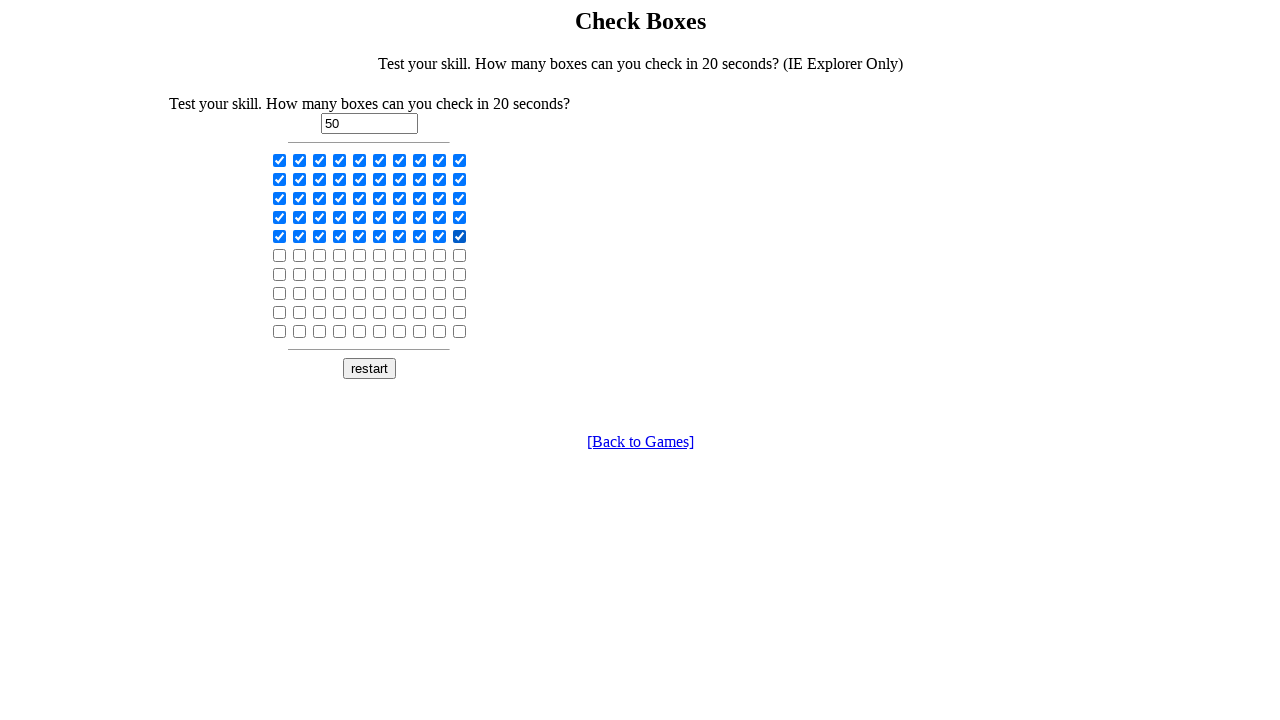

Clicked a checkbox at (280, 255) on input[type='checkbox'] >> nth=50
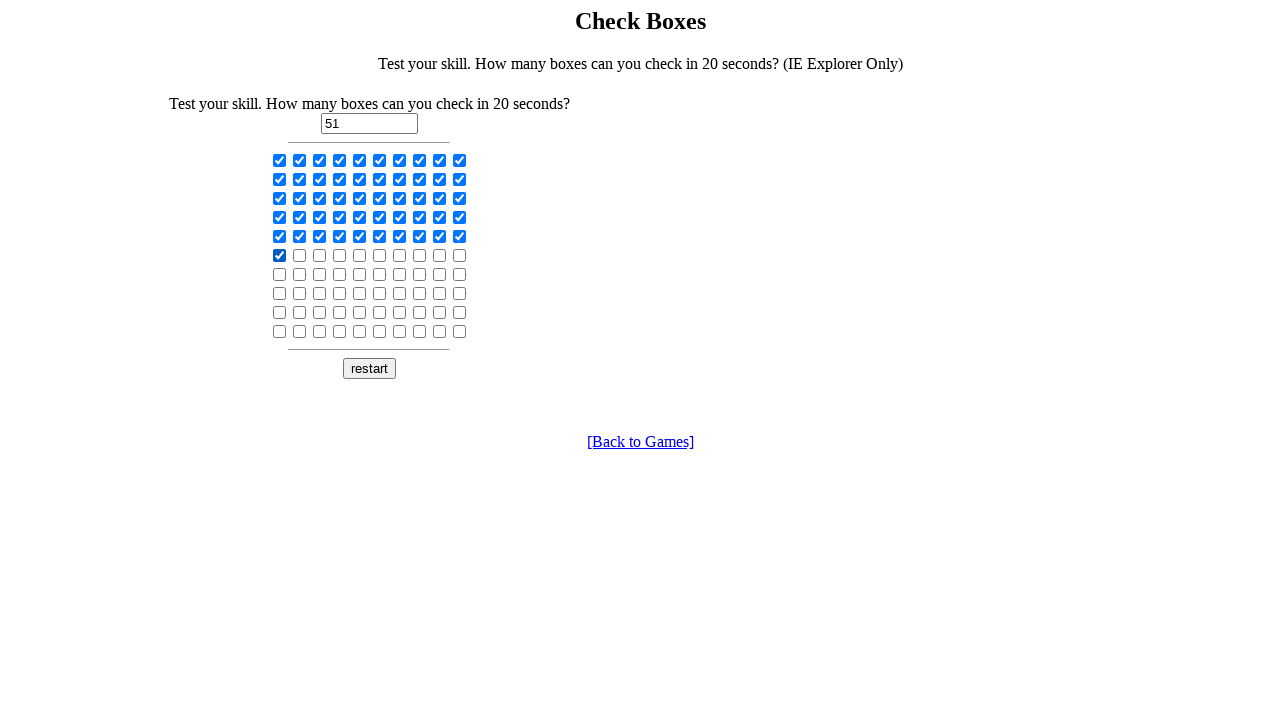

Clicked a checkbox at (300, 255) on input[type='checkbox'] >> nth=51
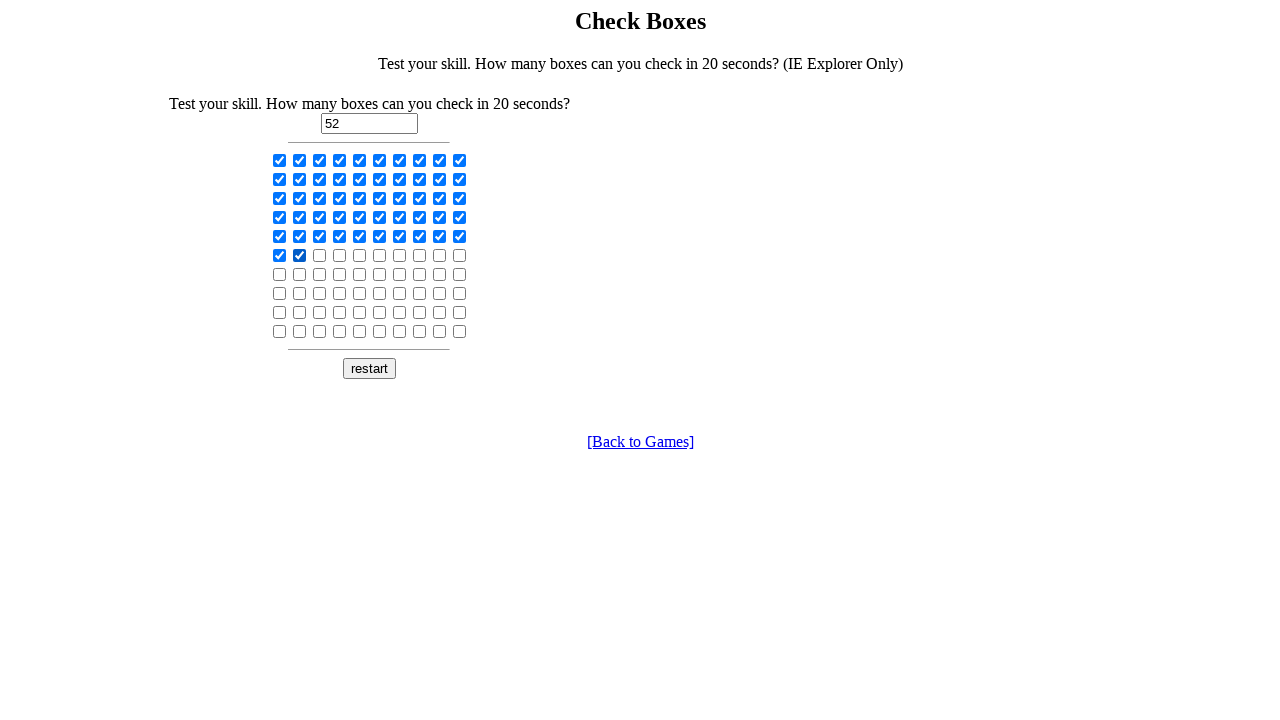

Clicked a checkbox at (320, 255) on input[type='checkbox'] >> nth=52
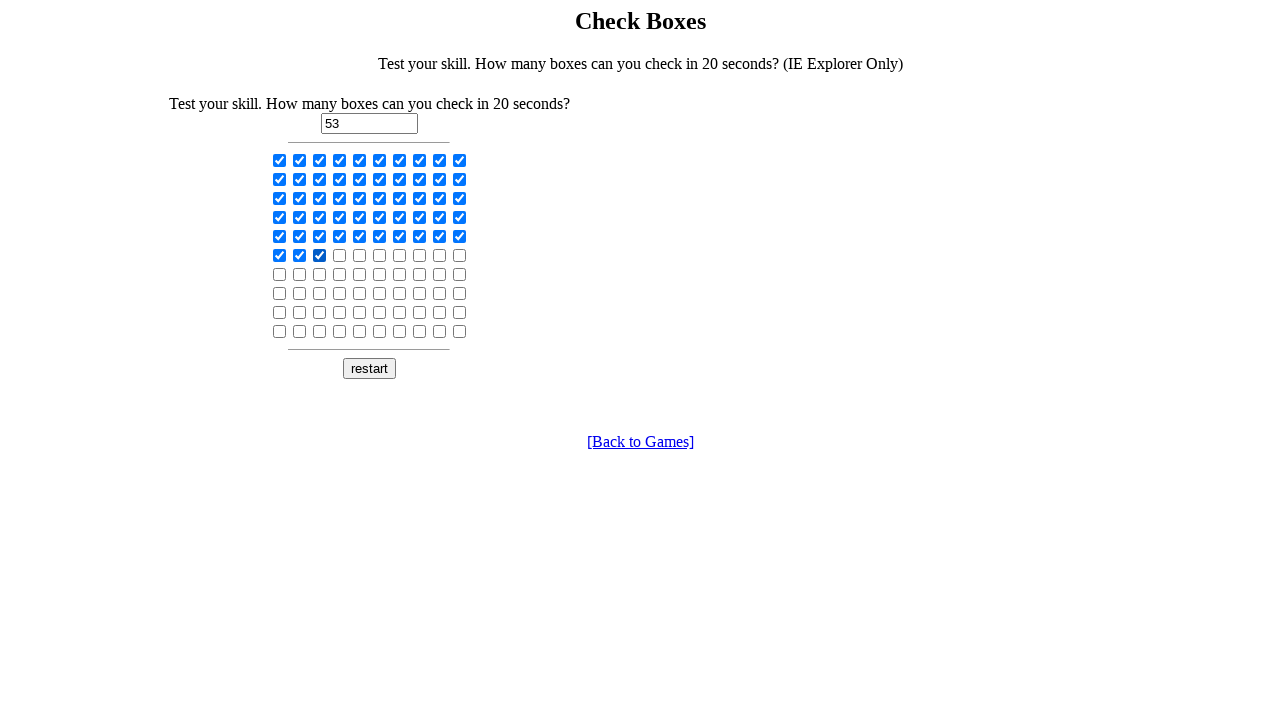

Clicked a checkbox at (340, 255) on input[type='checkbox'] >> nth=53
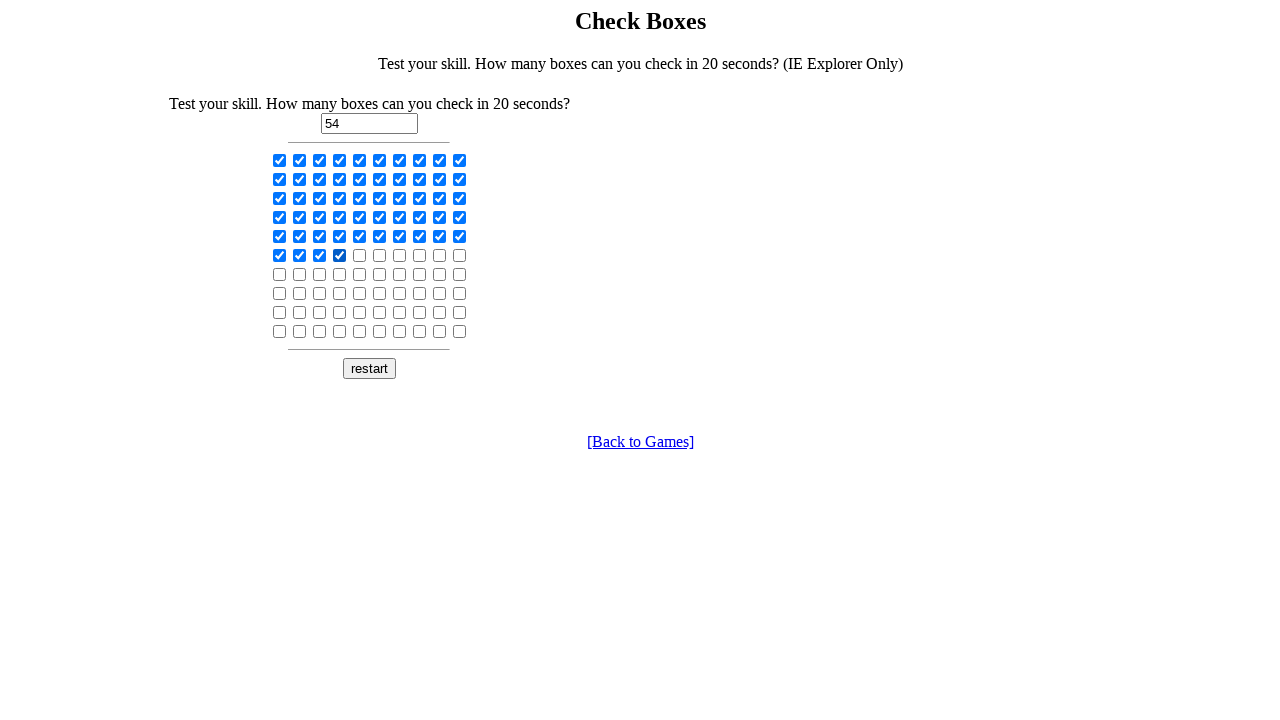

Clicked a checkbox at (360, 255) on input[type='checkbox'] >> nth=54
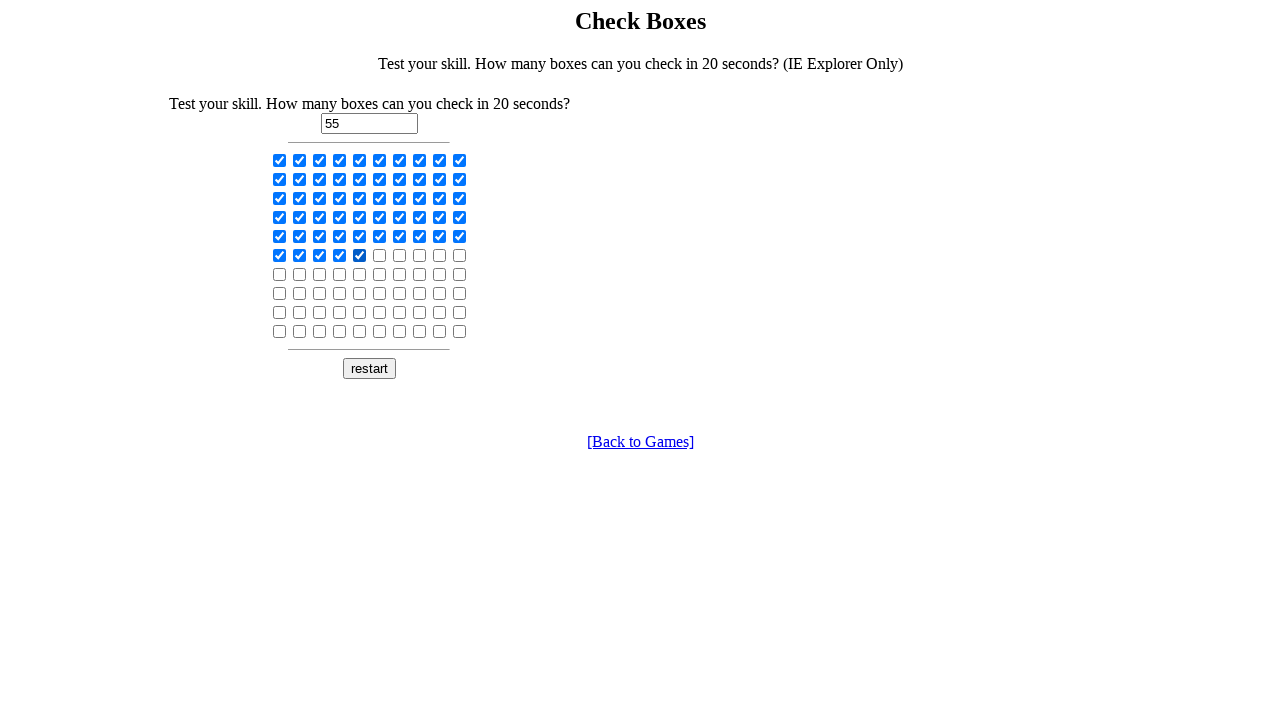

Clicked a checkbox at (380, 255) on input[type='checkbox'] >> nth=55
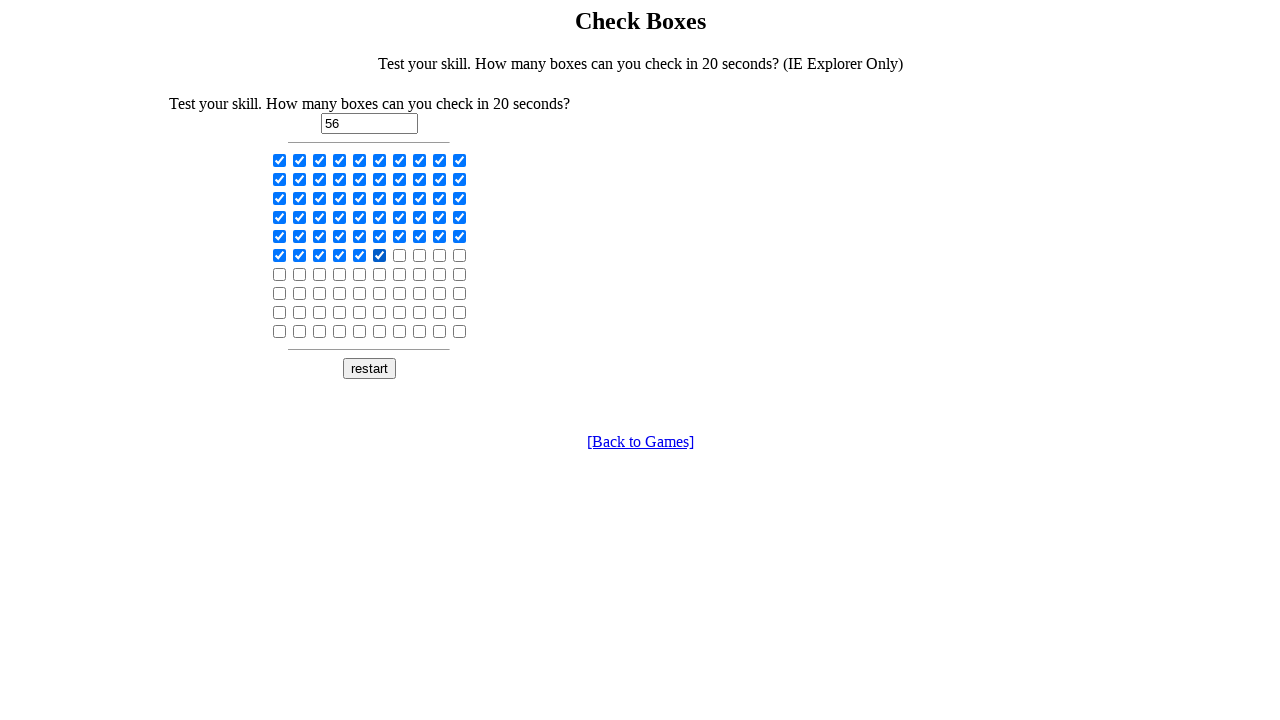

Clicked a checkbox at (400, 255) on input[type='checkbox'] >> nth=56
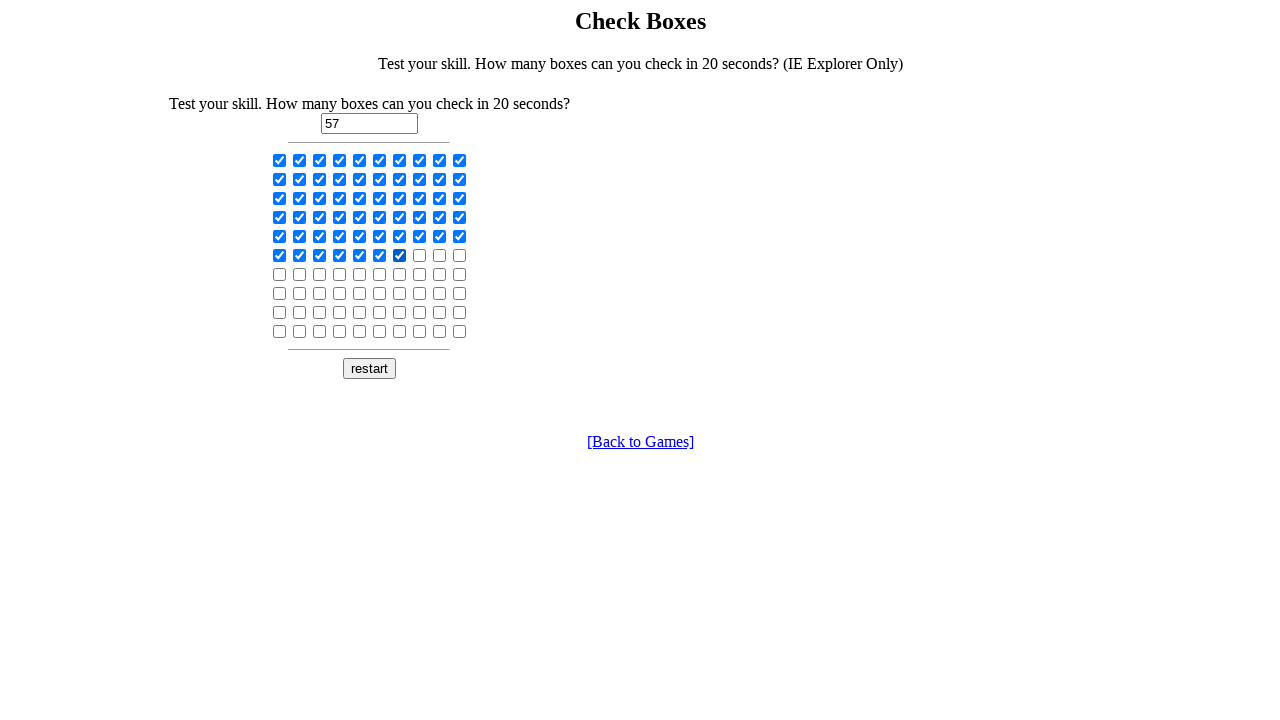

Clicked a checkbox at (420, 255) on input[type='checkbox'] >> nth=57
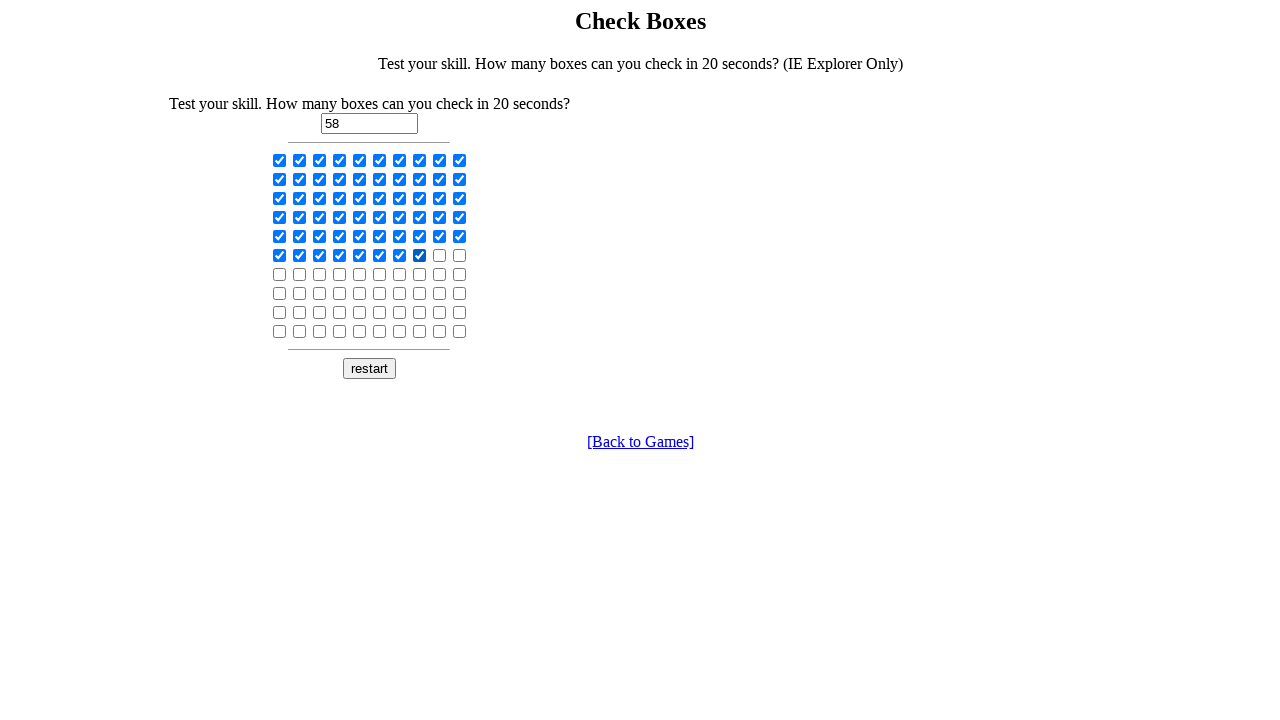

Clicked a checkbox at (440, 255) on input[type='checkbox'] >> nth=58
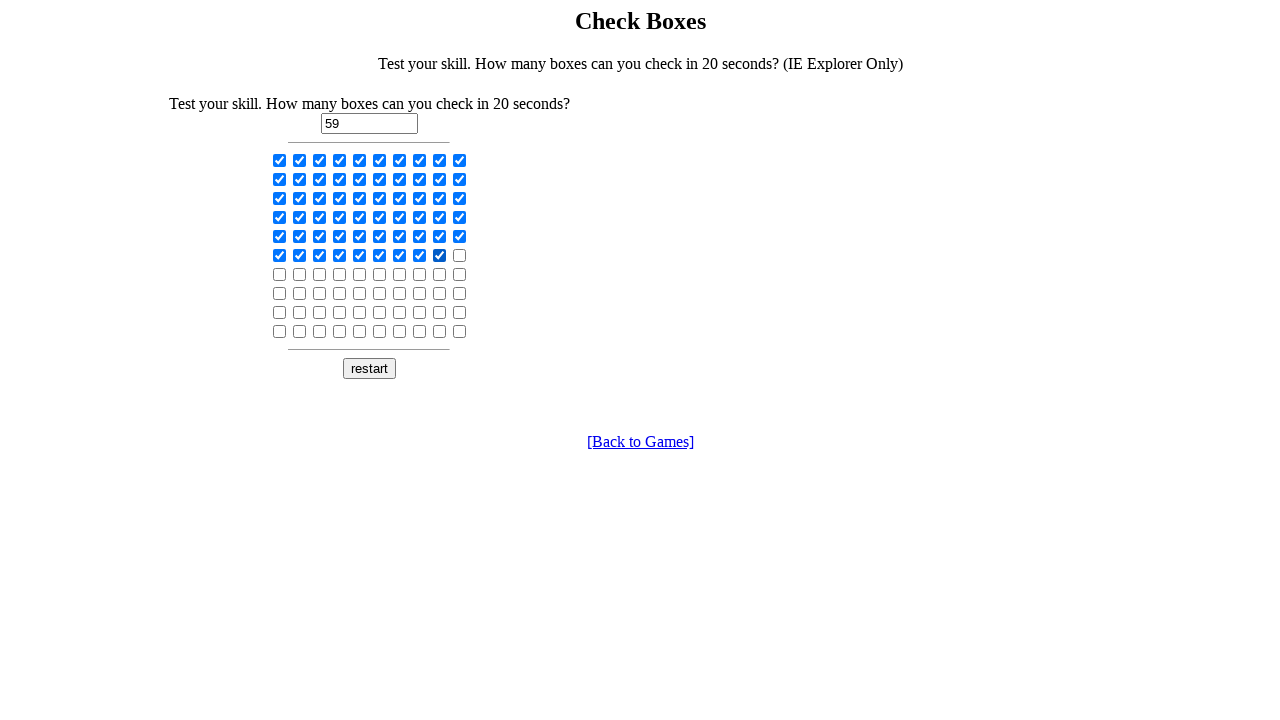

Clicked a checkbox at (460, 255) on input[type='checkbox'] >> nth=59
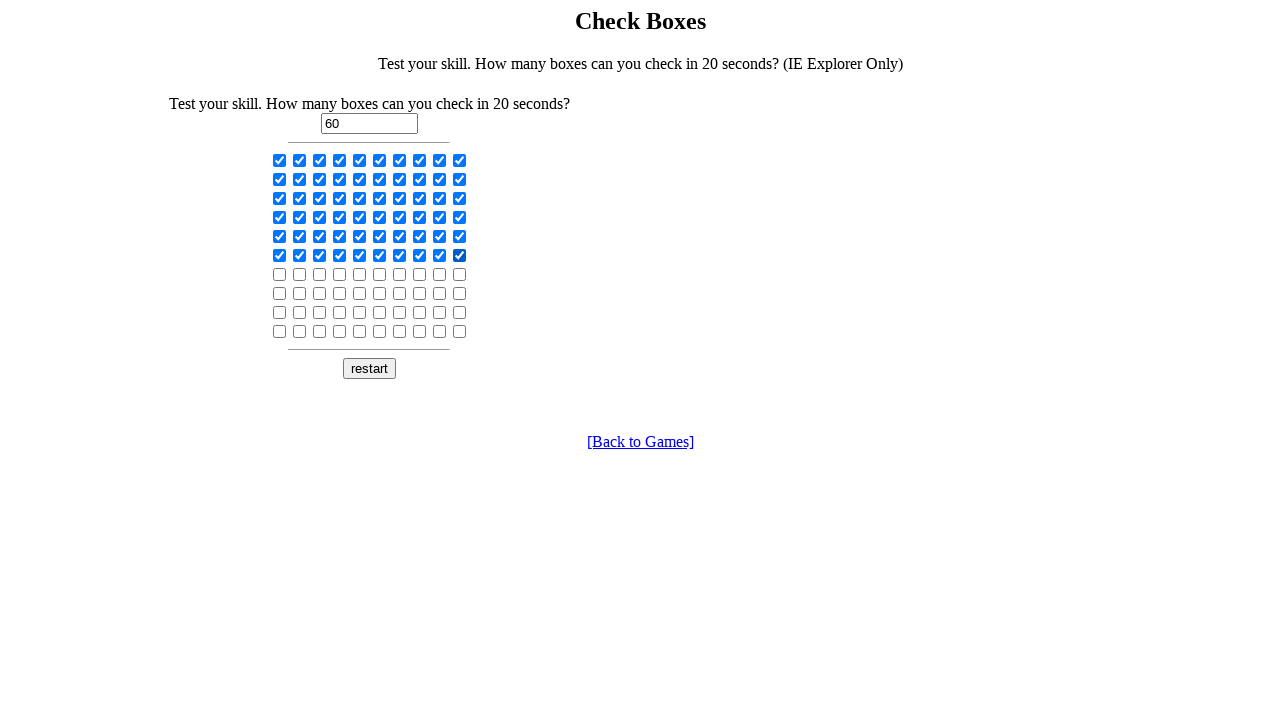

Clicked a checkbox at (280, 274) on input[type='checkbox'] >> nth=60
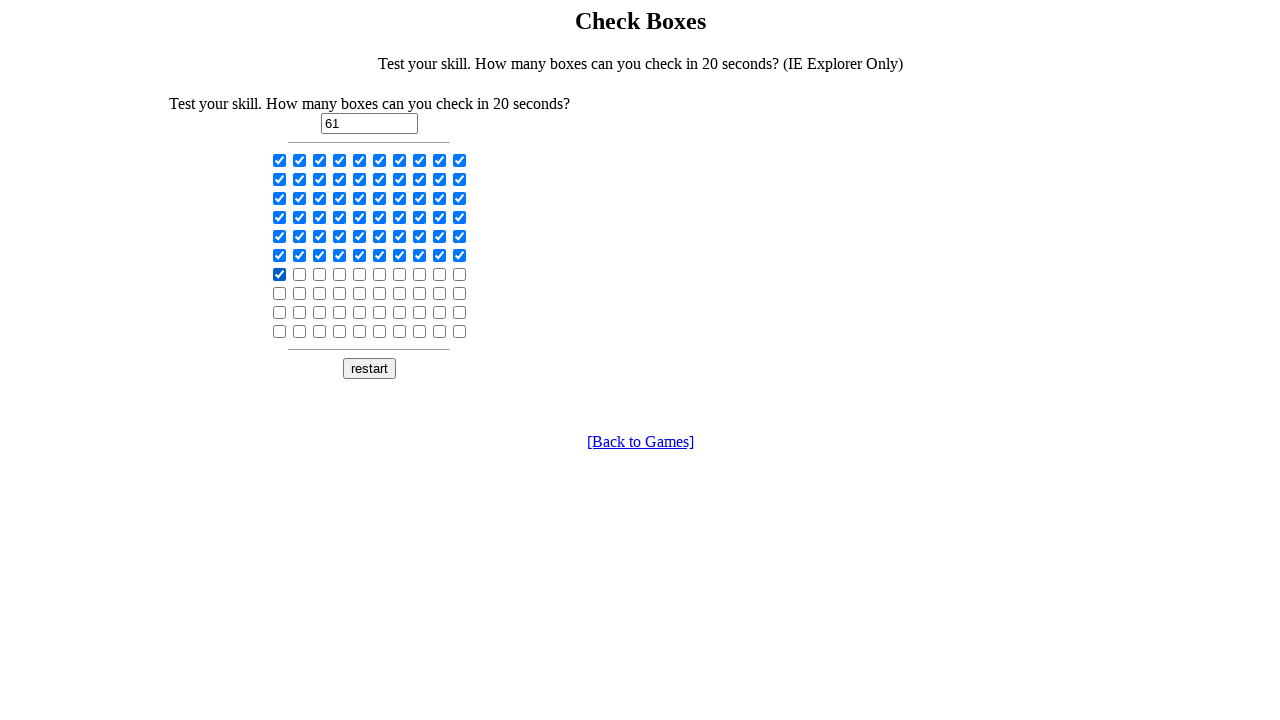

Clicked a checkbox at (300, 274) on input[type='checkbox'] >> nth=61
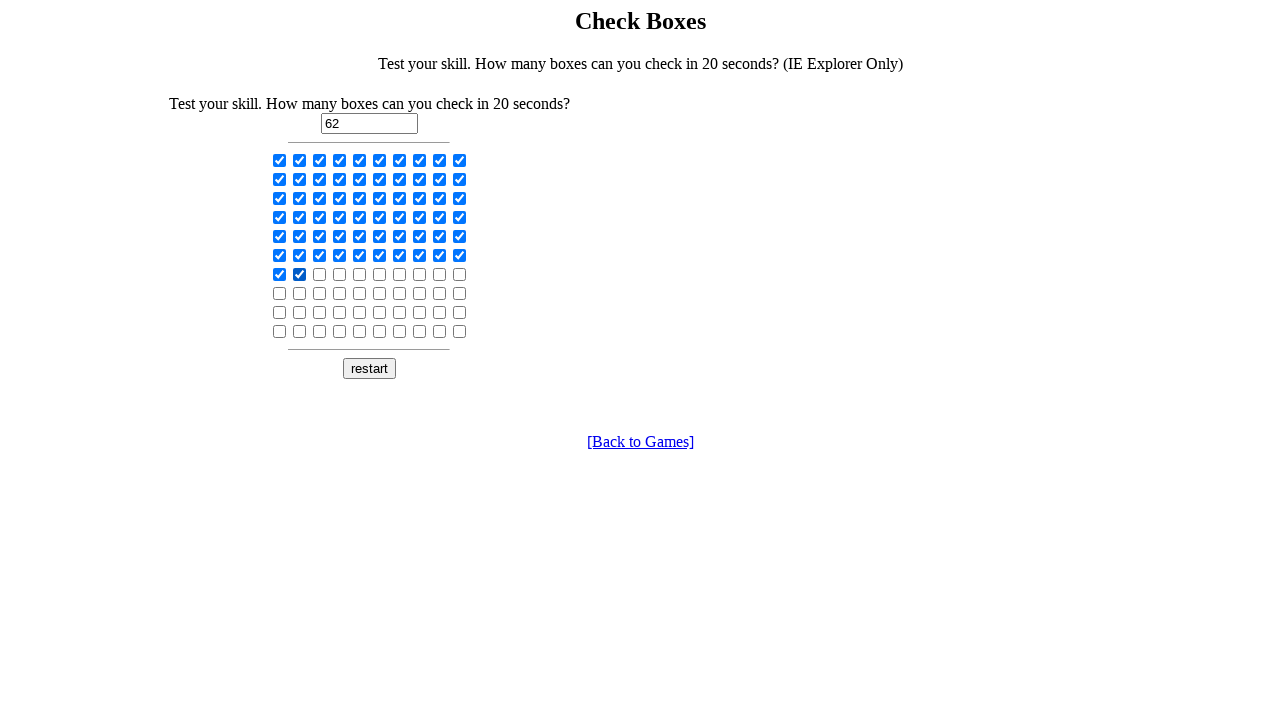

Clicked a checkbox at (320, 274) on input[type='checkbox'] >> nth=62
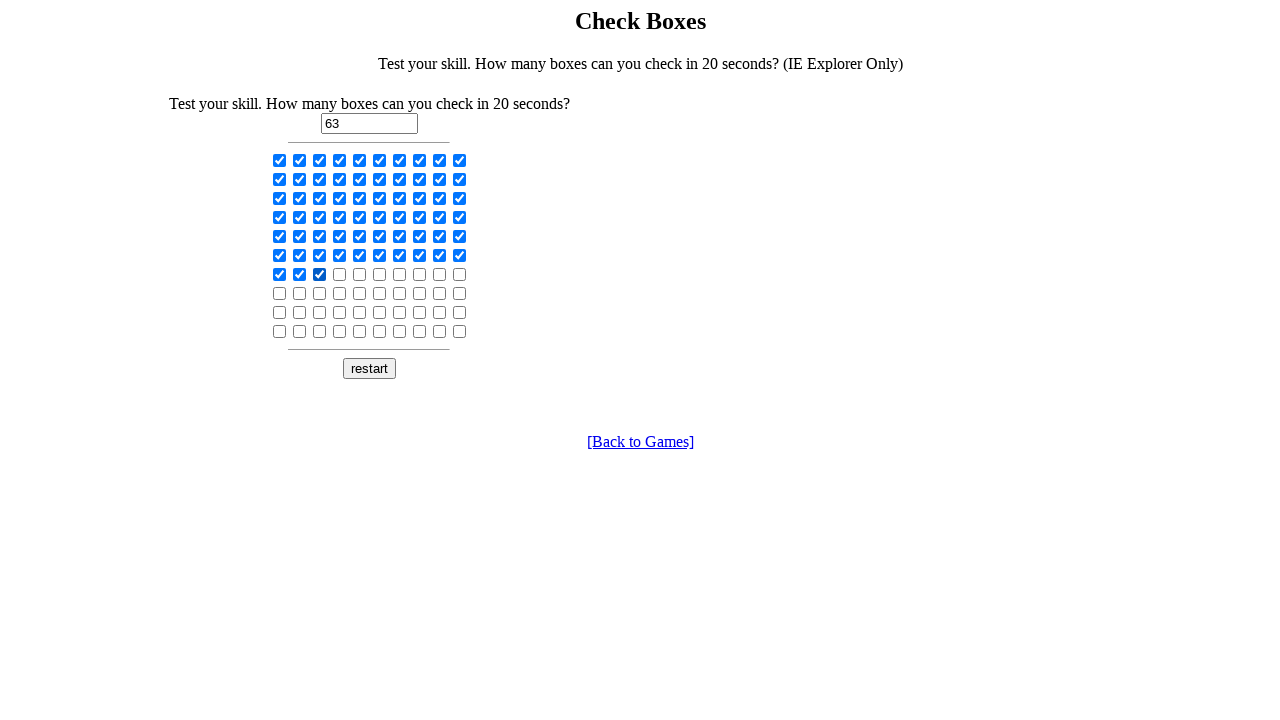

Clicked a checkbox at (340, 274) on input[type='checkbox'] >> nth=63
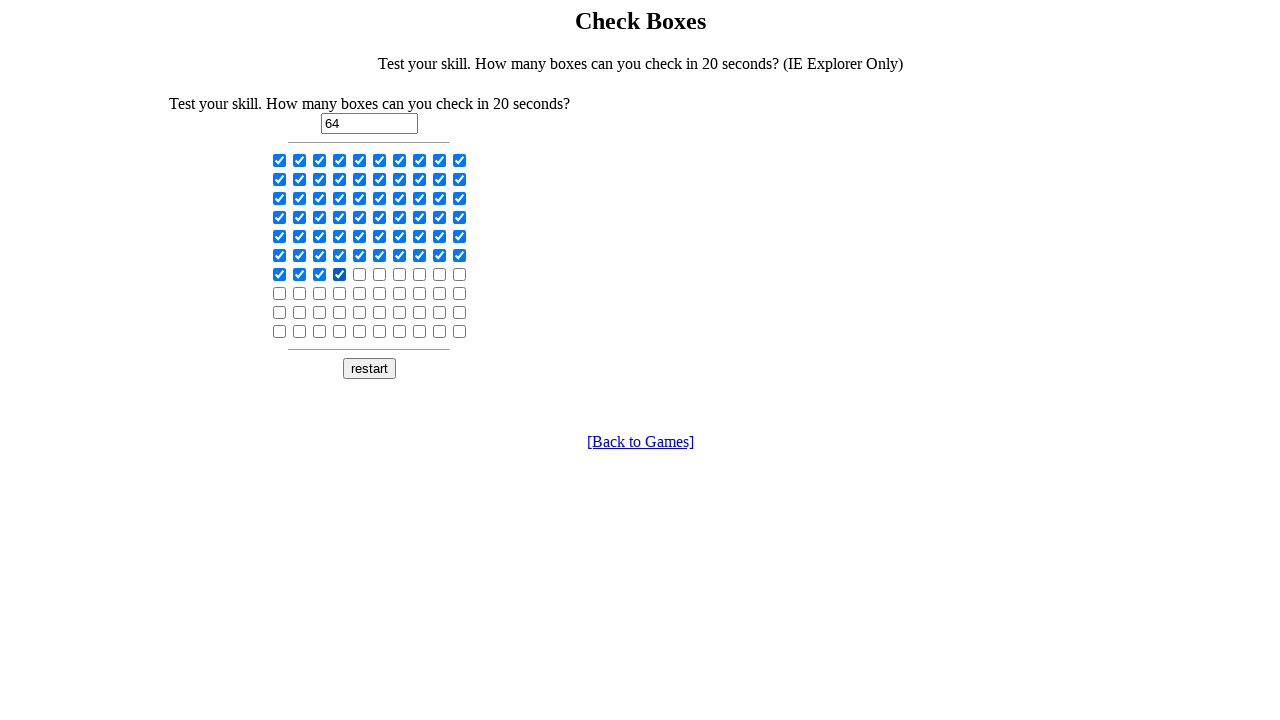

Clicked a checkbox at (360, 274) on input[type='checkbox'] >> nth=64
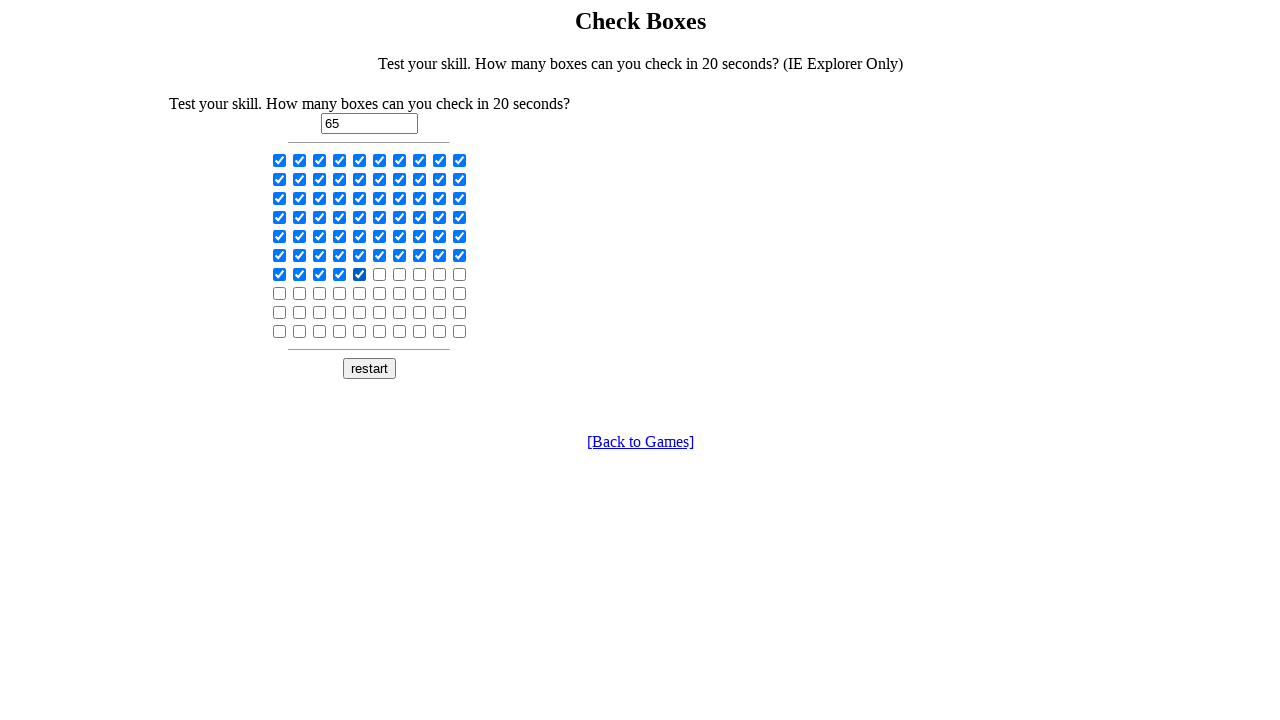

Clicked a checkbox at (380, 274) on input[type='checkbox'] >> nth=65
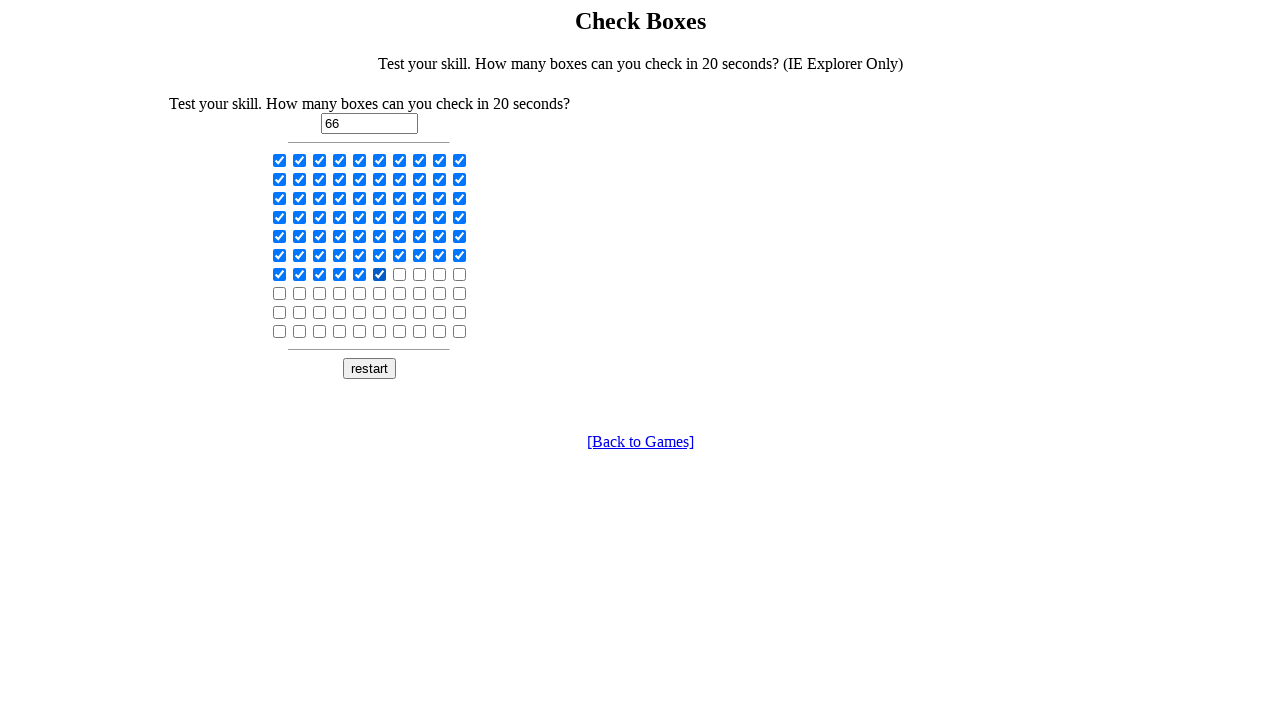

Clicked a checkbox at (400, 274) on input[type='checkbox'] >> nth=66
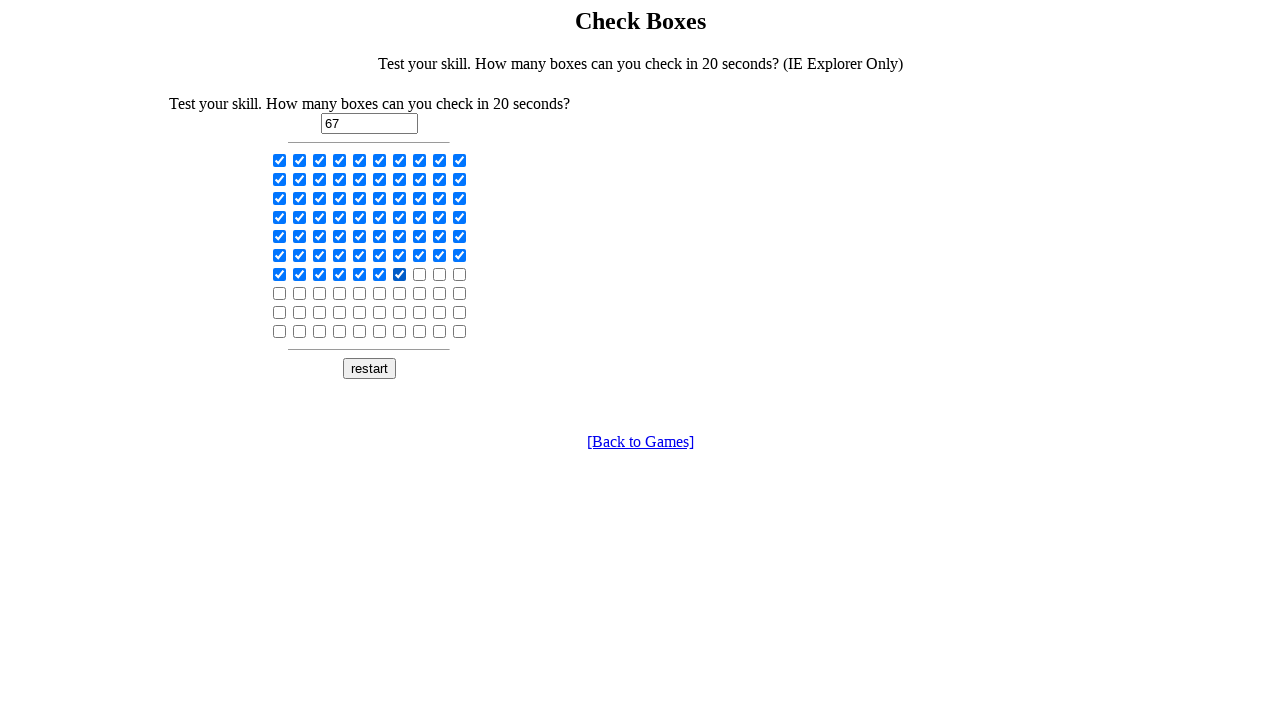

Clicked a checkbox at (420, 274) on input[type='checkbox'] >> nth=67
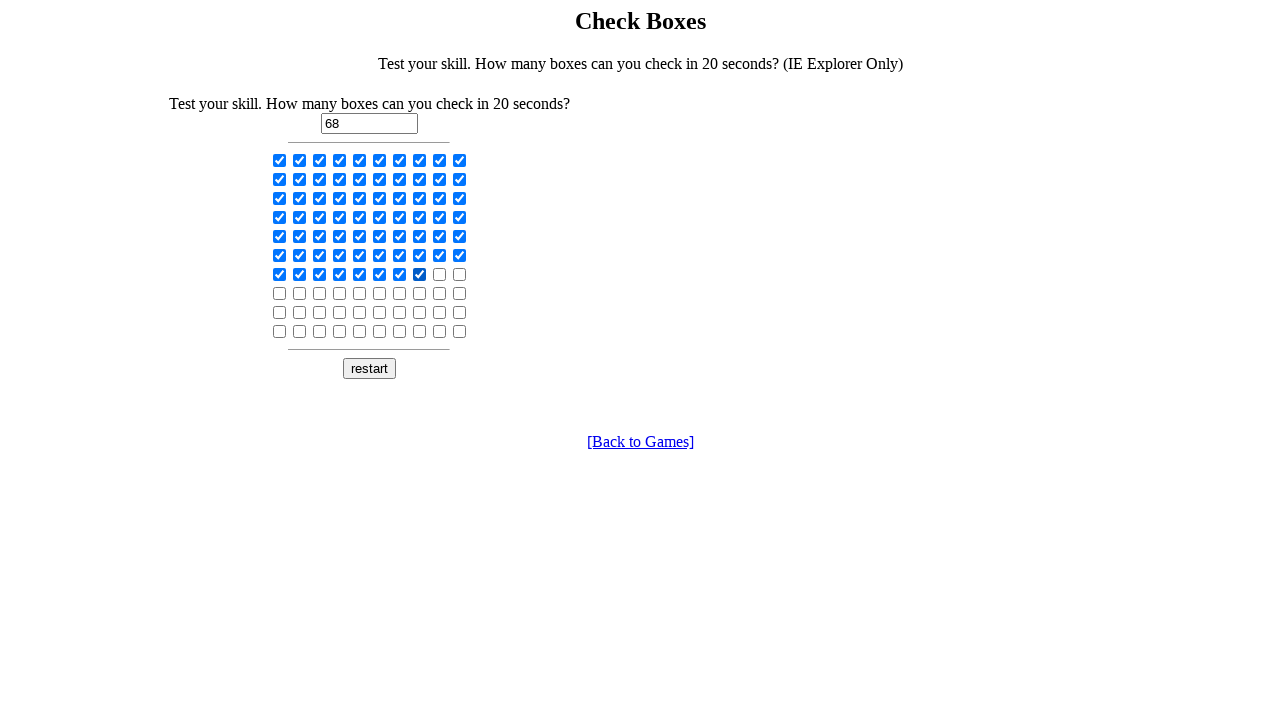

Clicked a checkbox at (440, 274) on input[type='checkbox'] >> nth=68
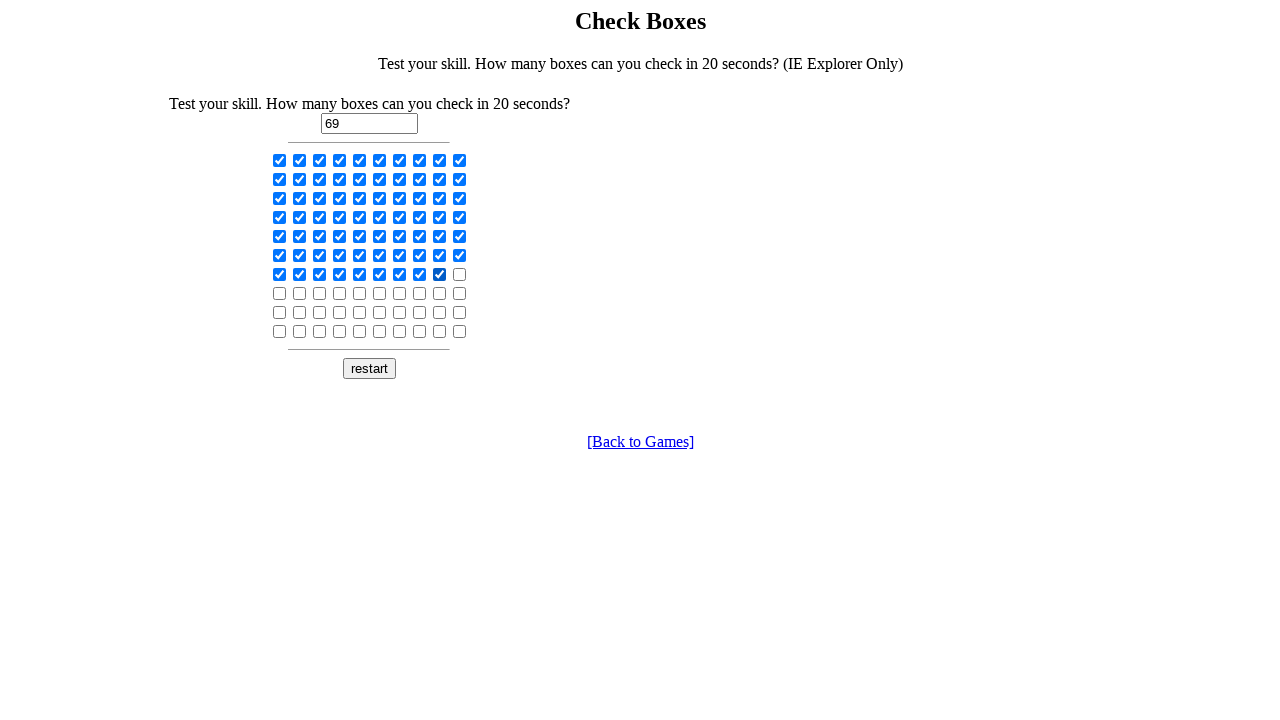

Clicked a checkbox at (460, 274) on input[type='checkbox'] >> nth=69
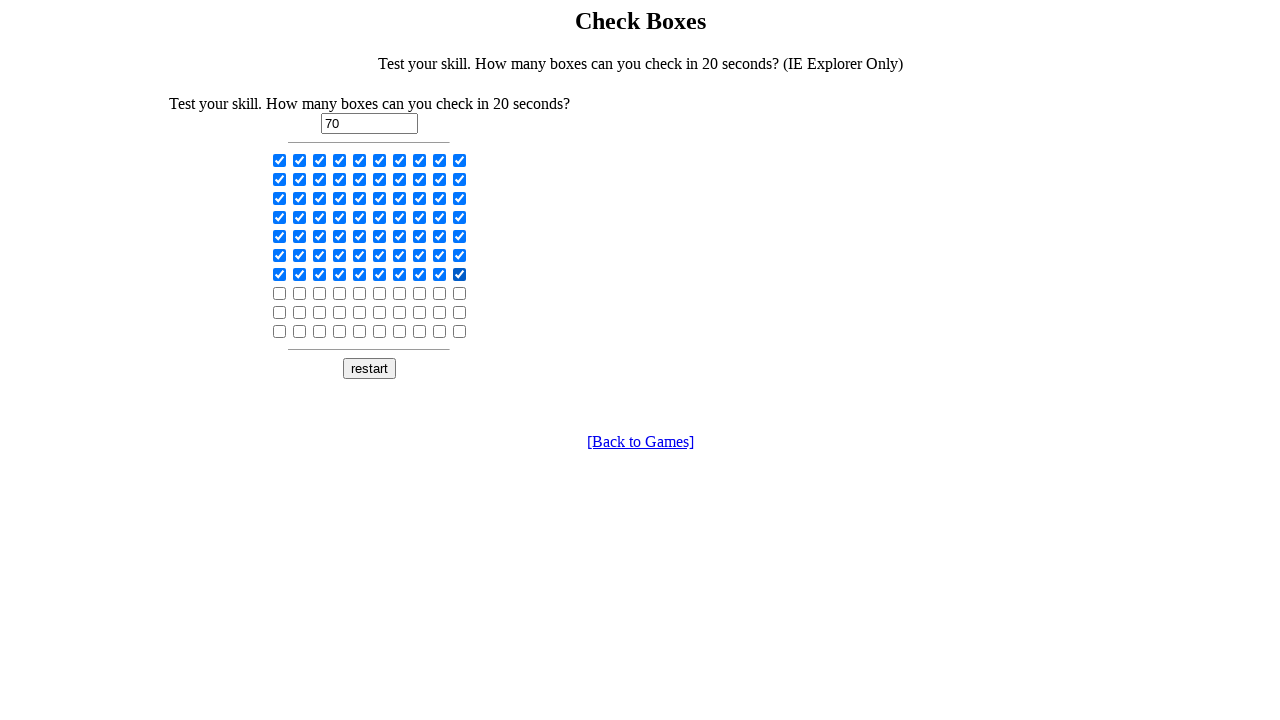

Clicked a checkbox at (280, 293) on input[type='checkbox'] >> nth=70
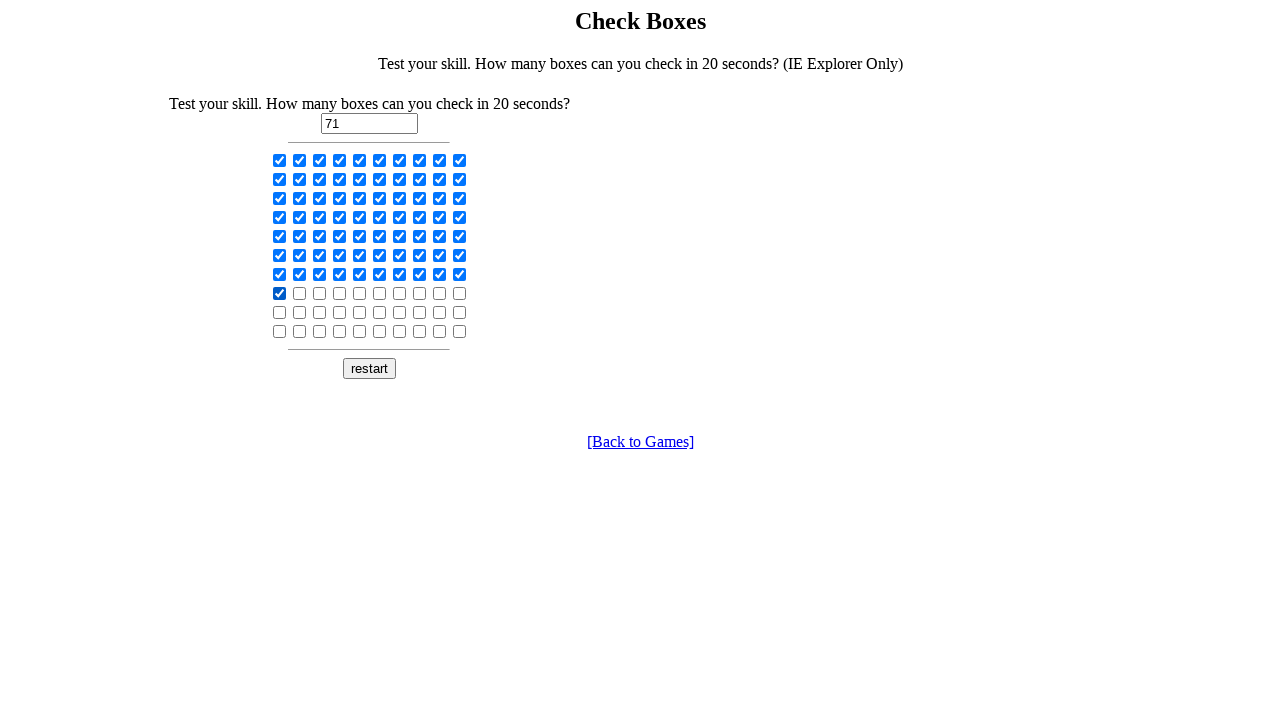

Clicked a checkbox at (300, 293) on input[type='checkbox'] >> nth=71
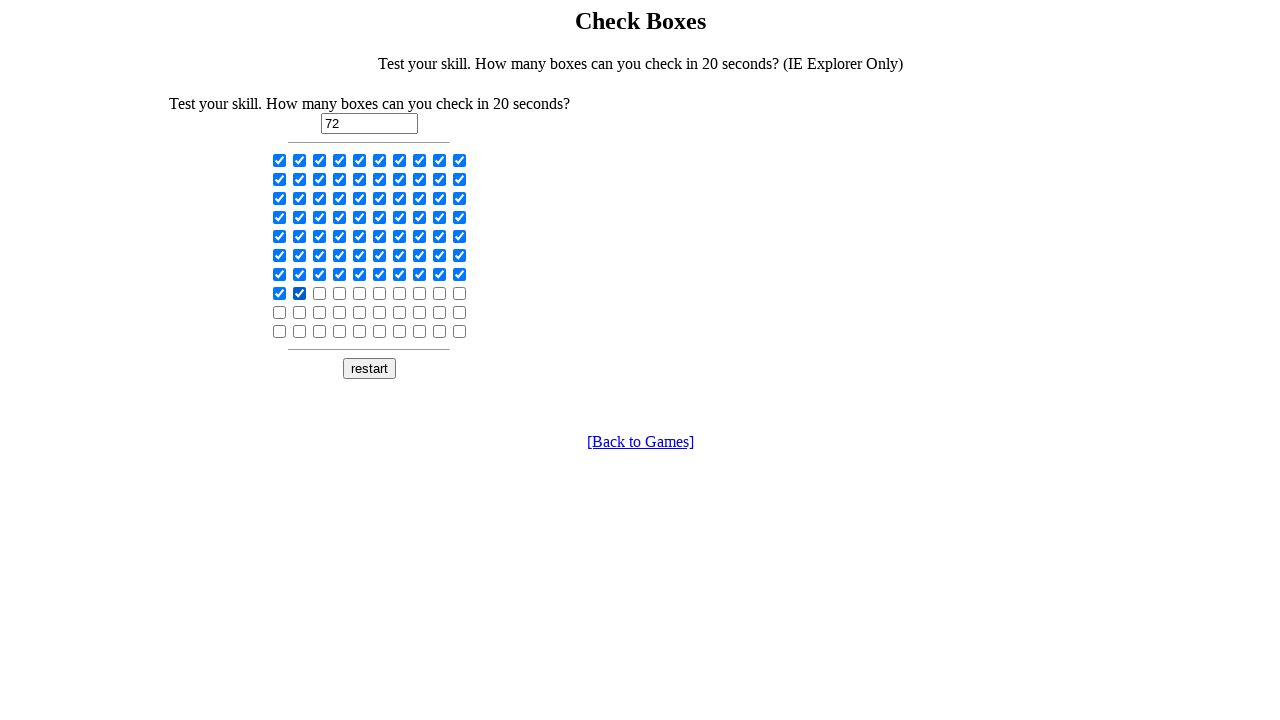

Clicked a checkbox at (320, 293) on input[type='checkbox'] >> nth=72
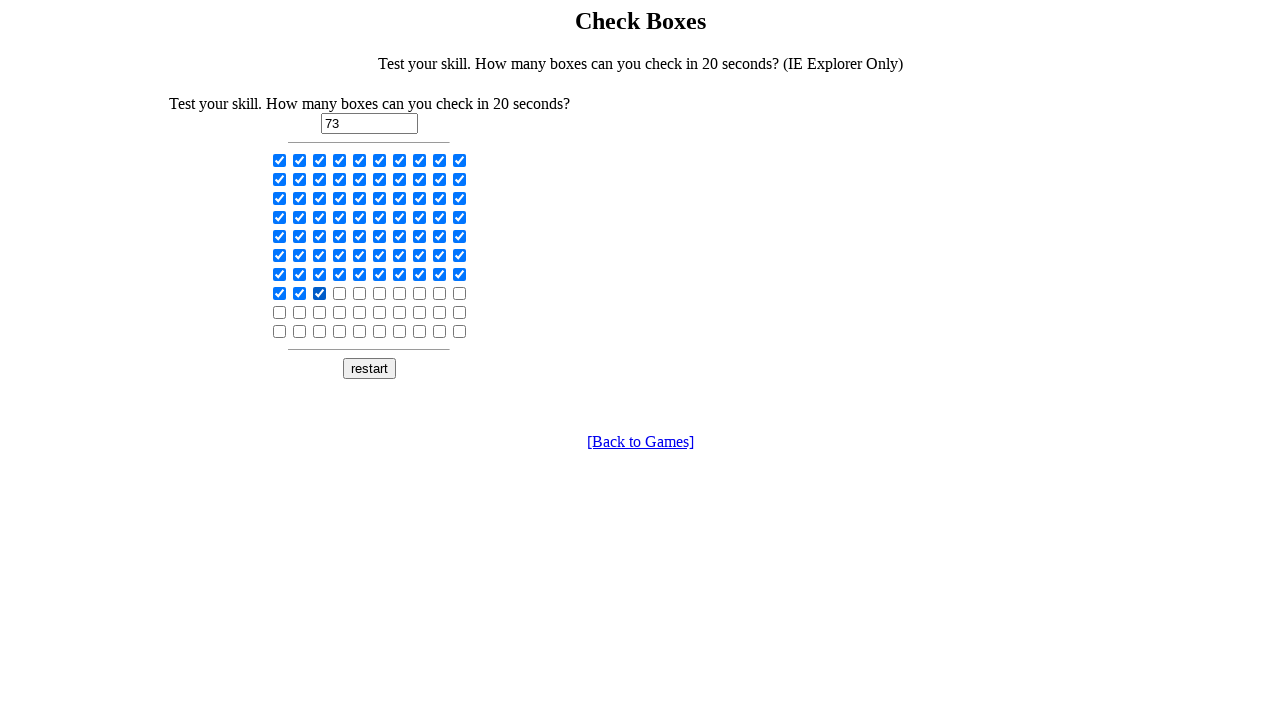

Clicked a checkbox at (340, 293) on input[type='checkbox'] >> nth=73
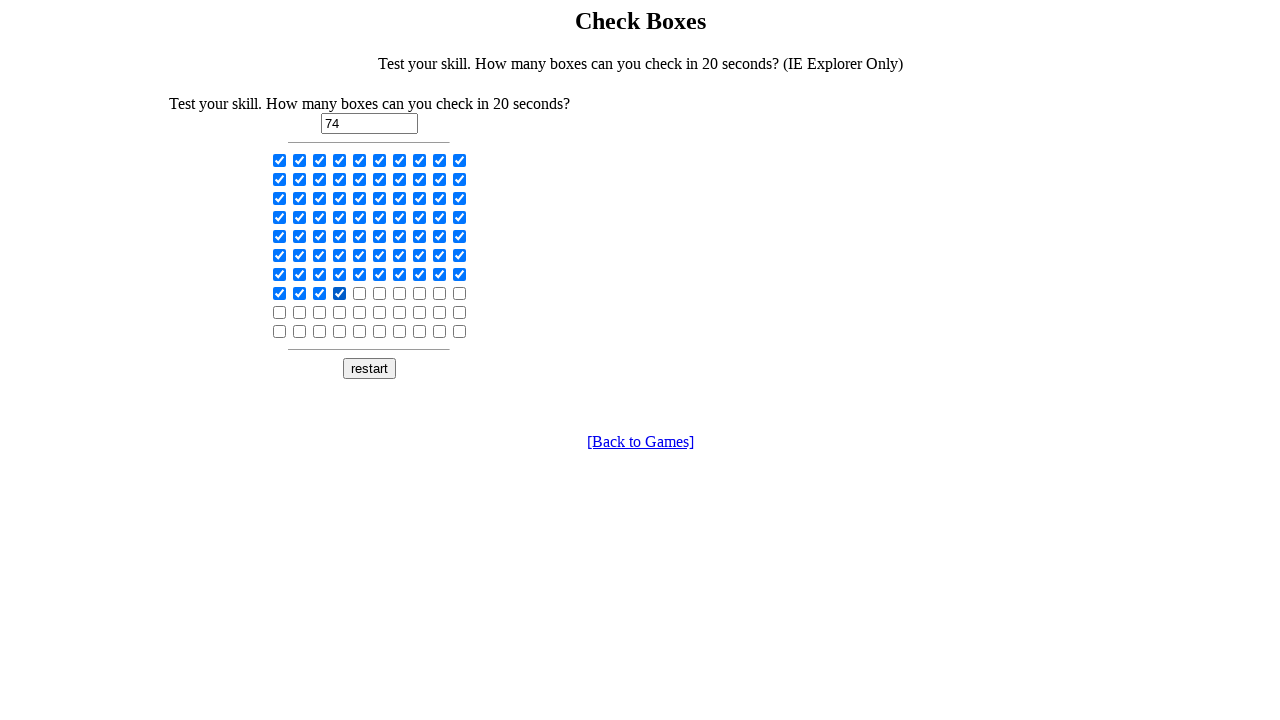

Clicked a checkbox at (360, 293) on input[type='checkbox'] >> nth=74
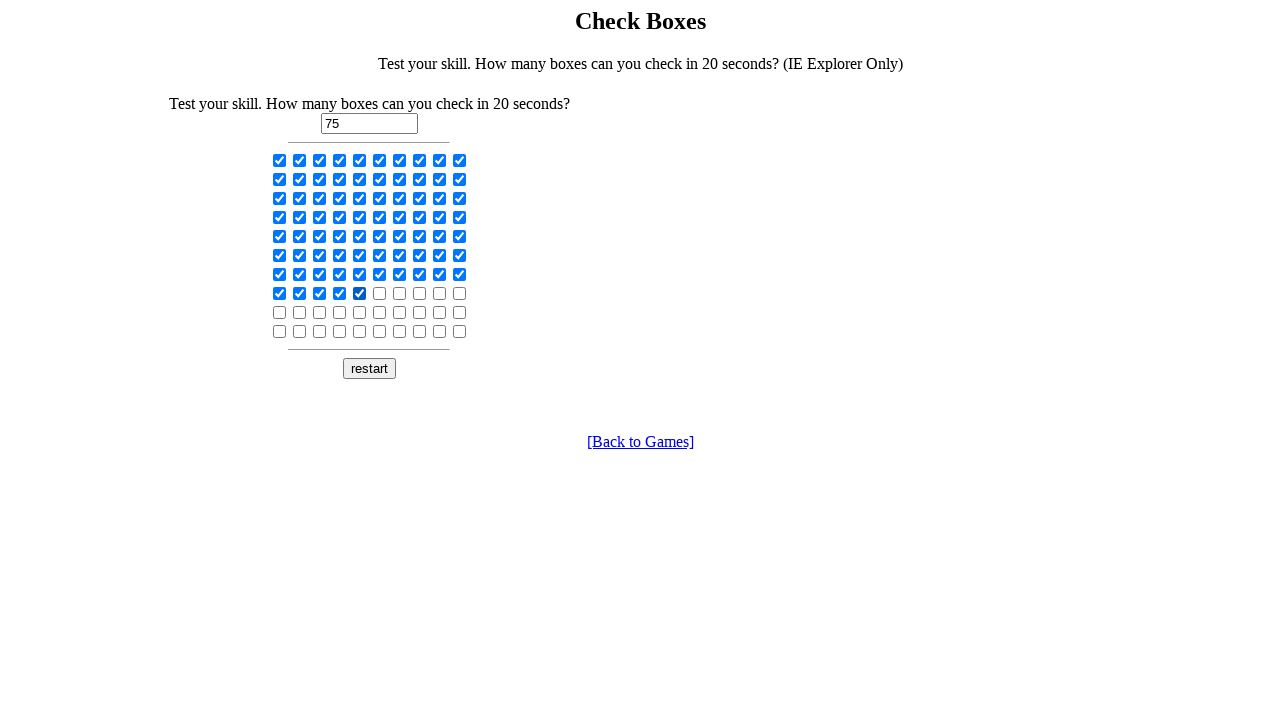

Clicked a checkbox at (380, 293) on input[type='checkbox'] >> nth=75
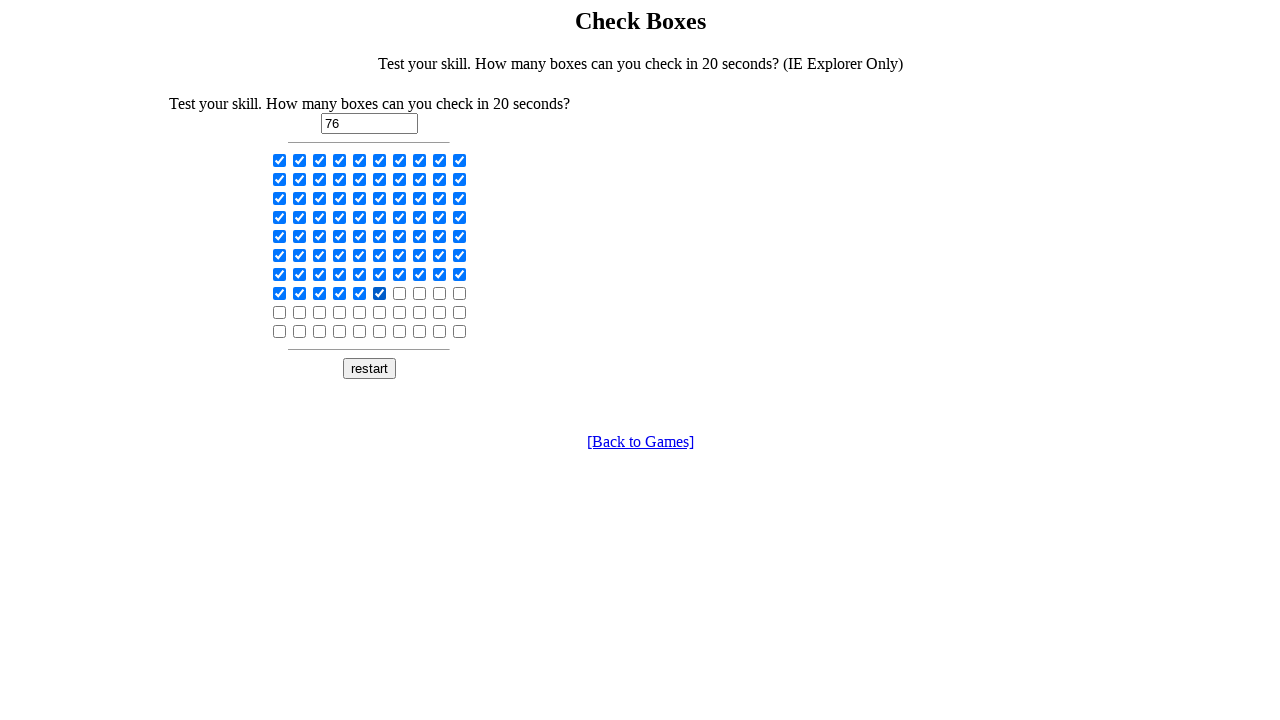

Clicked a checkbox at (400, 293) on input[type='checkbox'] >> nth=76
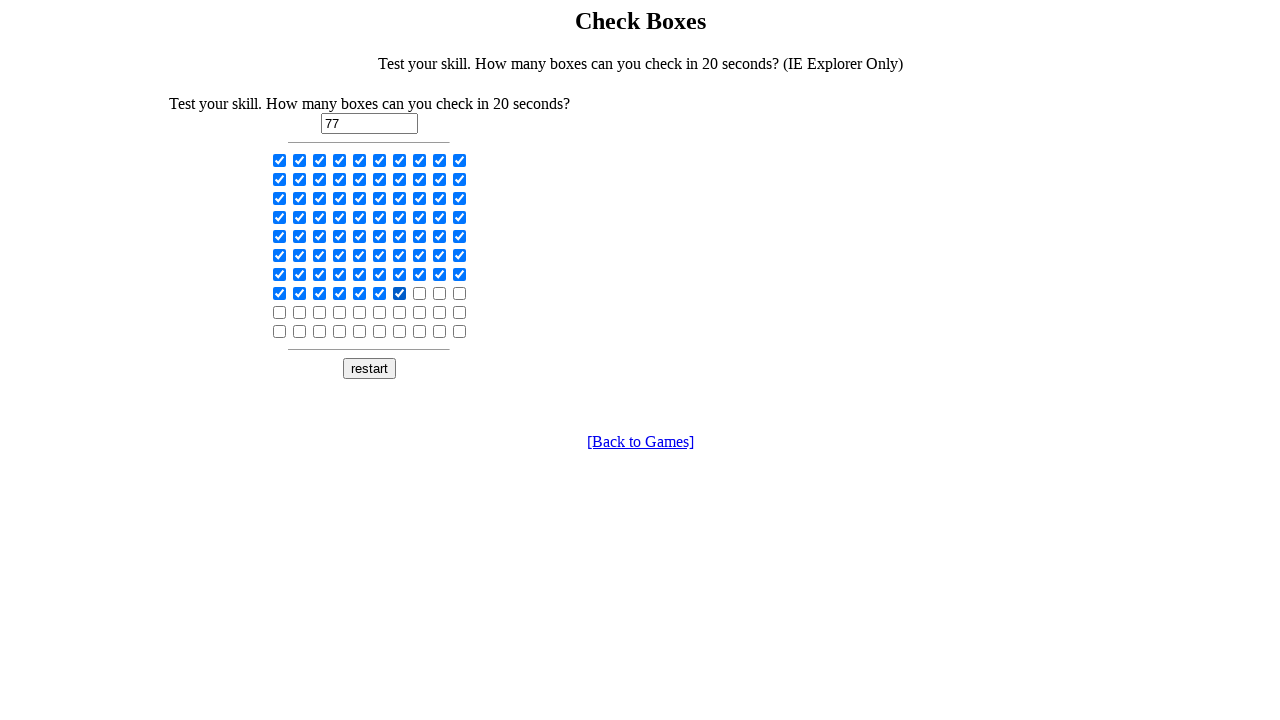

Clicked a checkbox at (420, 293) on input[type='checkbox'] >> nth=77
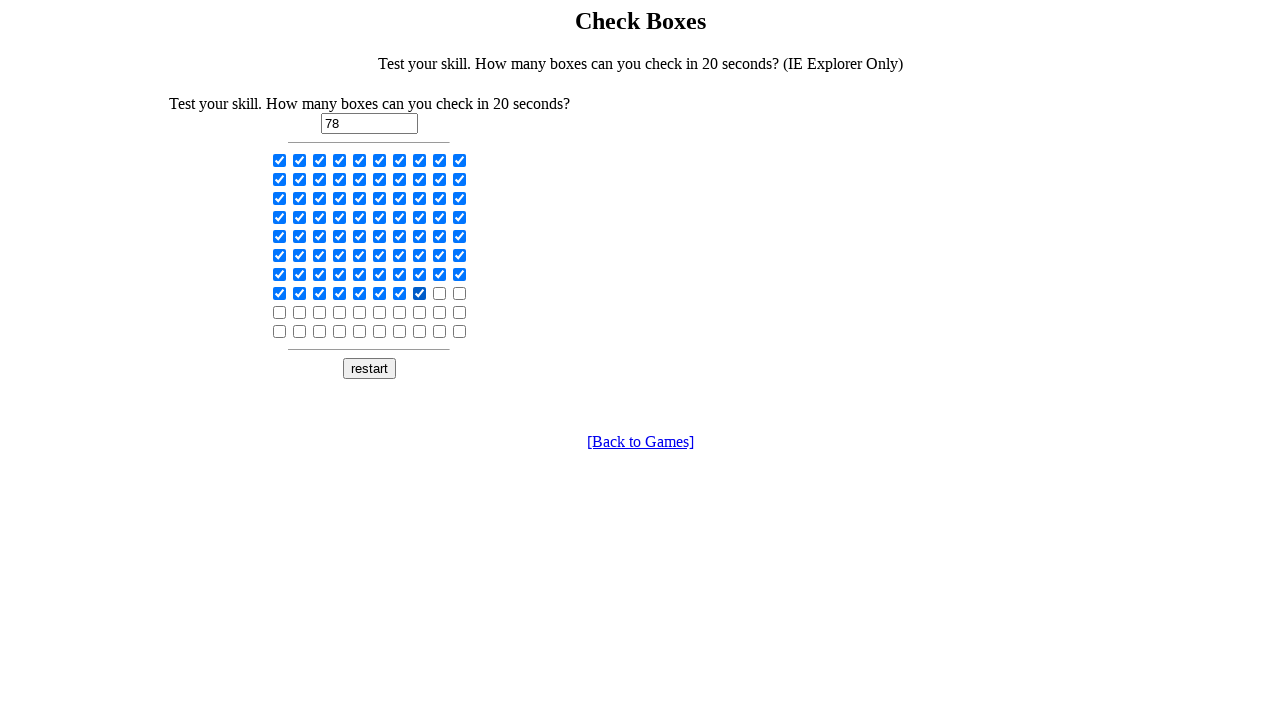

Clicked a checkbox at (440, 293) on input[type='checkbox'] >> nth=78
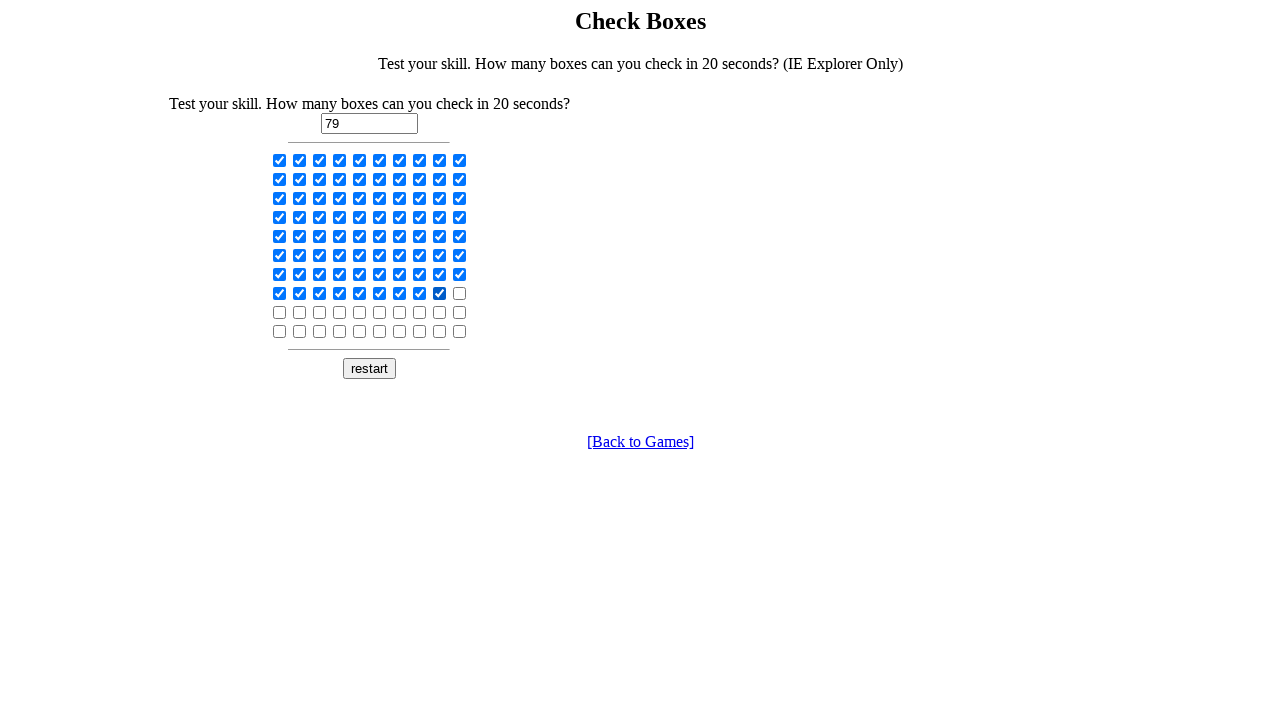

Clicked a checkbox at (460, 293) on input[type='checkbox'] >> nth=79
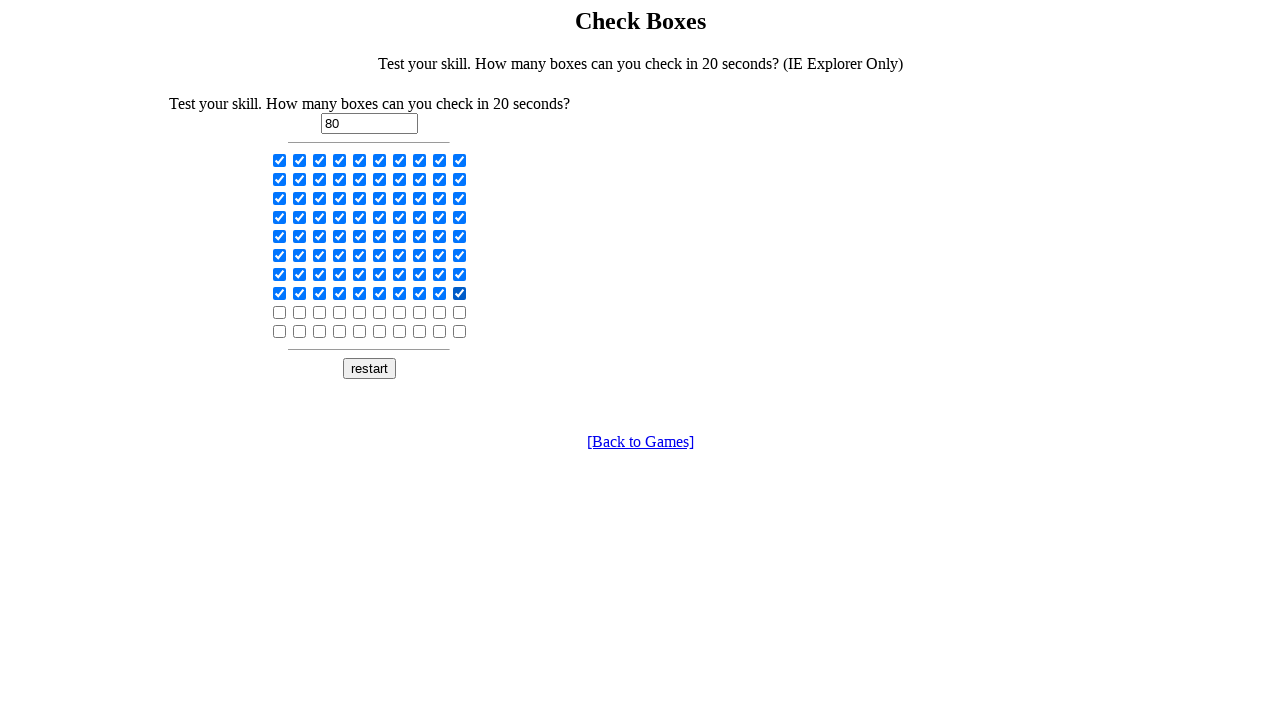

Clicked a checkbox at (280, 312) on input[type='checkbox'] >> nth=80
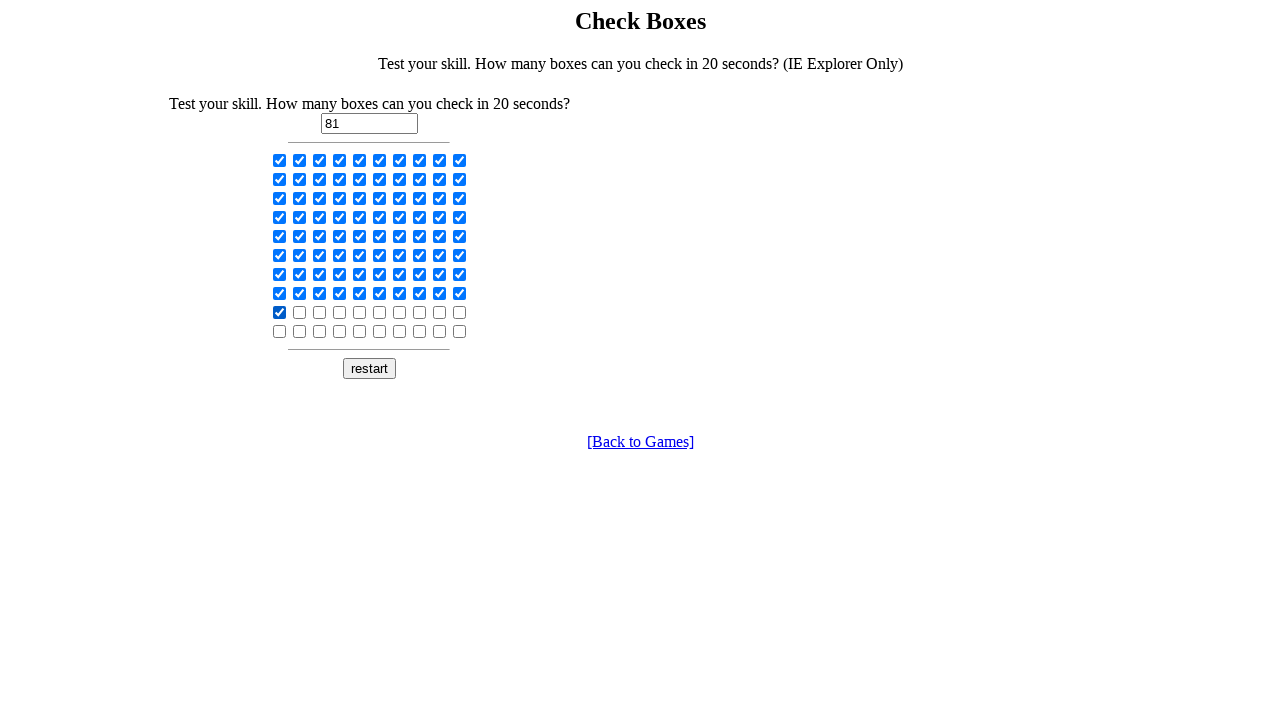

Clicked a checkbox at (300, 312) on input[type='checkbox'] >> nth=81
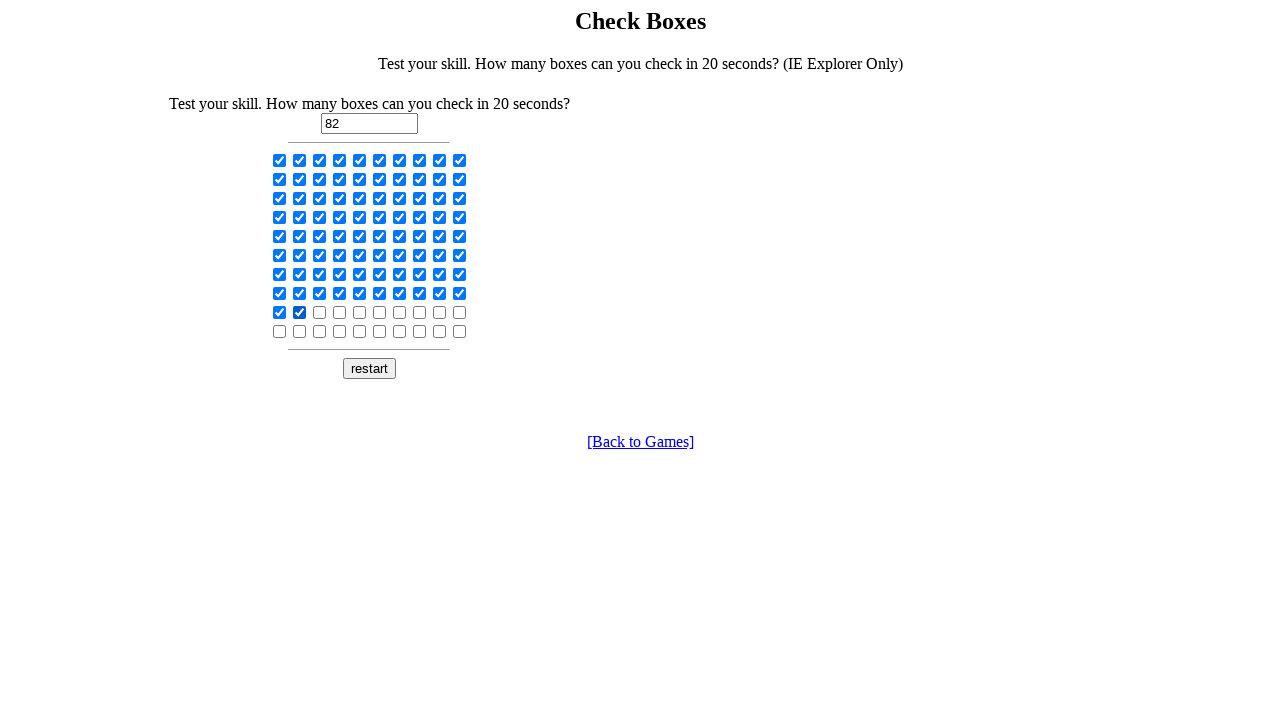

Clicked a checkbox at (320, 312) on input[type='checkbox'] >> nth=82
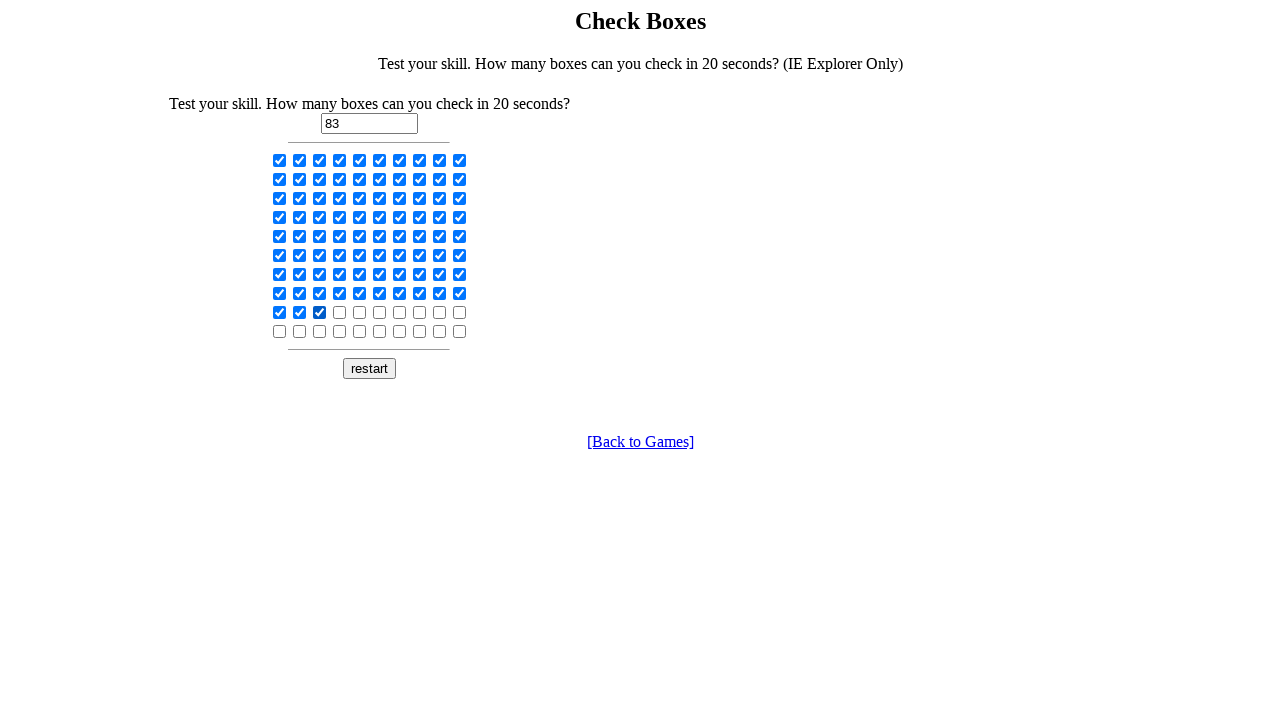

Clicked a checkbox at (340, 312) on input[type='checkbox'] >> nth=83
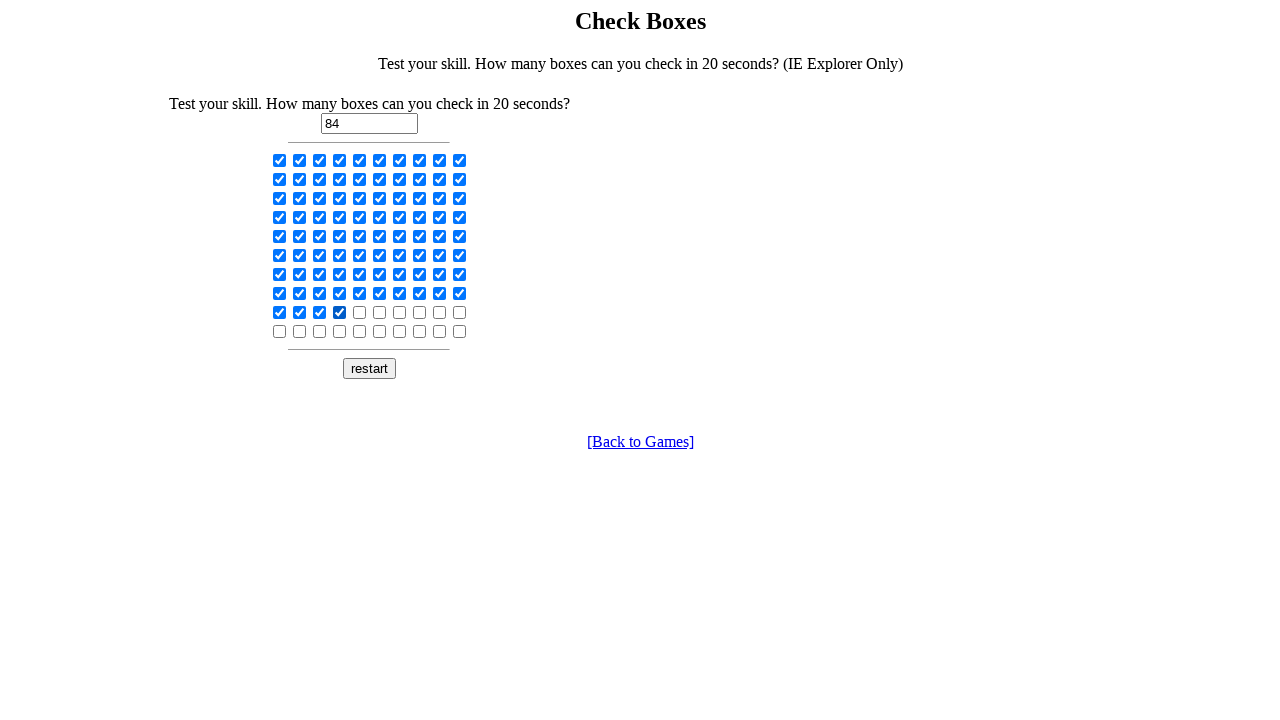

Clicked a checkbox at (360, 312) on input[type='checkbox'] >> nth=84
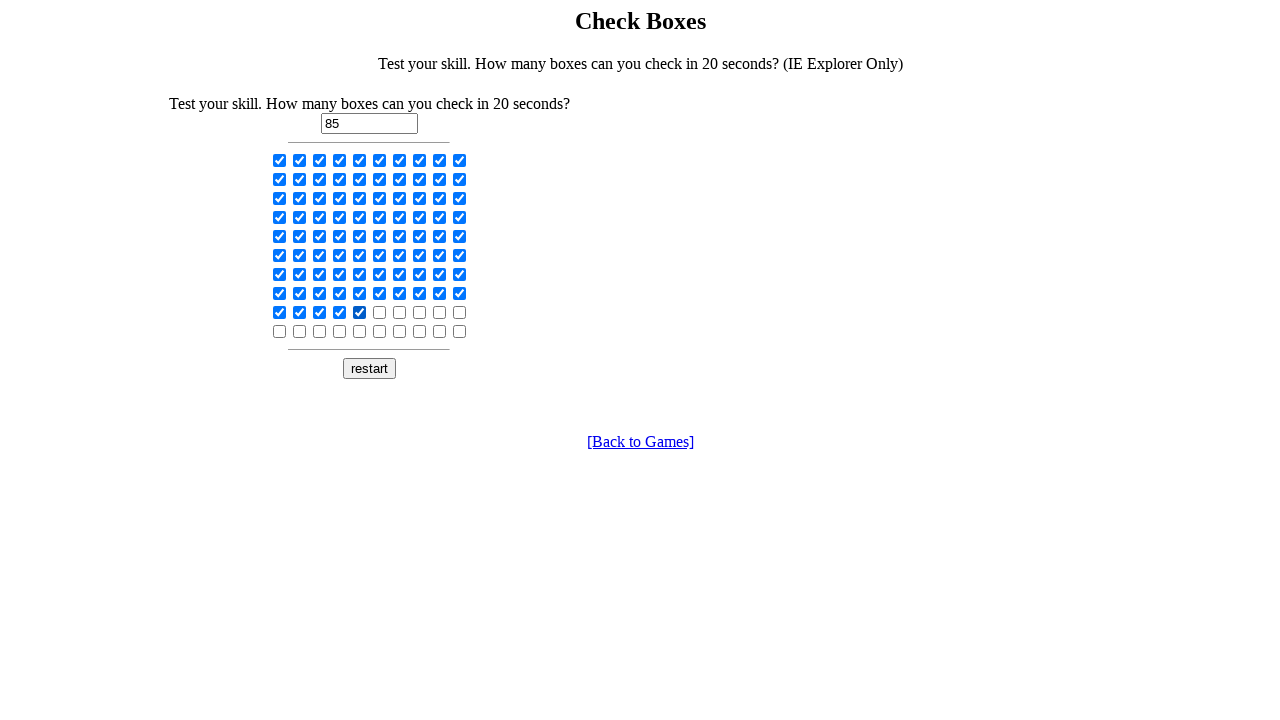

Clicked a checkbox at (380, 312) on input[type='checkbox'] >> nth=85
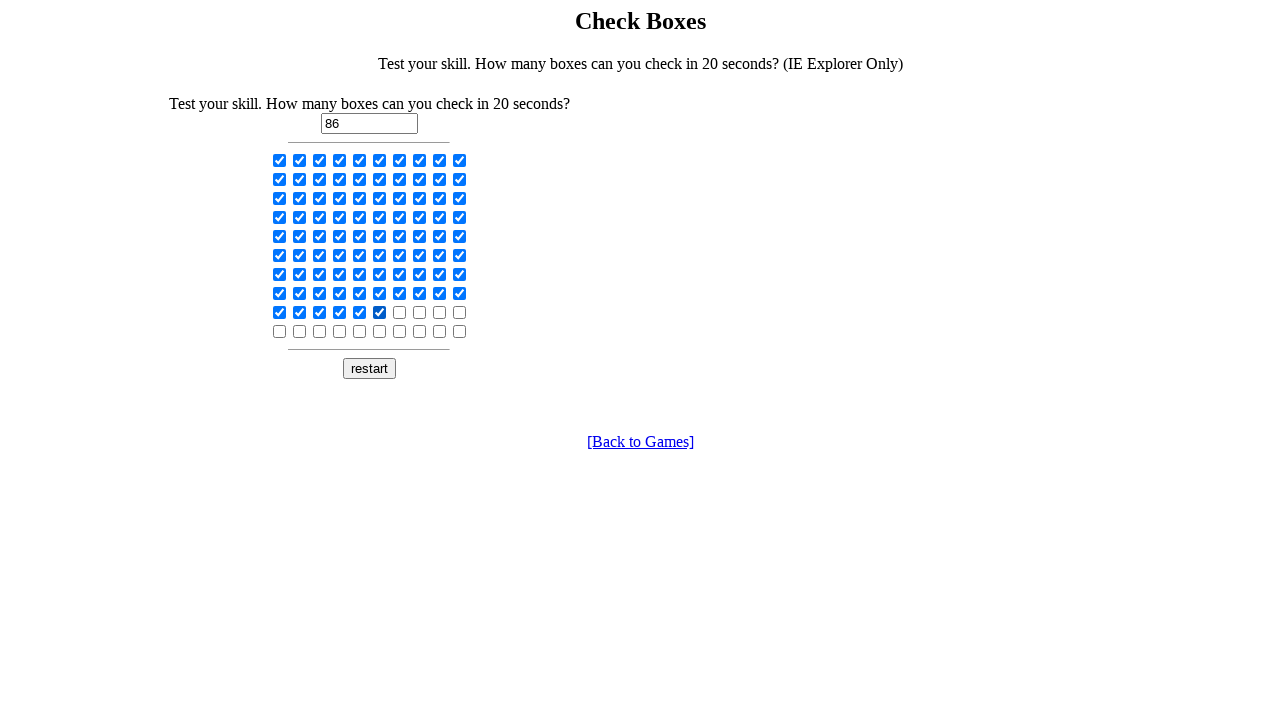

Clicked a checkbox at (400, 312) on input[type='checkbox'] >> nth=86
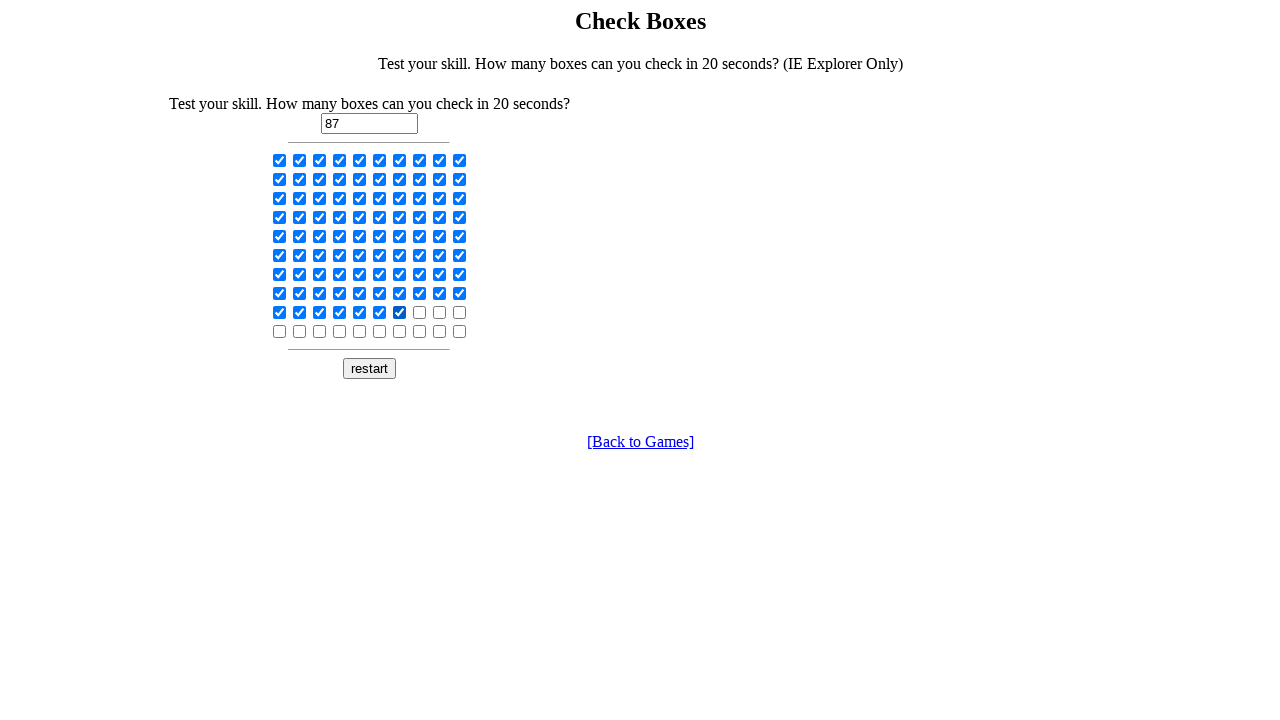

Clicked a checkbox at (420, 312) on input[type='checkbox'] >> nth=87
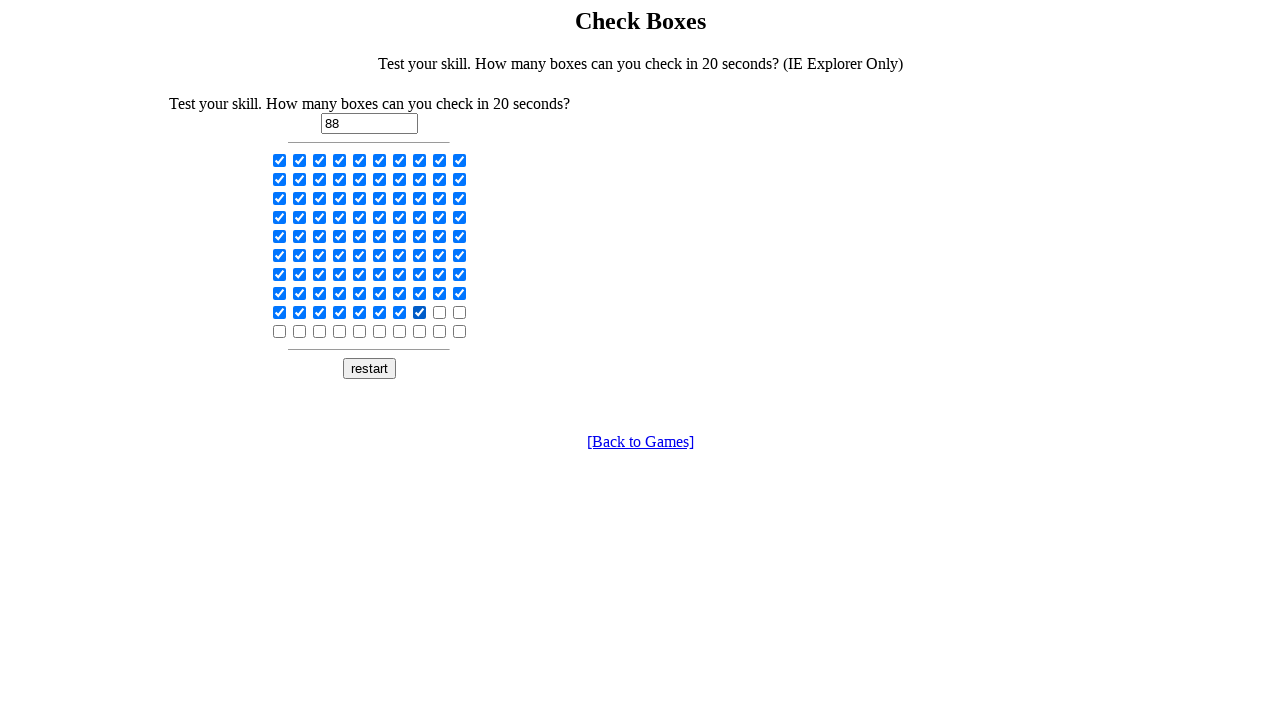

Clicked a checkbox at (440, 312) on input[type='checkbox'] >> nth=88
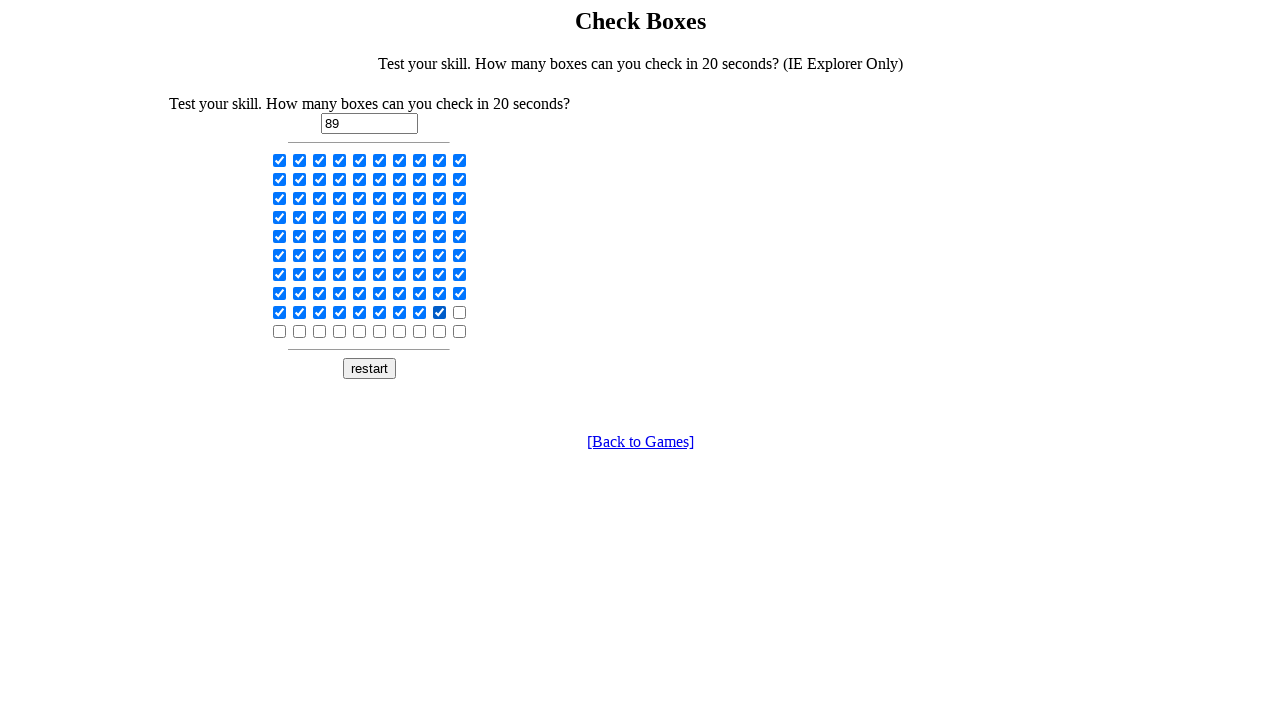

Clicked a checkbox at (460, 312) on input[type='checkbox'] >> nth=89
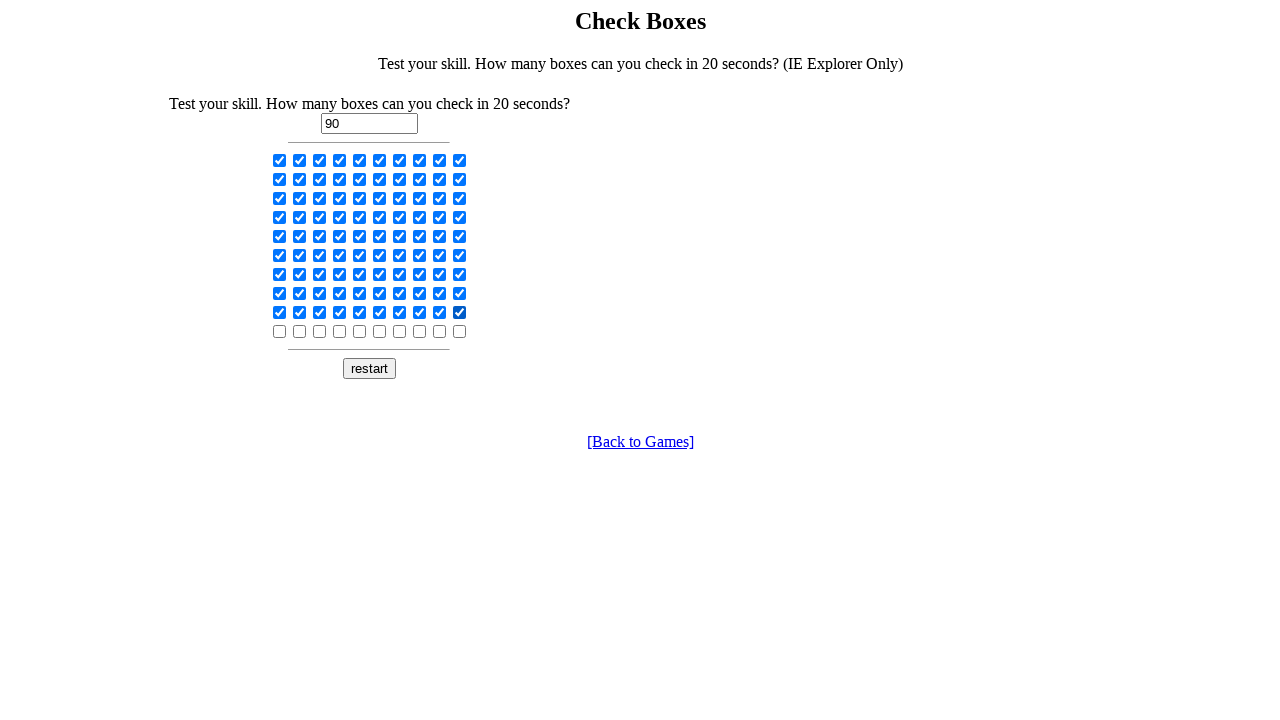

Clicked a checkbox at (280, 331) on input[type='checkbox'] >> nth=90
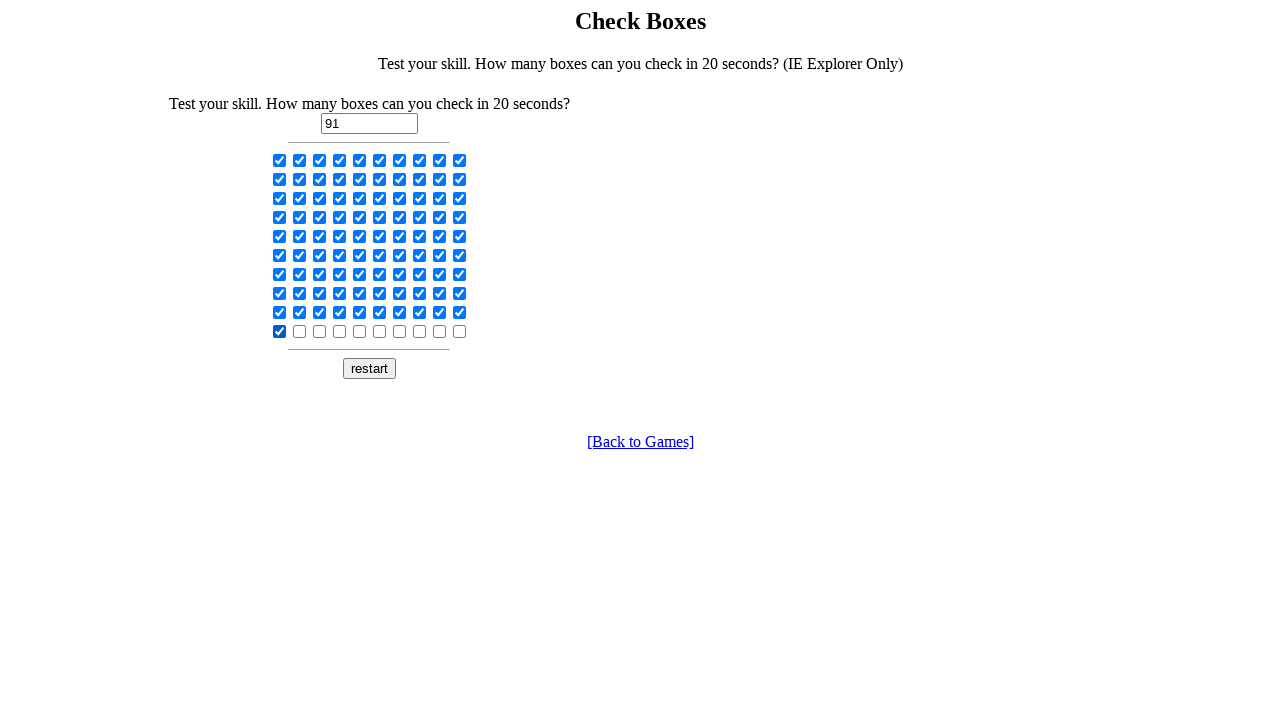

Clicked a checkbox at (300, 331) on input[type='checkbox'] >> nth=91
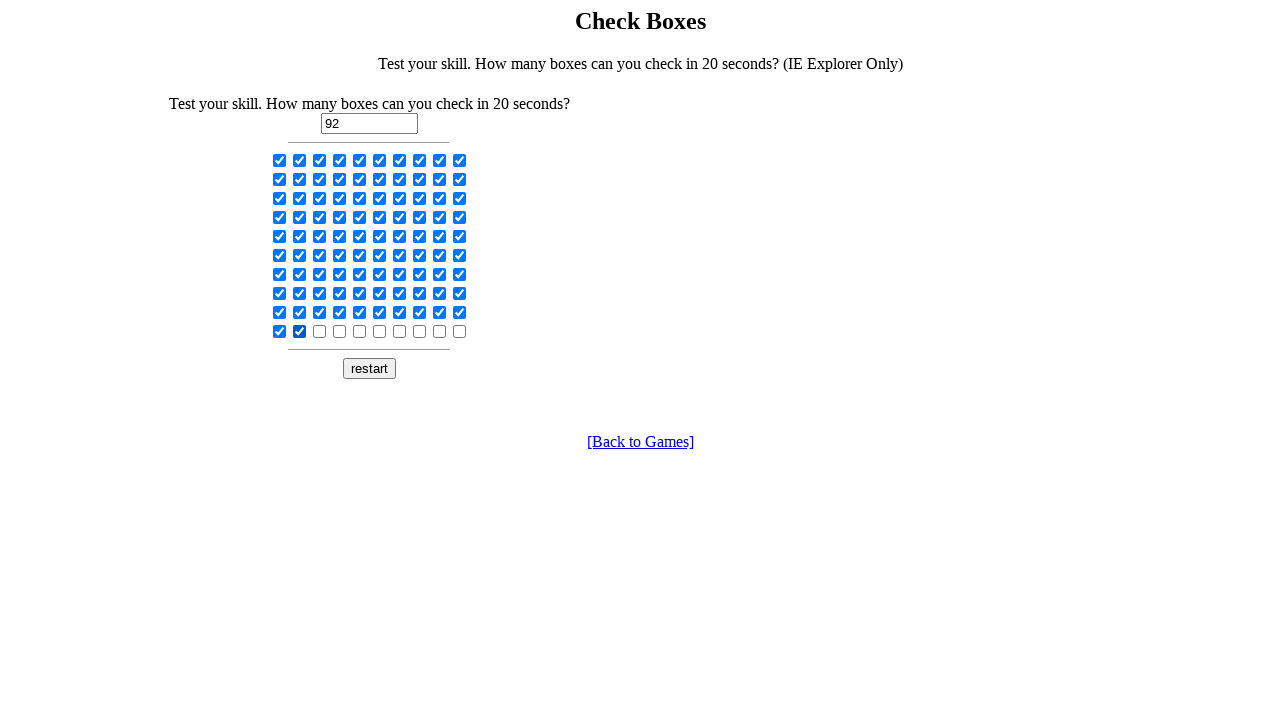

Clicked a checkbox at (320, 331) on input[type='checkbox'] >> nth=92
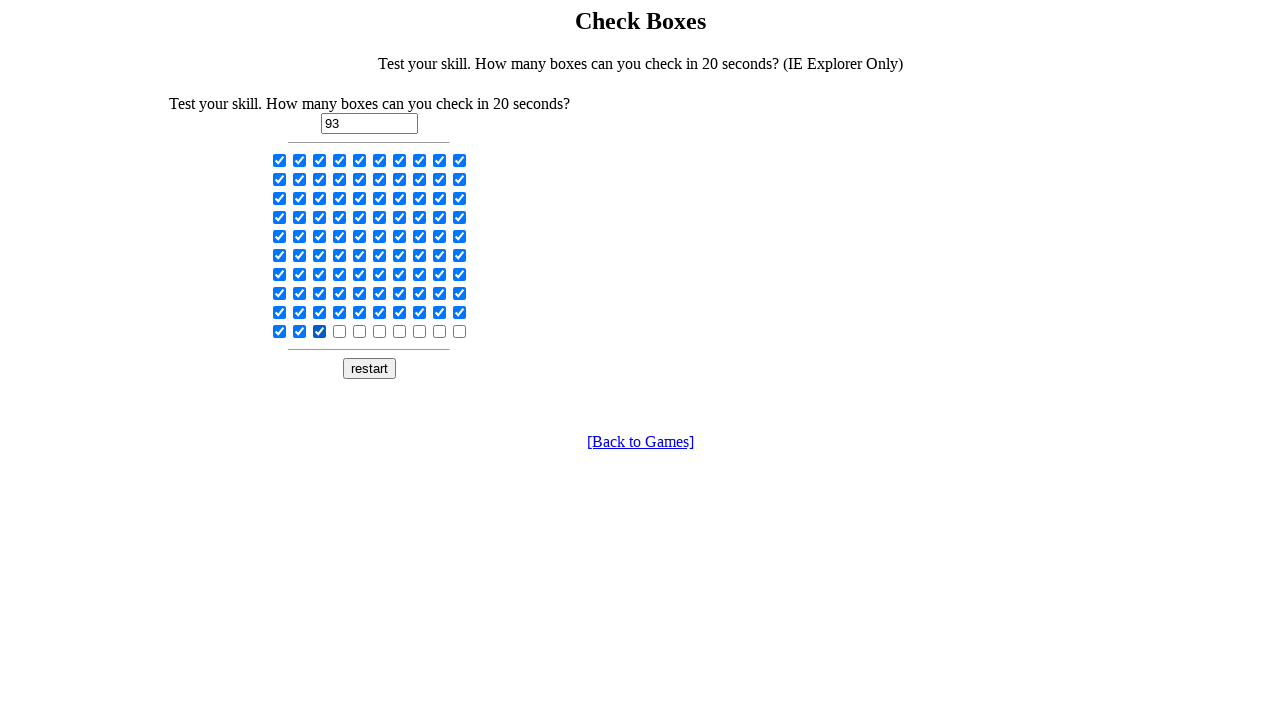

Clicked a checkbox at (340, 331) on input[type='checkbox'] >> nth=93
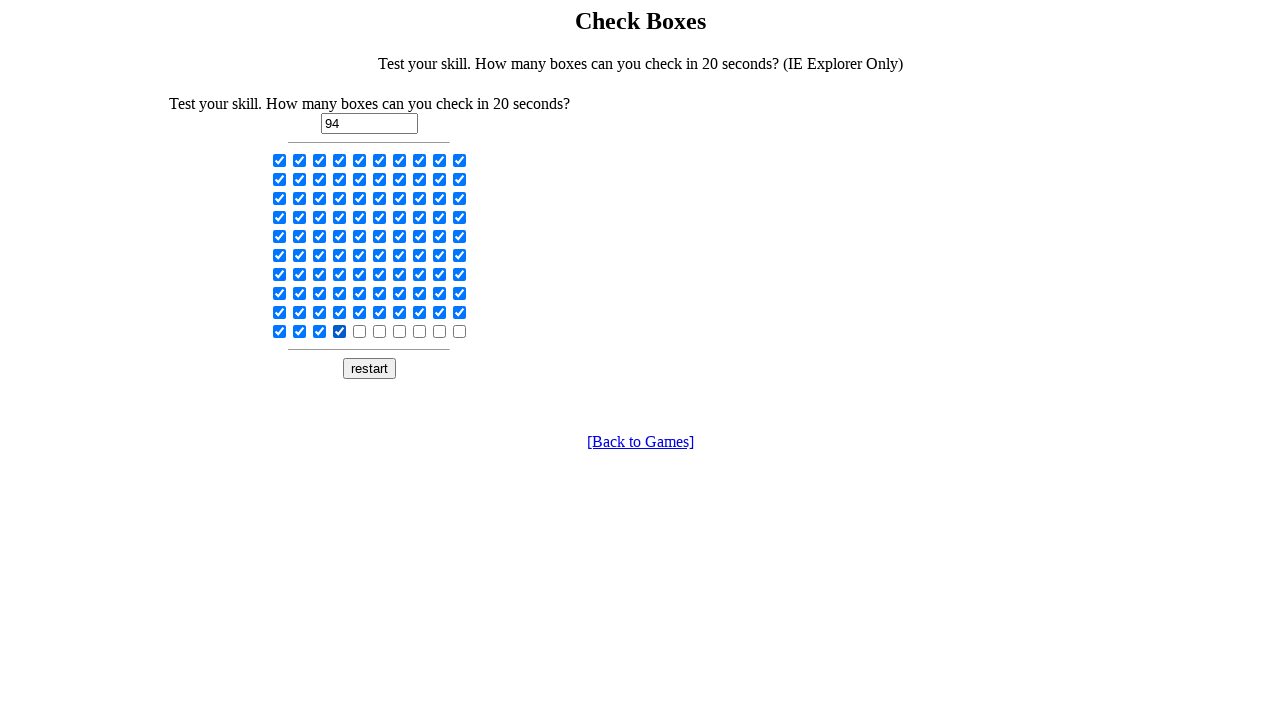

Clicked a checkbox at (360, 331) on input[type='checkbox'] >> nth=94
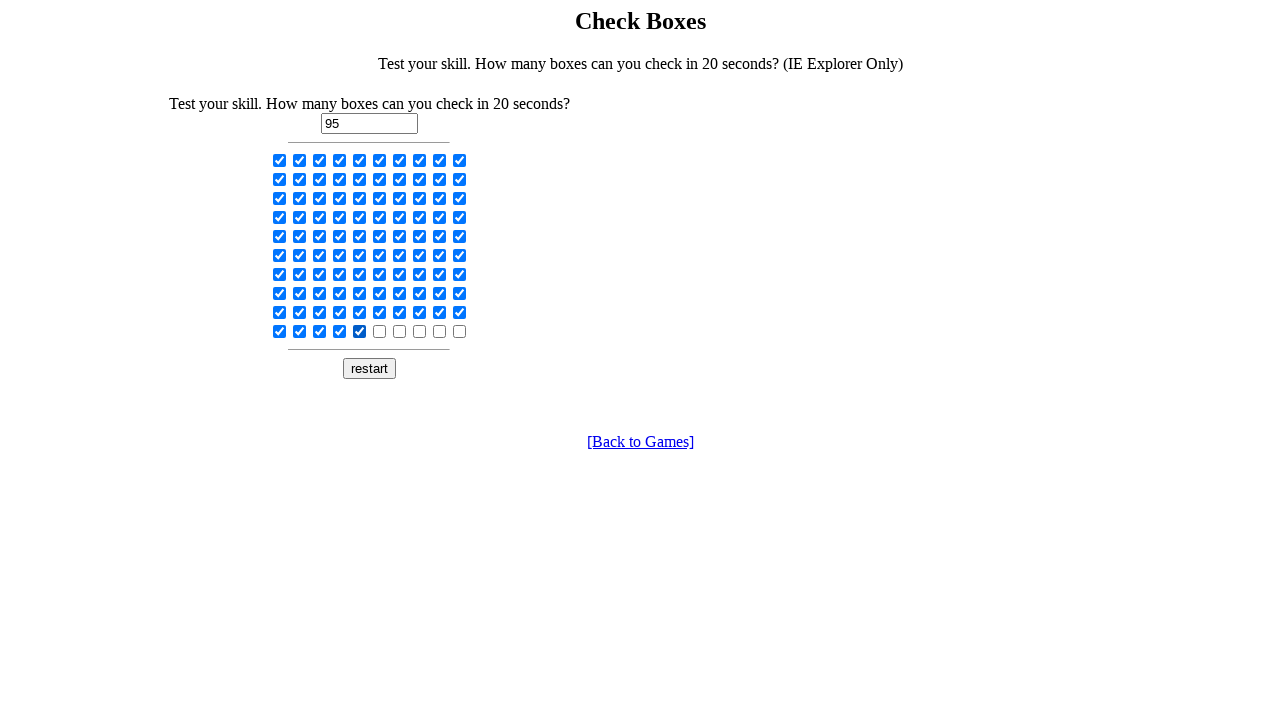

Clicked a checkbox at (380, 331) on input[type='checkbox'] >> nth=95
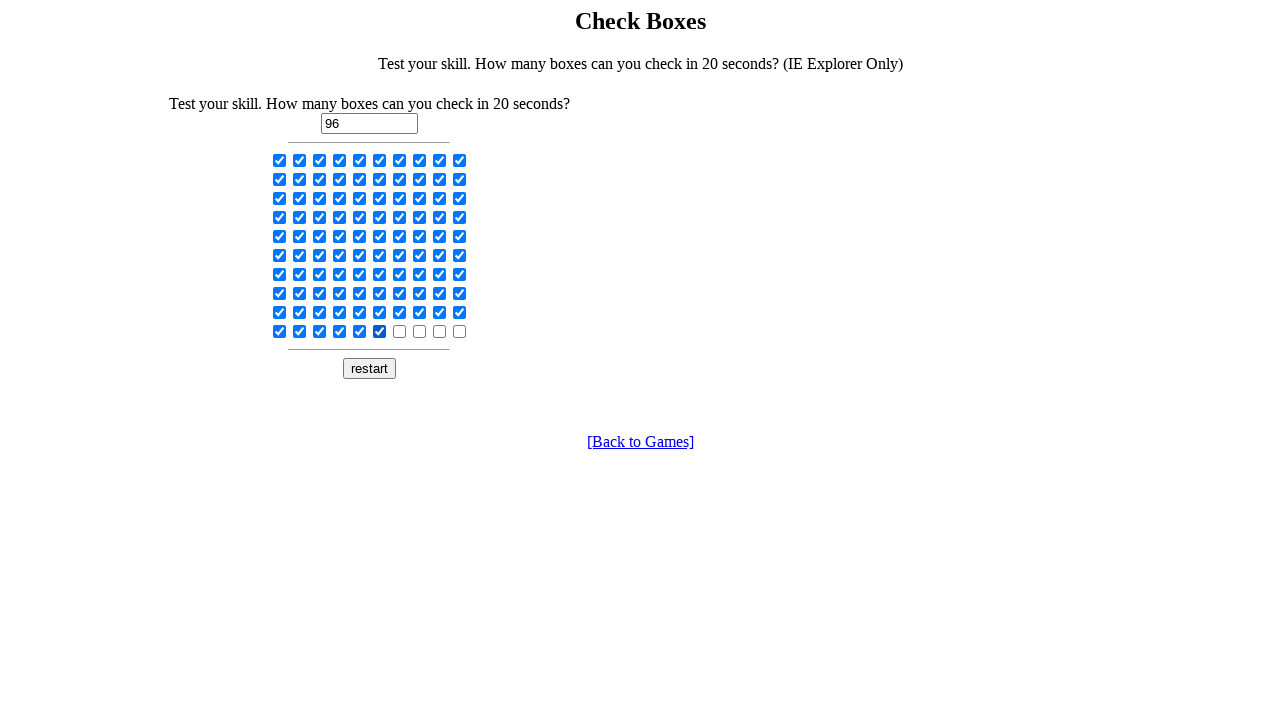

Clicked a checkbox at (400, 331) on input[type='checkbox'] >> nth=96
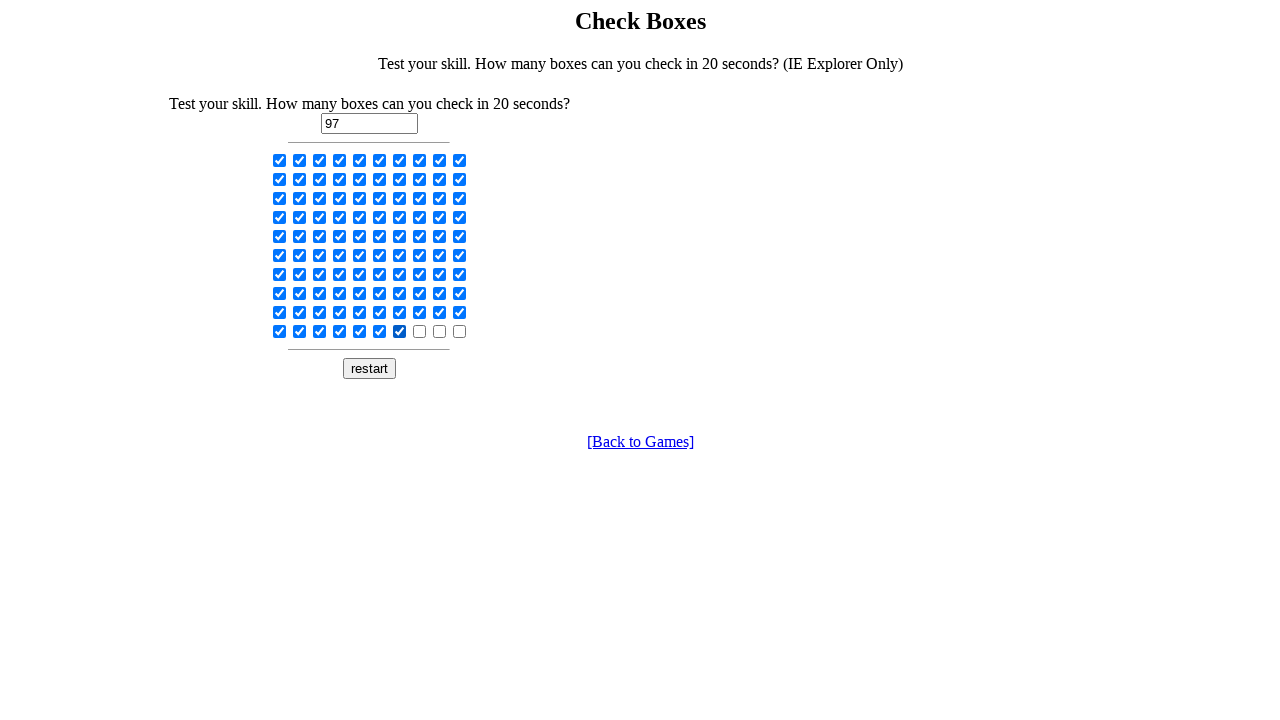

Clicked a checkbox at (420, 331) on input[type='checkbox'] >> nth=97
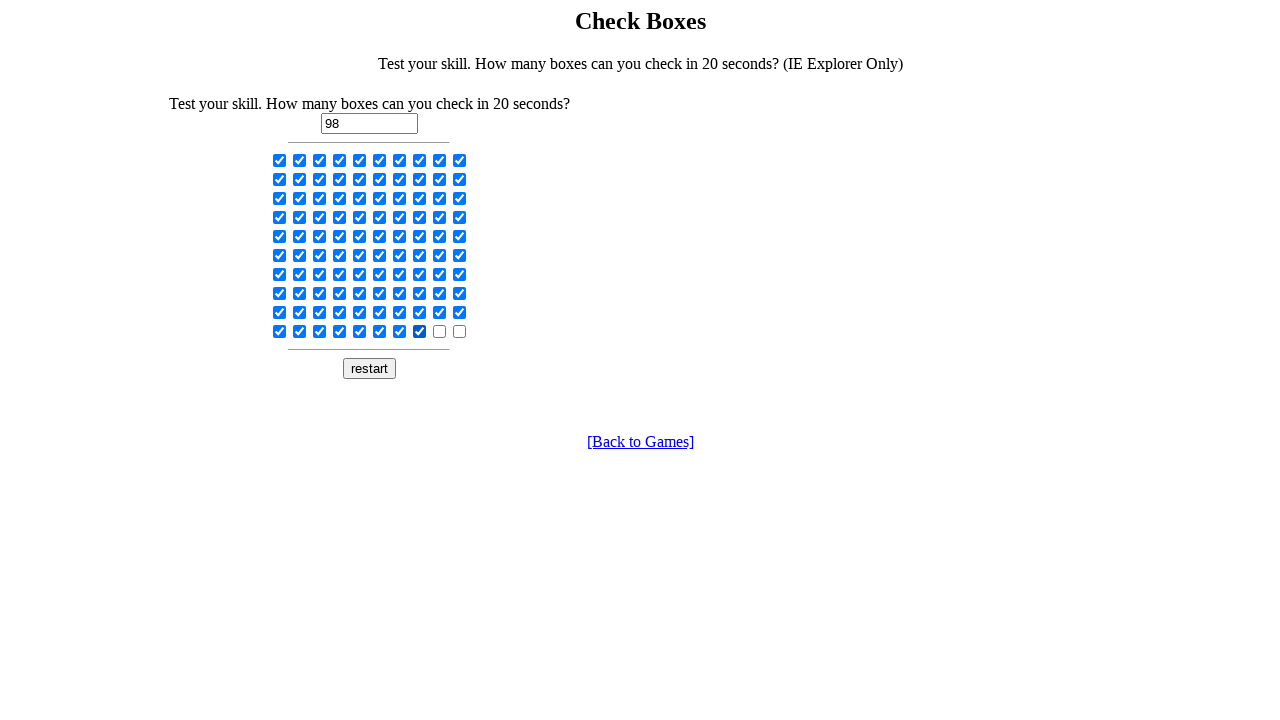

Clicked a checkbox at (440, 331) on input[type='checkbox'] >> nth=98
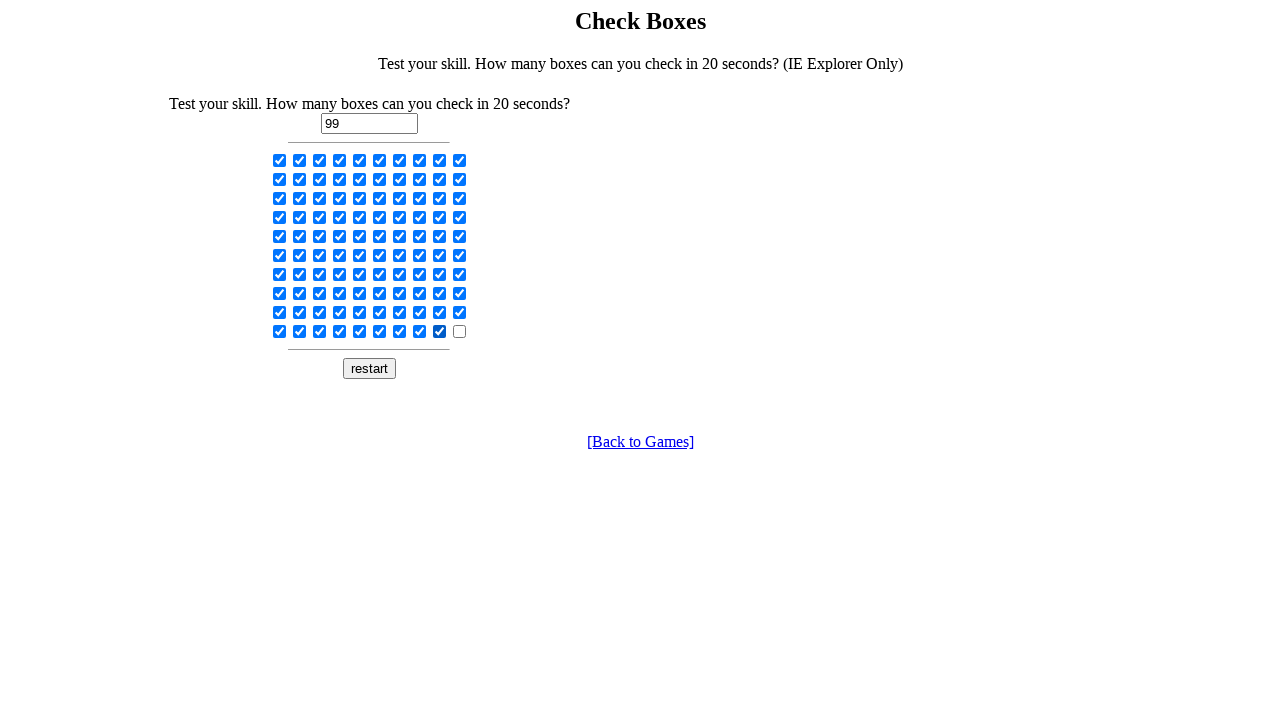

Clicked a checkbox at (460, 331) on input[type='checkbox'] >> nth=99
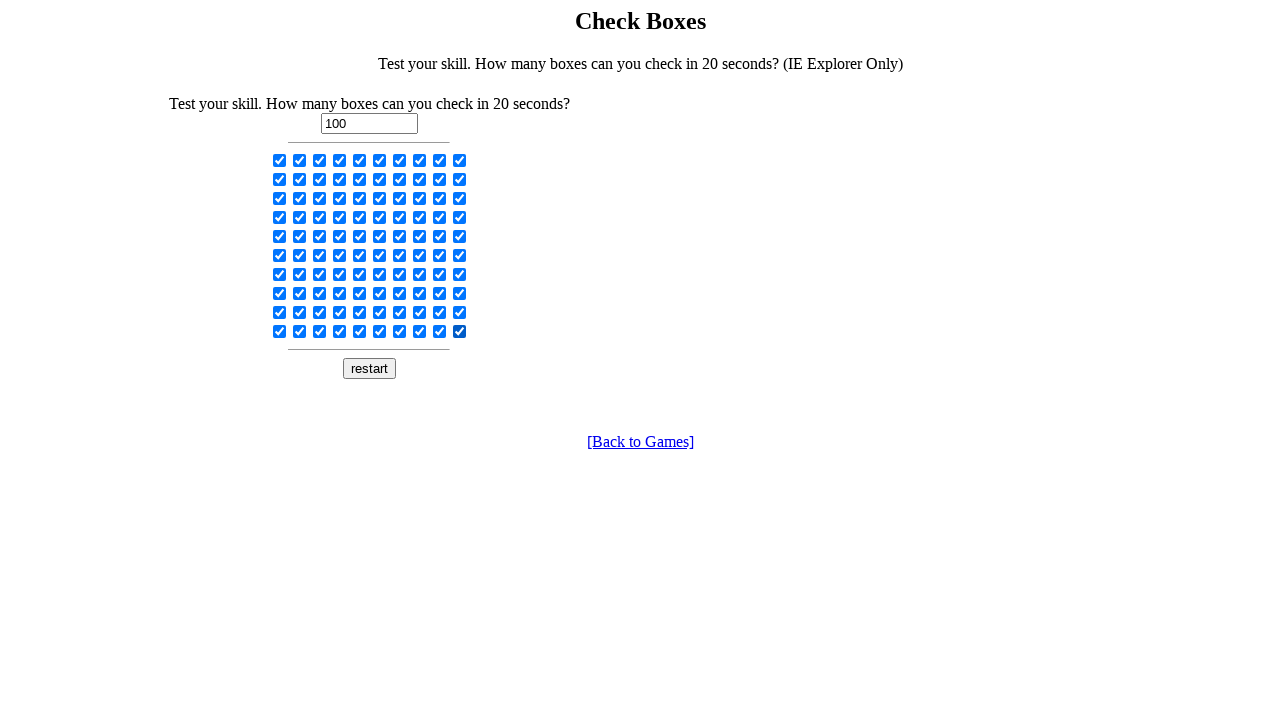

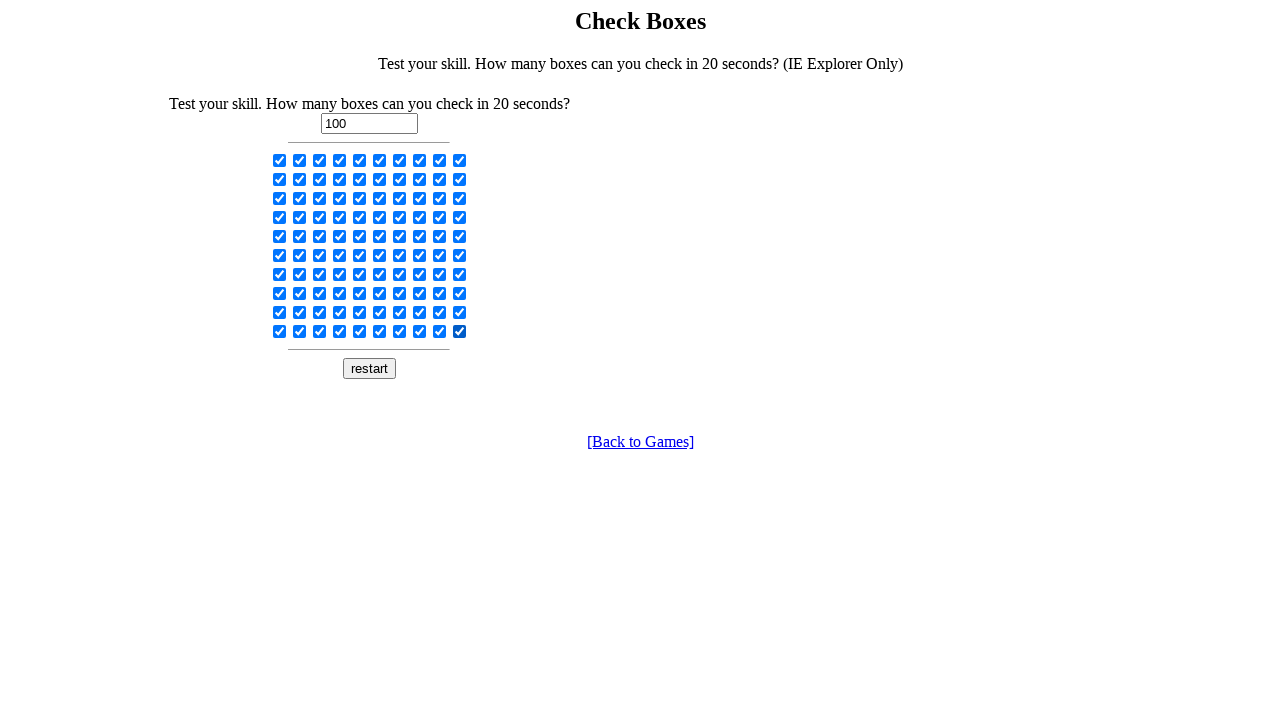